Tests selecting and deselecting multiple checkboxes, including selecting all checkboxes and then selecting only specific ones

Starting URL: https://automationfc.github.io/multiple-fields/

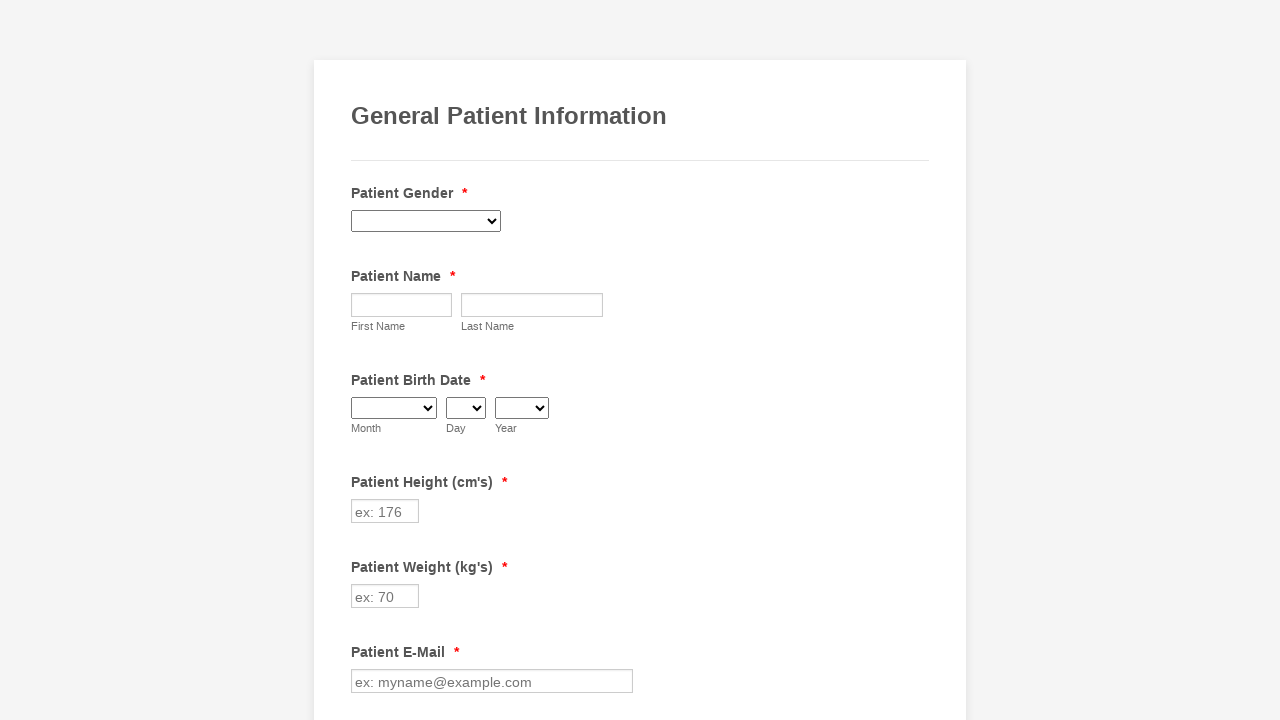

Located all checkboxes on the page
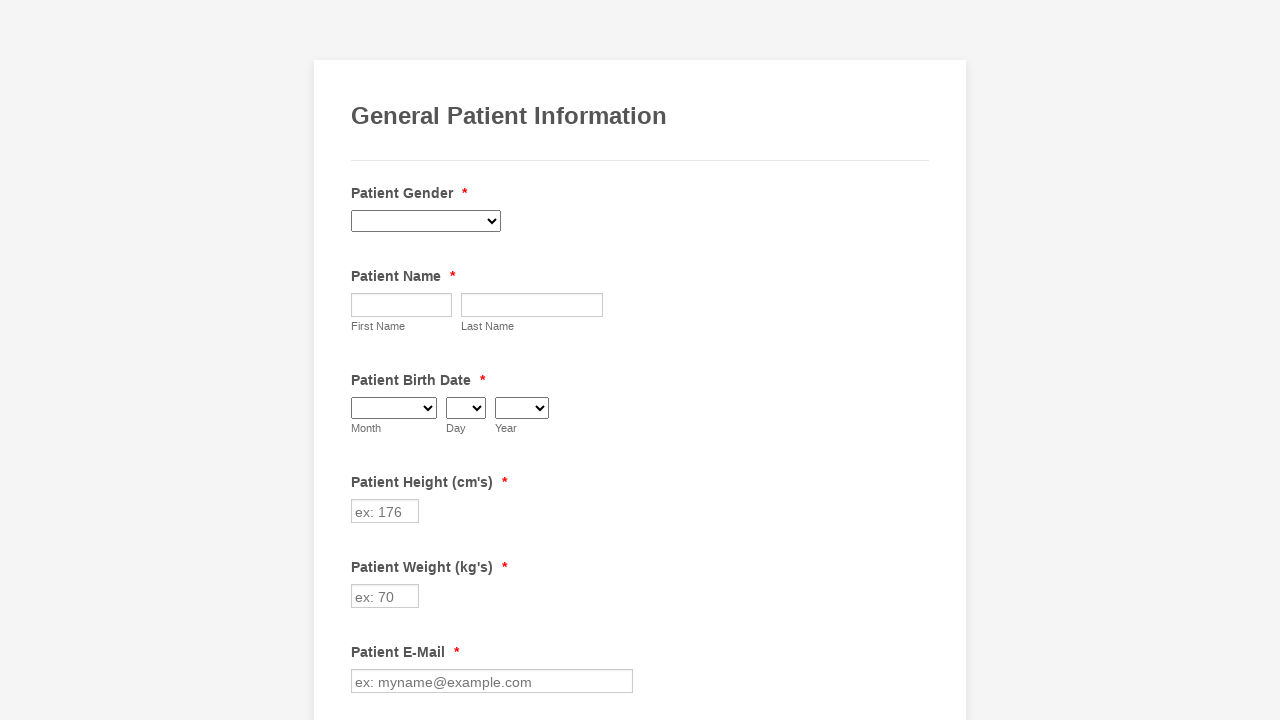

Clicked checkbox 0 to select it at (362, 360) on xpath=//div[@class='form-input-wide']//input[@type='checkbox'] >> nth=0
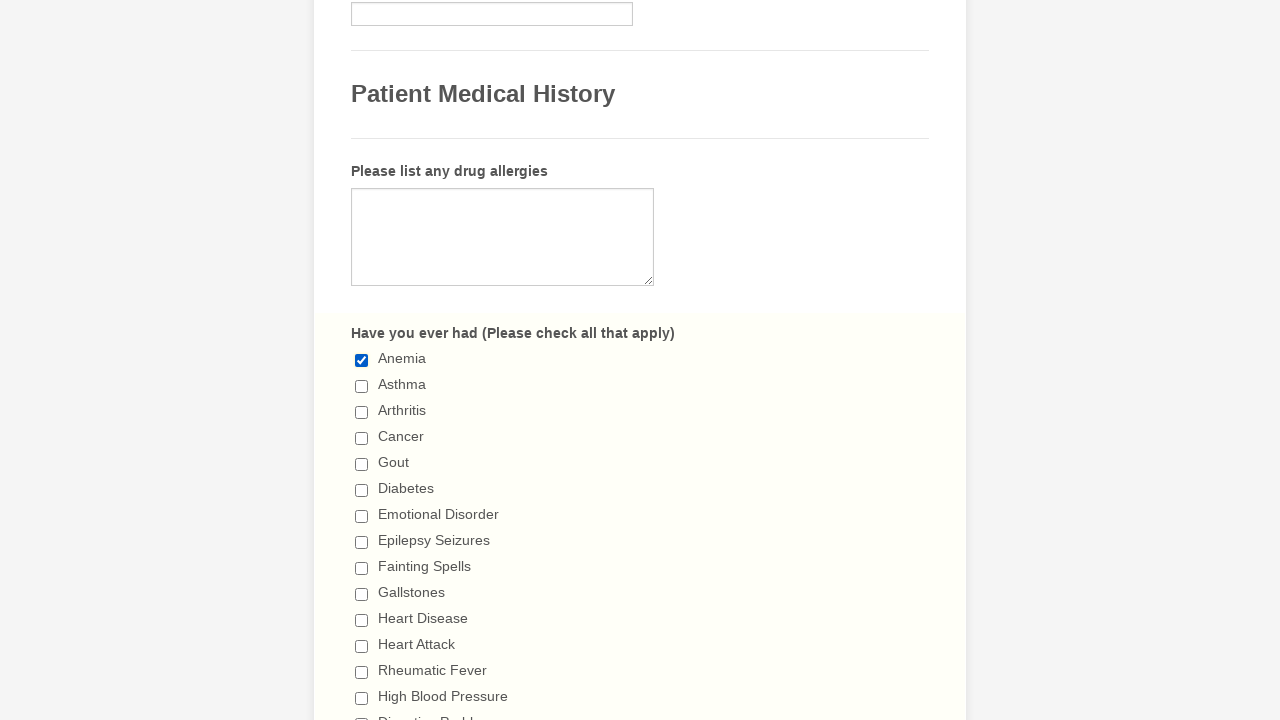

Verified checkbox 0 is selected
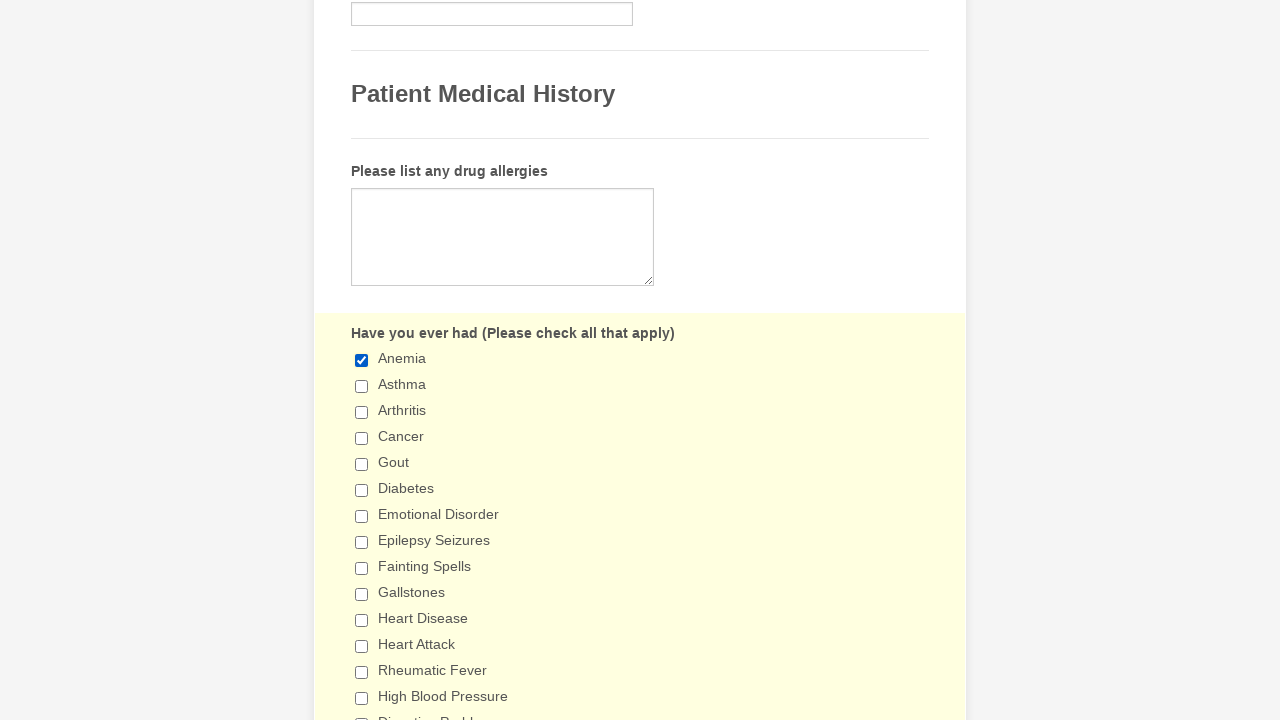

Clicked checkbox 1 to select it at (362, 386) on xpath=//div[@class='form-input-wide']//input[@type='checkbox'] >> nth=1
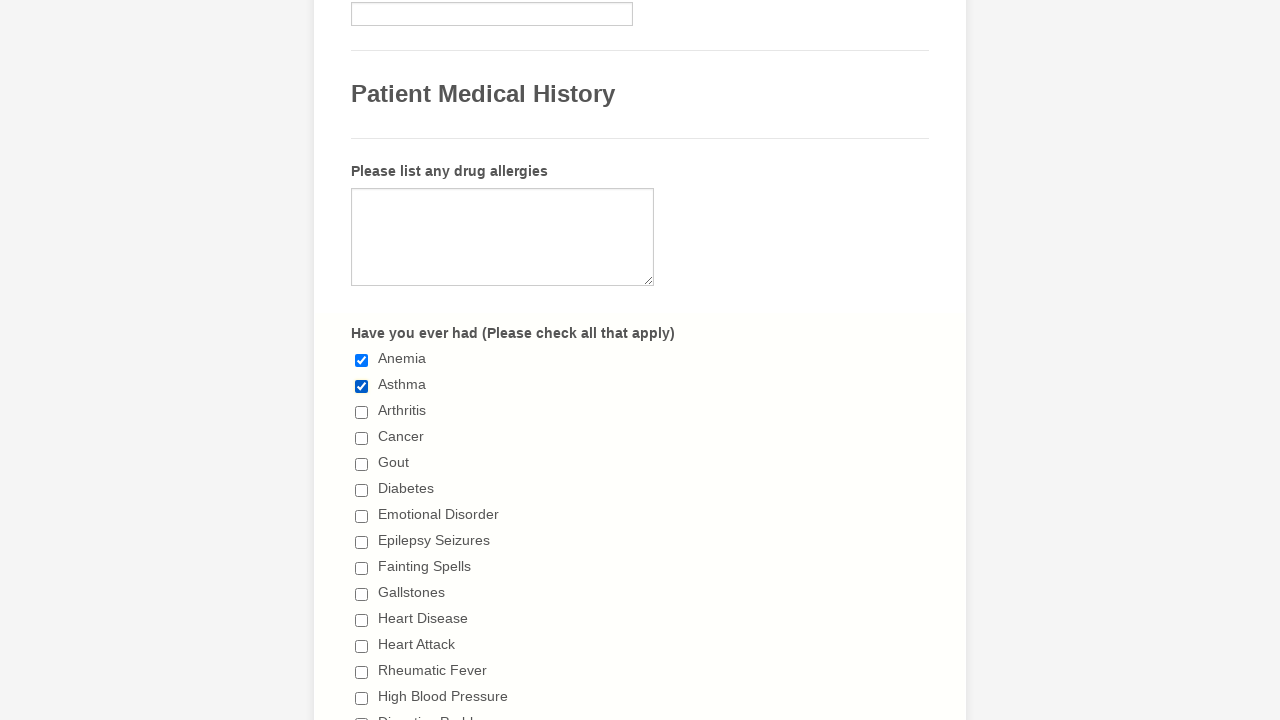

Verified checkbox 1 is selected
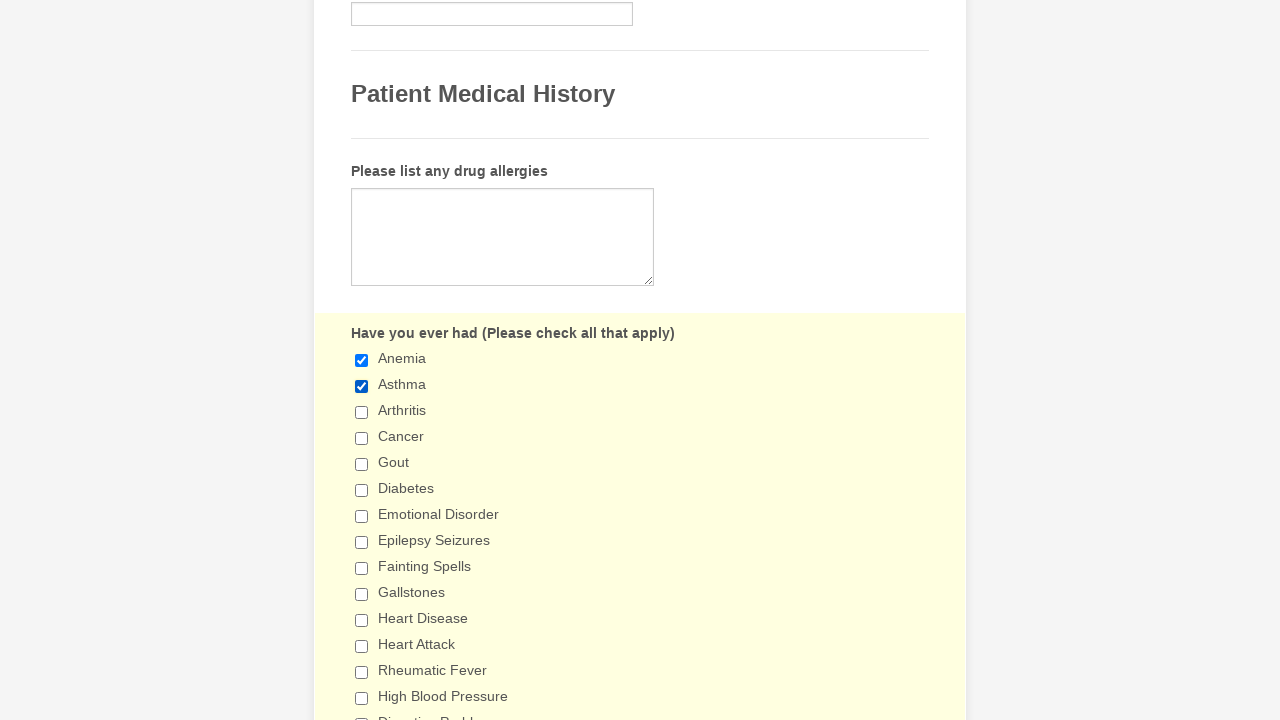

Clicked checkbox 2 to select it at (362, 412) on xpath=//div[@class='form-input-wide']//input[@type='checkbox'] >> nth=2
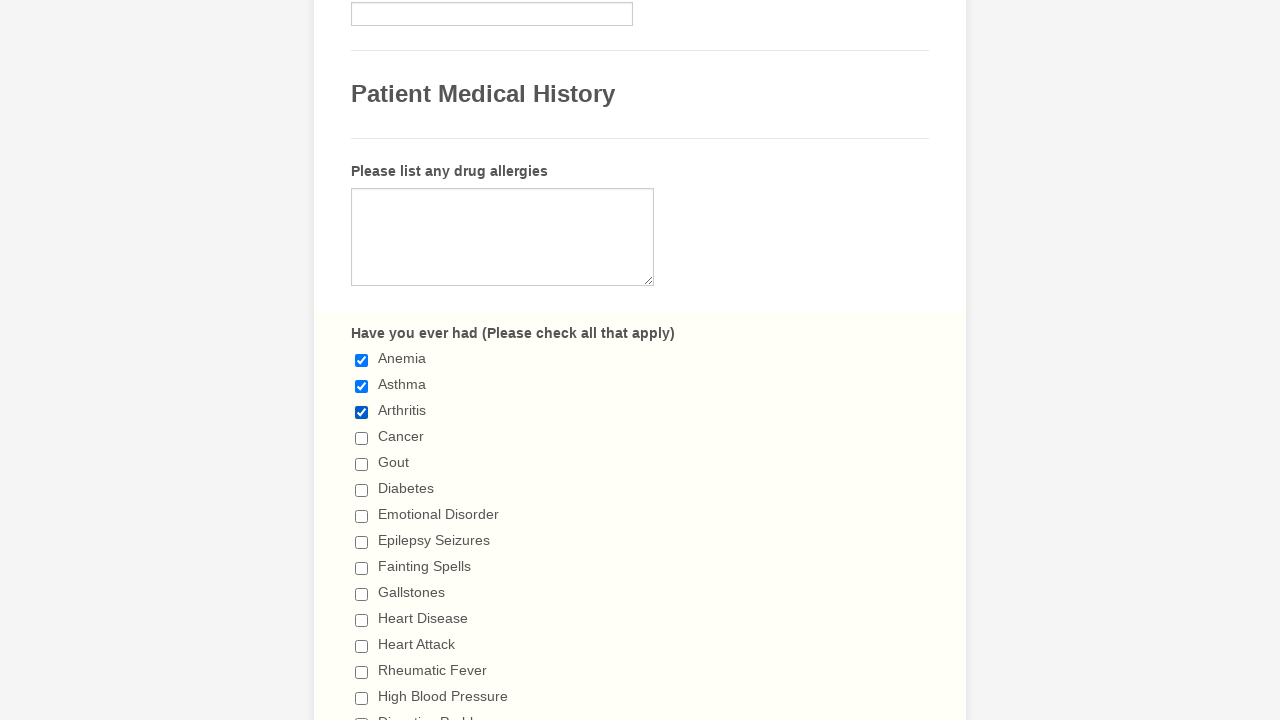

Verified checkbox 2 is selected
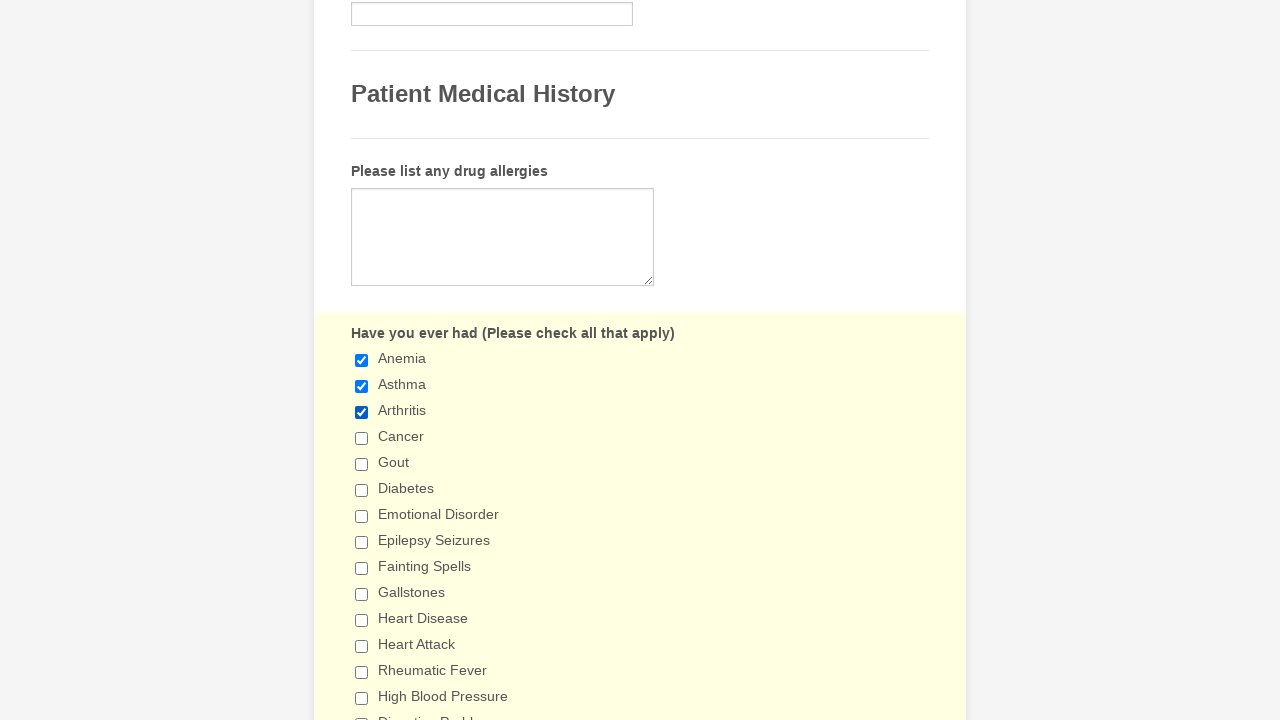

Clicked checkbox 3 to select it at (362, 438) on xpath=//div[@class='form-input-wide']//input[@type='checkbox'] >> nth=3
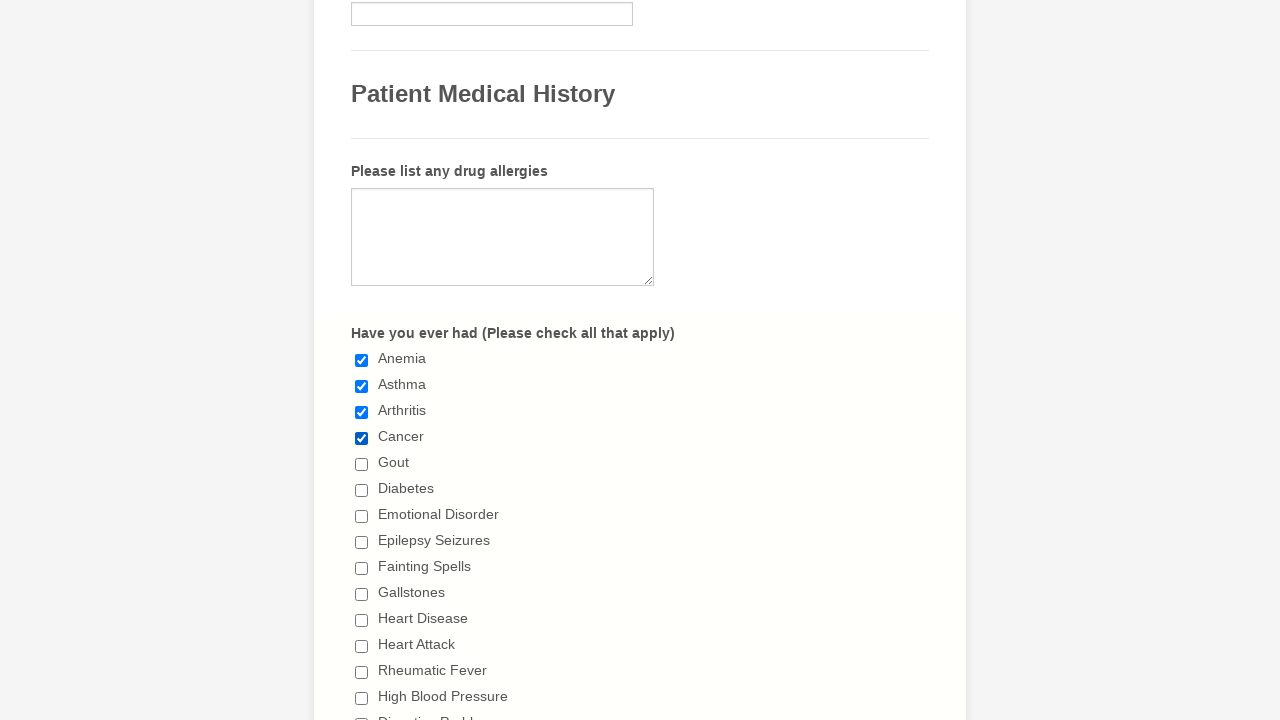

Verified checkbox 3 is selected
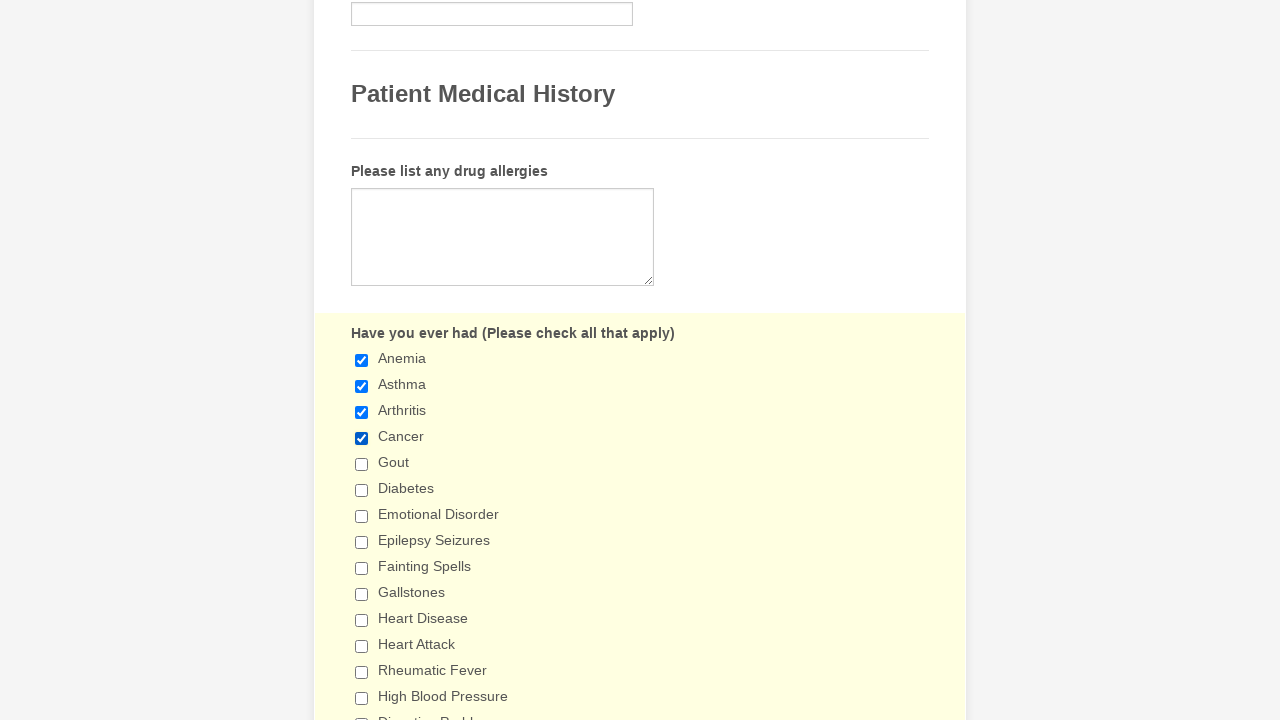

Clicked checkbox 4 to select it at (362, 464) on xpath=//div[@class='form-input-wide']//input[@type='checkbox'] >> nth=4
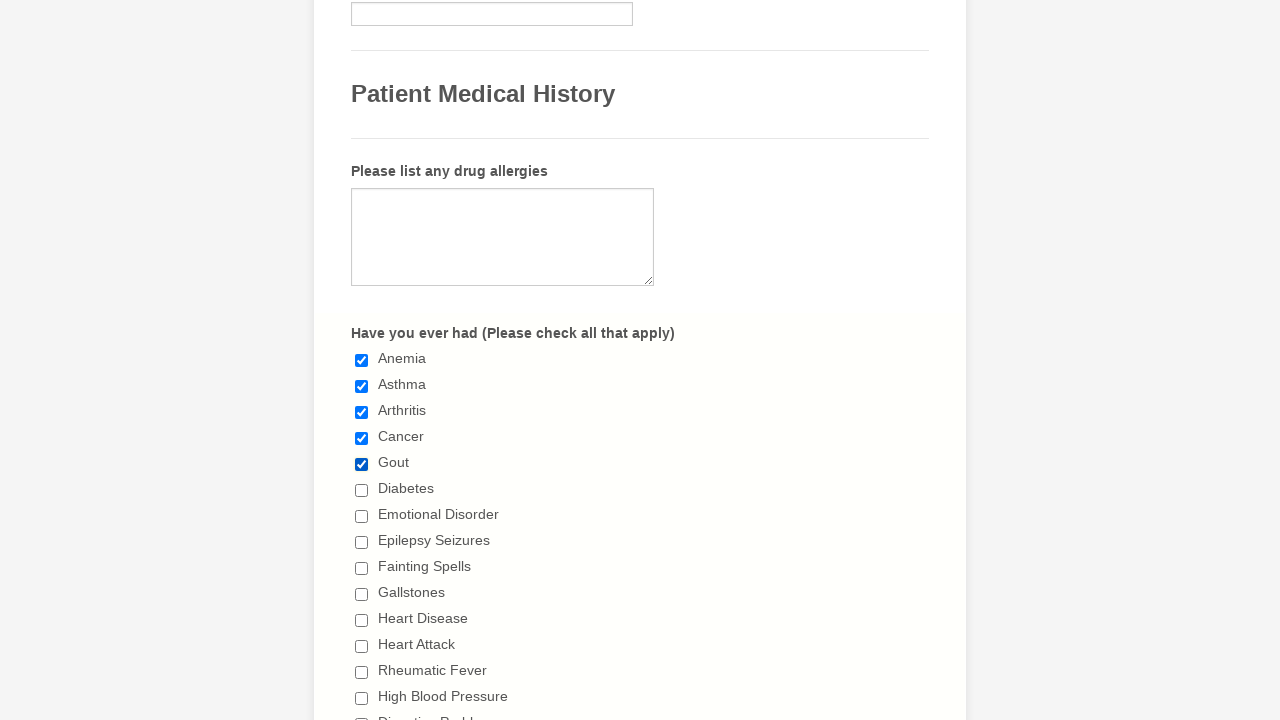

Verified checkbox 4 is selected
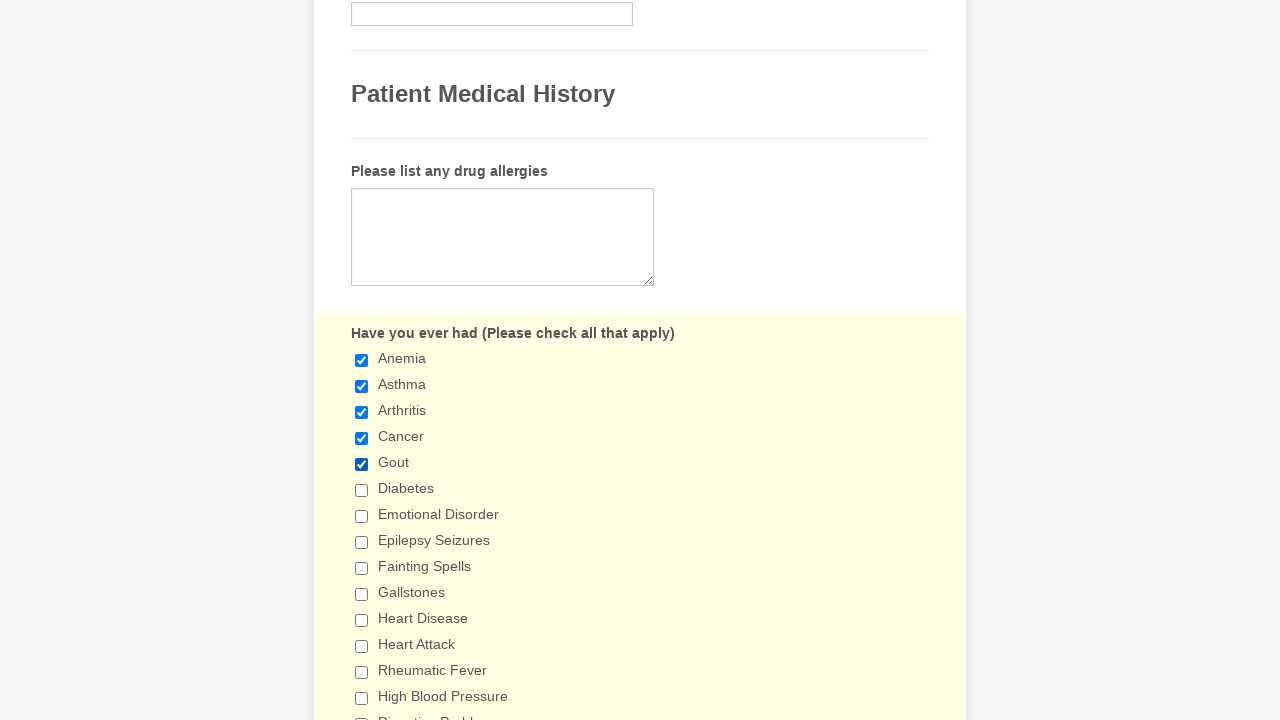

Clicked checkbox 5 to select it at (362, 490) on xpath=//div[@class='form-input-wide']//input[@type='checkbox'] >> nth=5
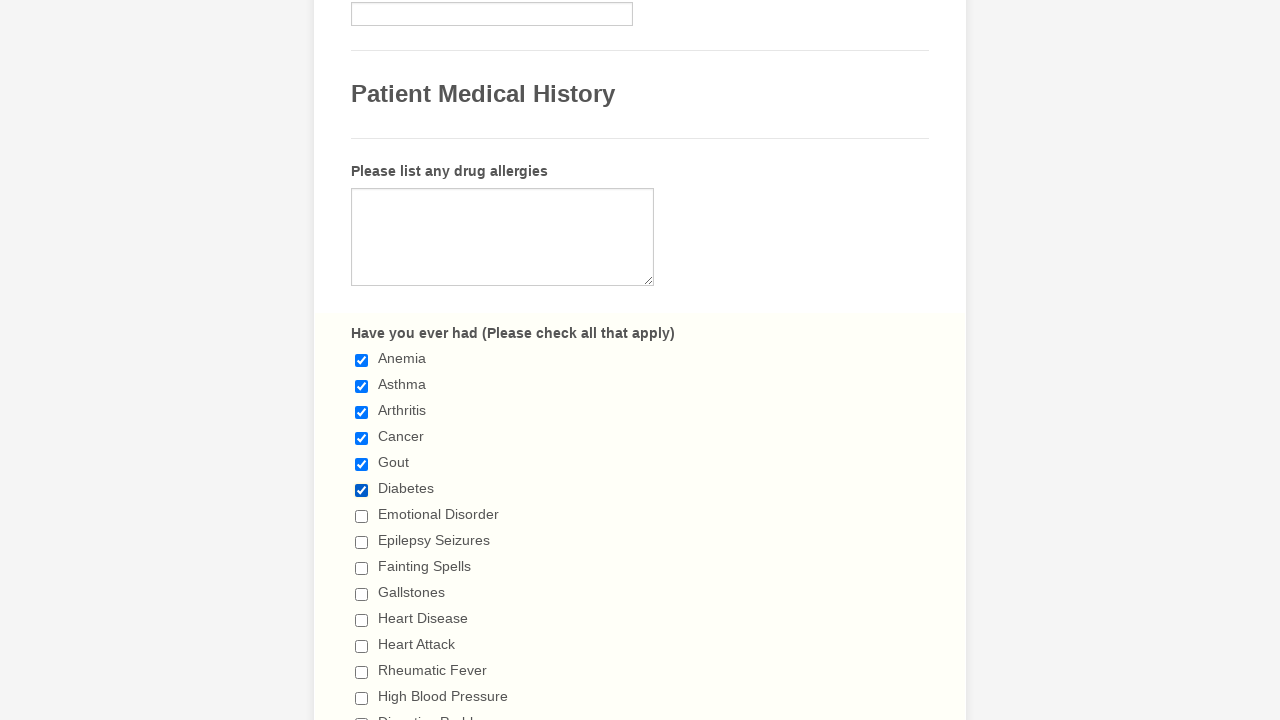

Verified checkbox 5 is selected
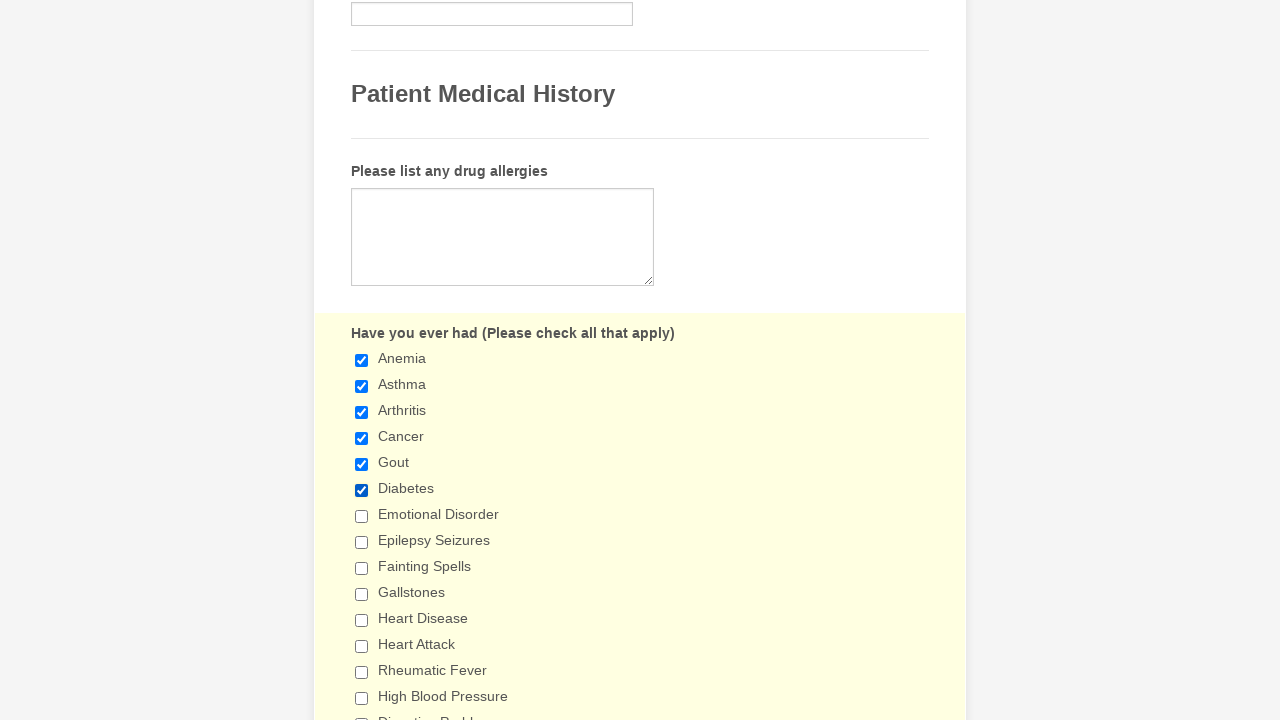

Clicked checkbox 6 to select it at (362, 516) on xpath=//div[@class='form-input-wide']//input[@type='checkbox'] >> nth=6
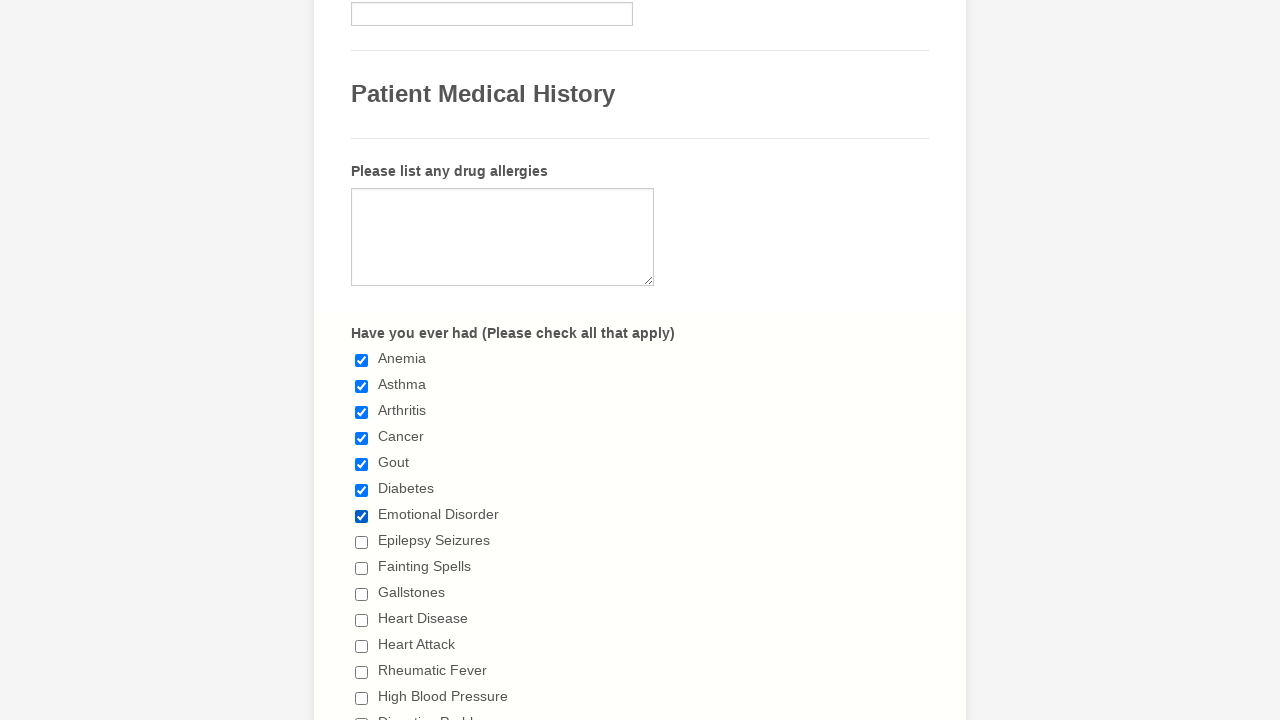

Verified checkbox 6 is selected
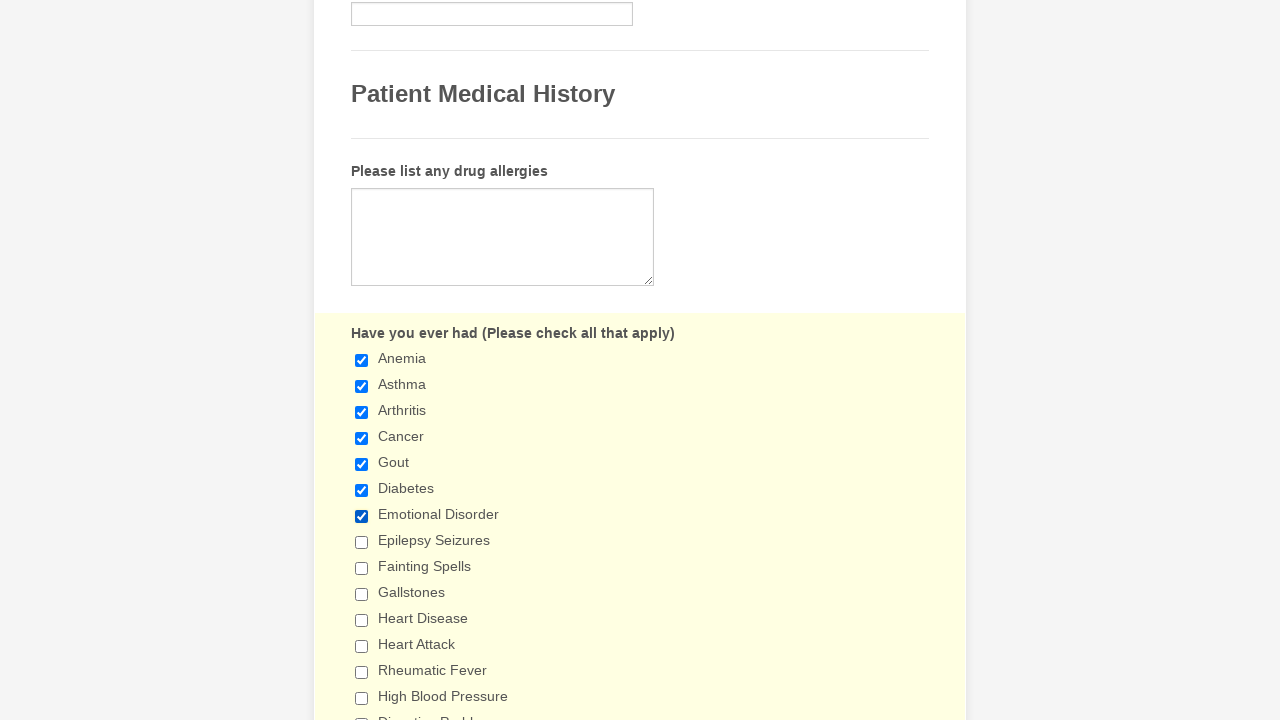

Clicked checkbox 7 to select it at (362, 542) on xpath=//div[@class='form-input-wide']//input[@type='checkbox'] >> nth=7
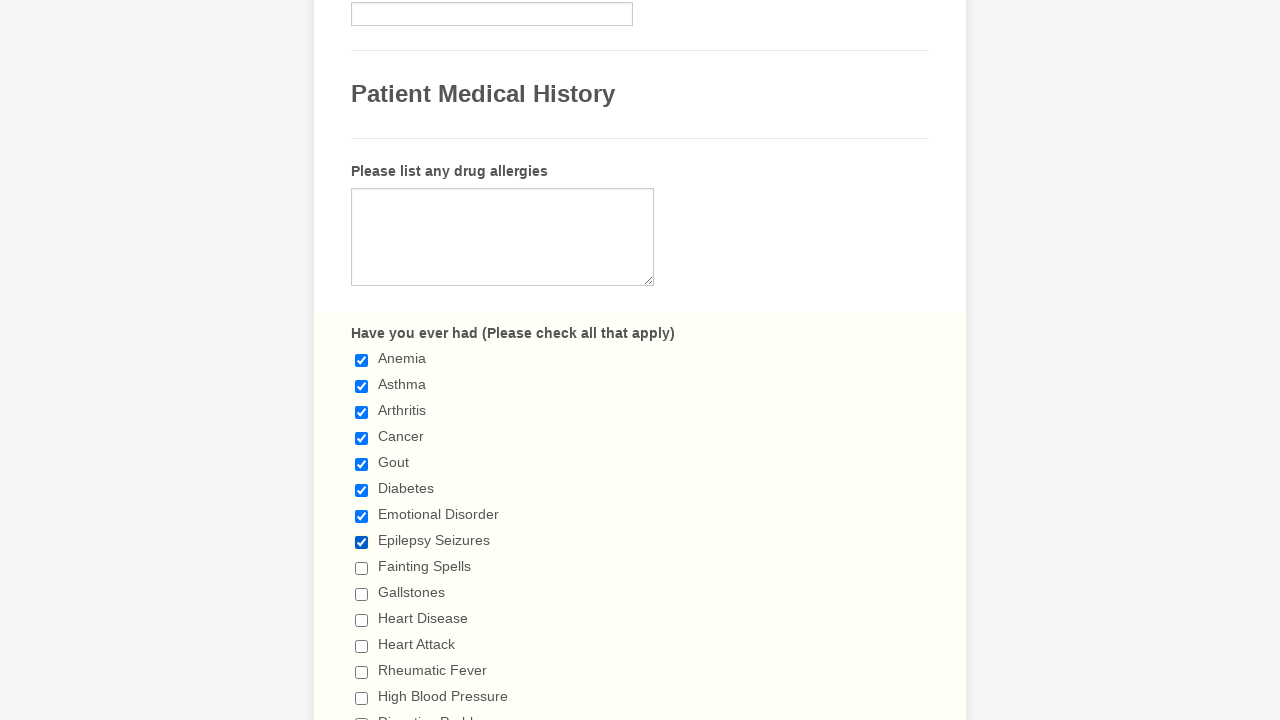

Verified checkbox 7 is selected
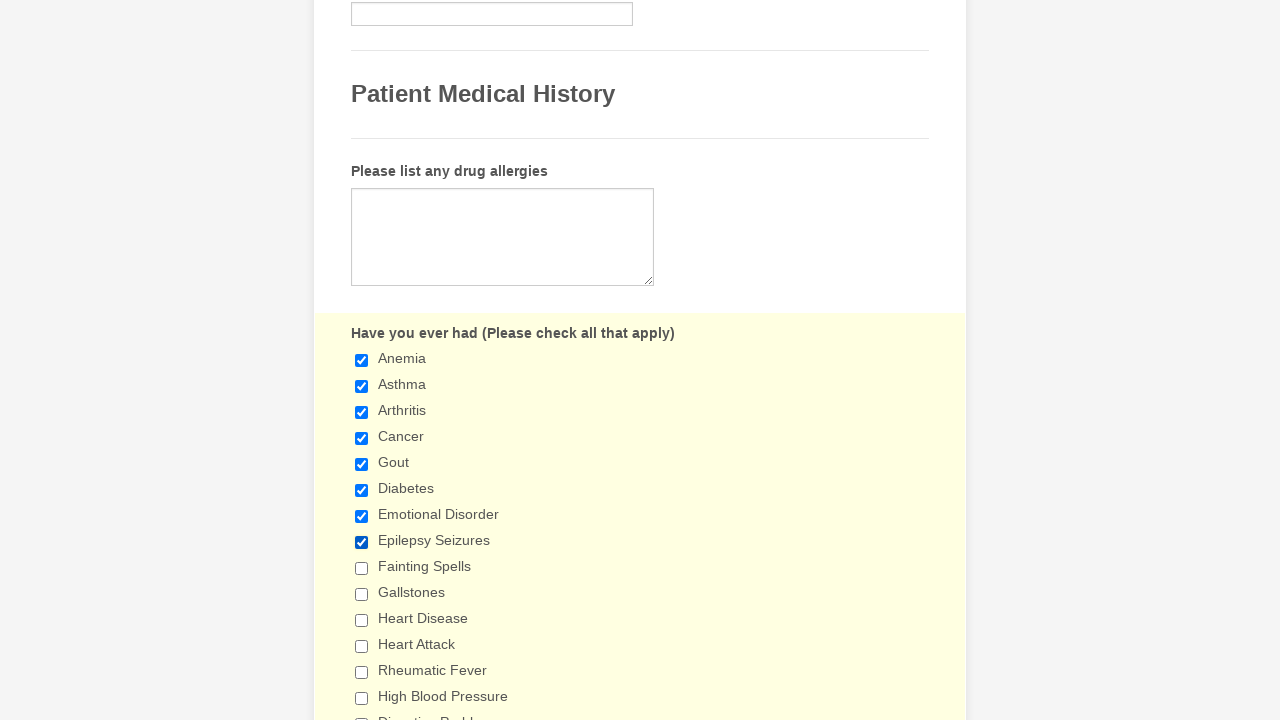

Clicked checkbox 8 to select it at (362, 568) on xpath=//div[@class='form-input-wide']//input[@type='checkbox'] >> nth=8
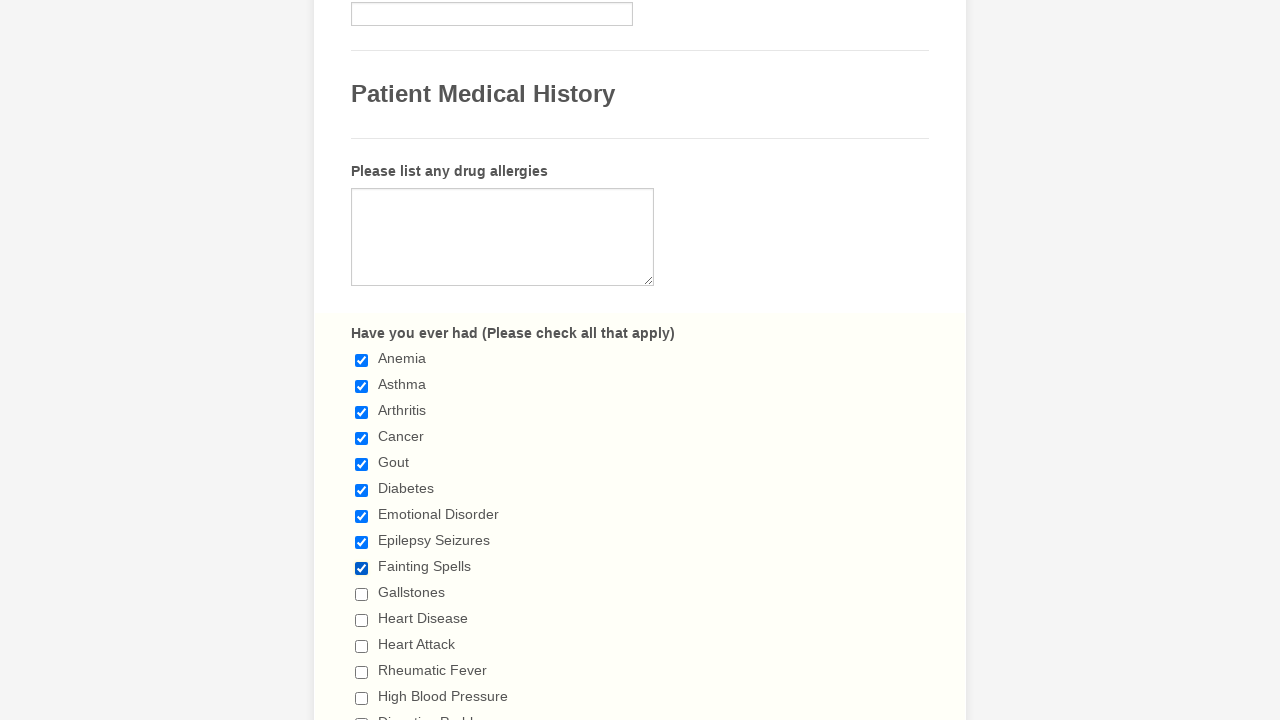

Verified checkbox 8 is selected
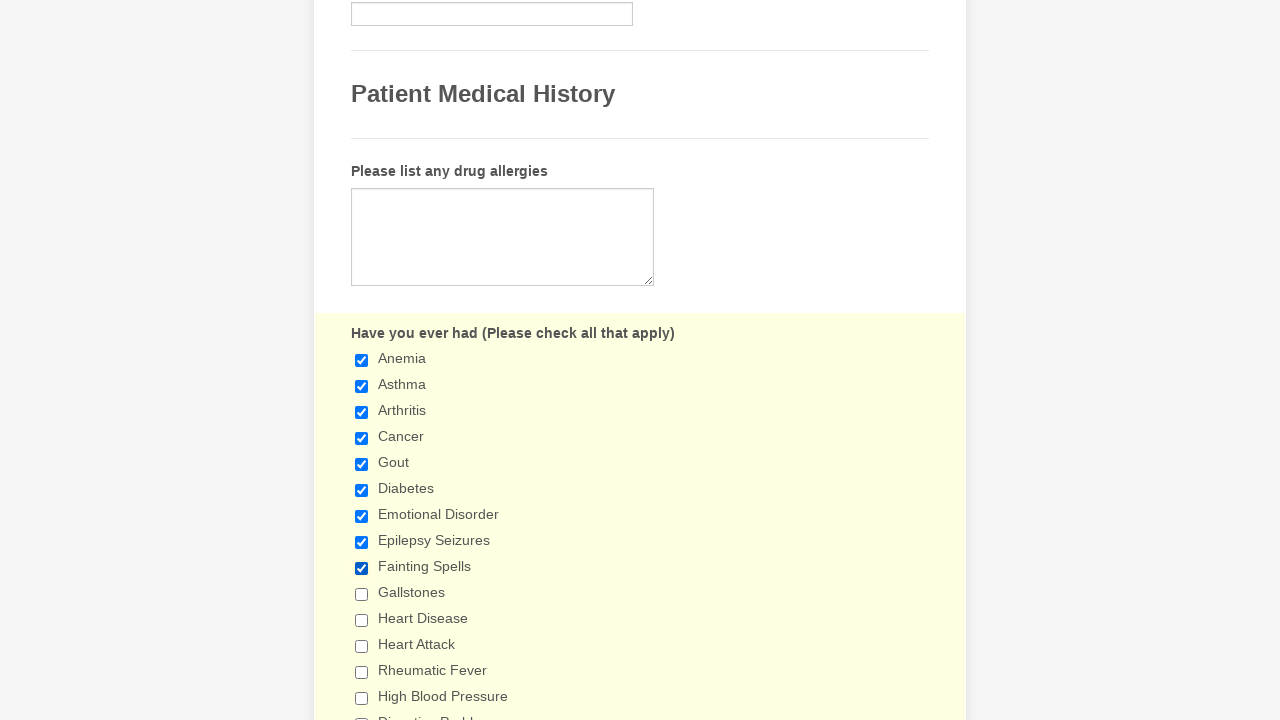

Clicked checkbox 9 to select it at (362, 594) on xpath=//div[@class='form-input-wide']//input[@type='checkbox'] >> nth=9
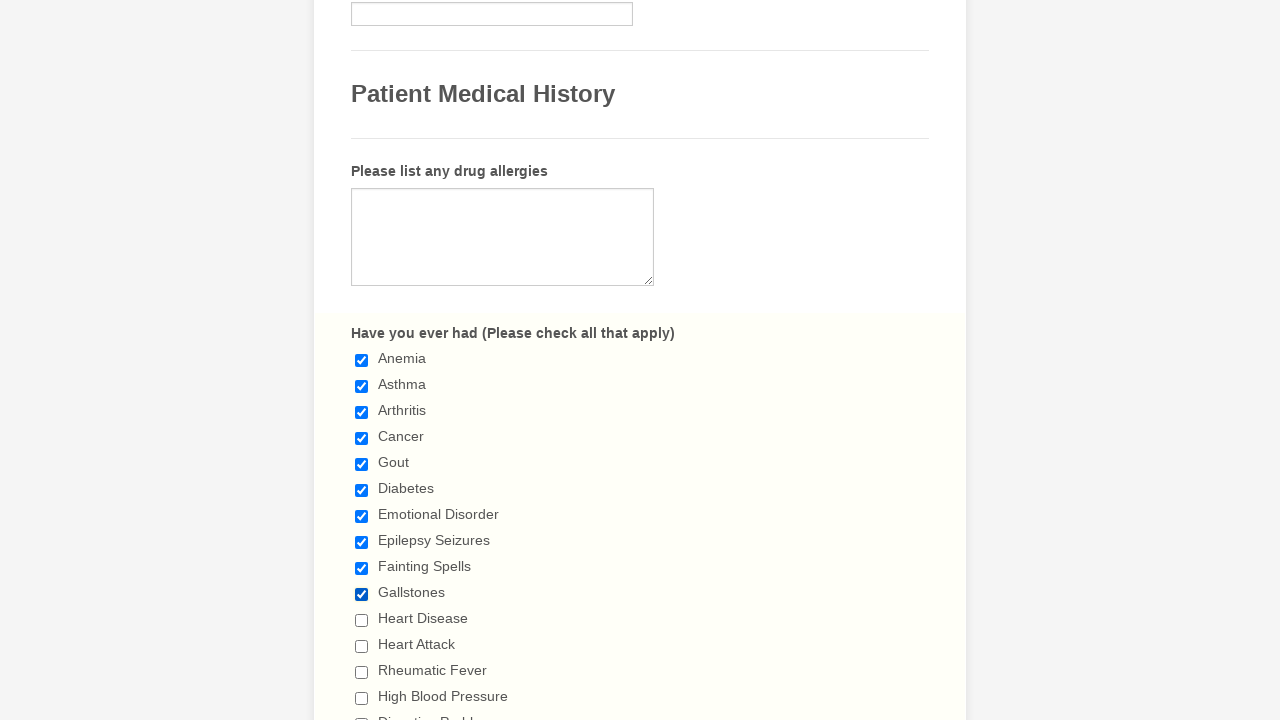

Verified checkbox 9 is selected
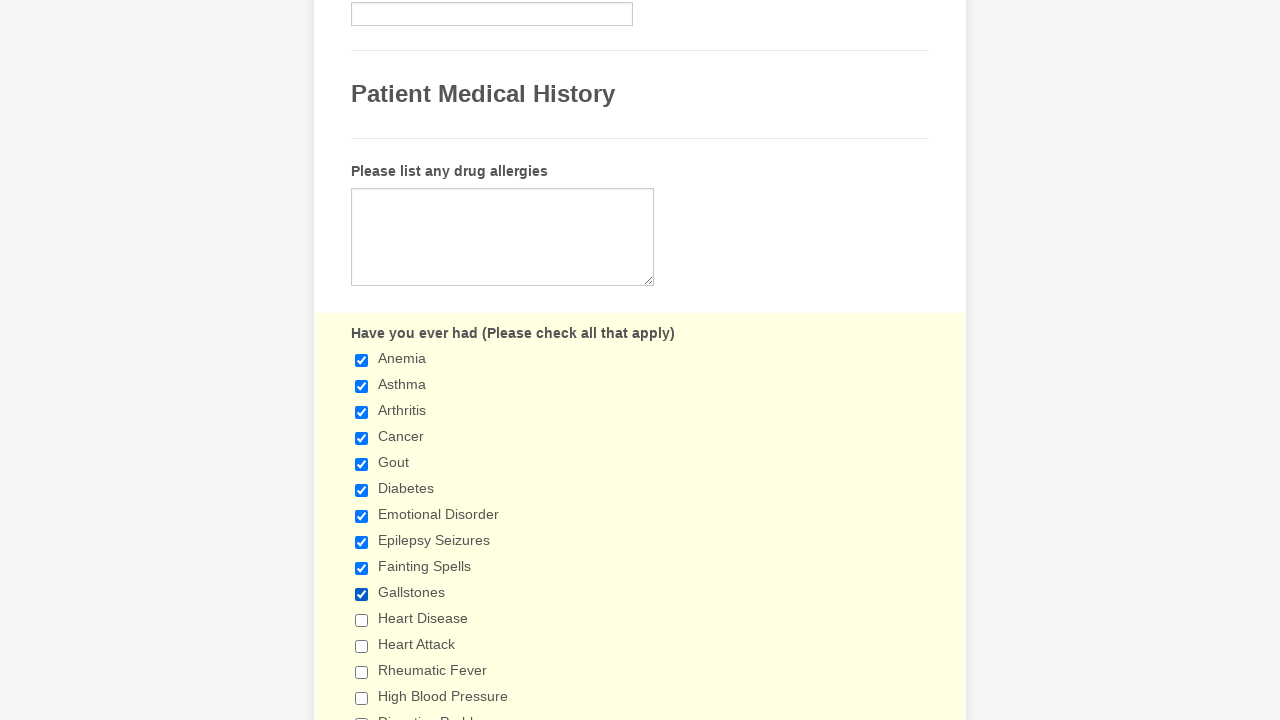

Clicked checkbox 10 to select it at (362, 620) on xpath=//div[@class='form-input-wide']//input[@type='checkbox'] >> nth=10
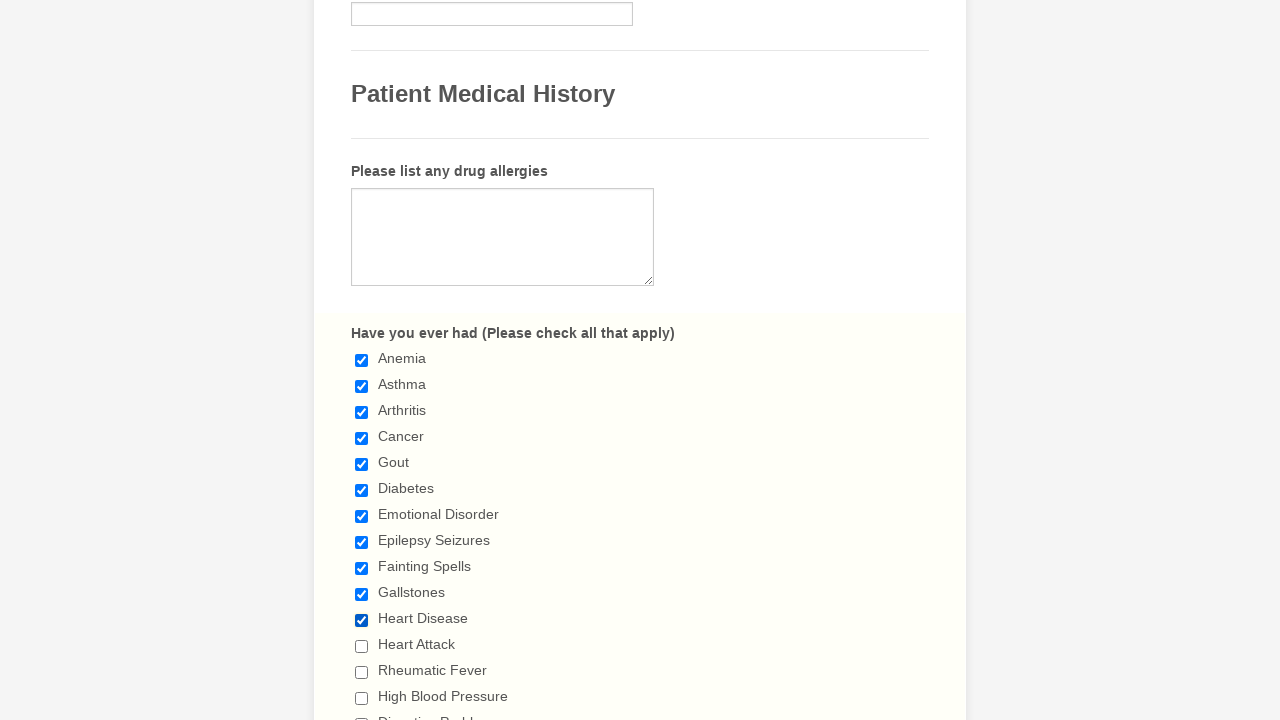

Verified checkbox 10 is selected
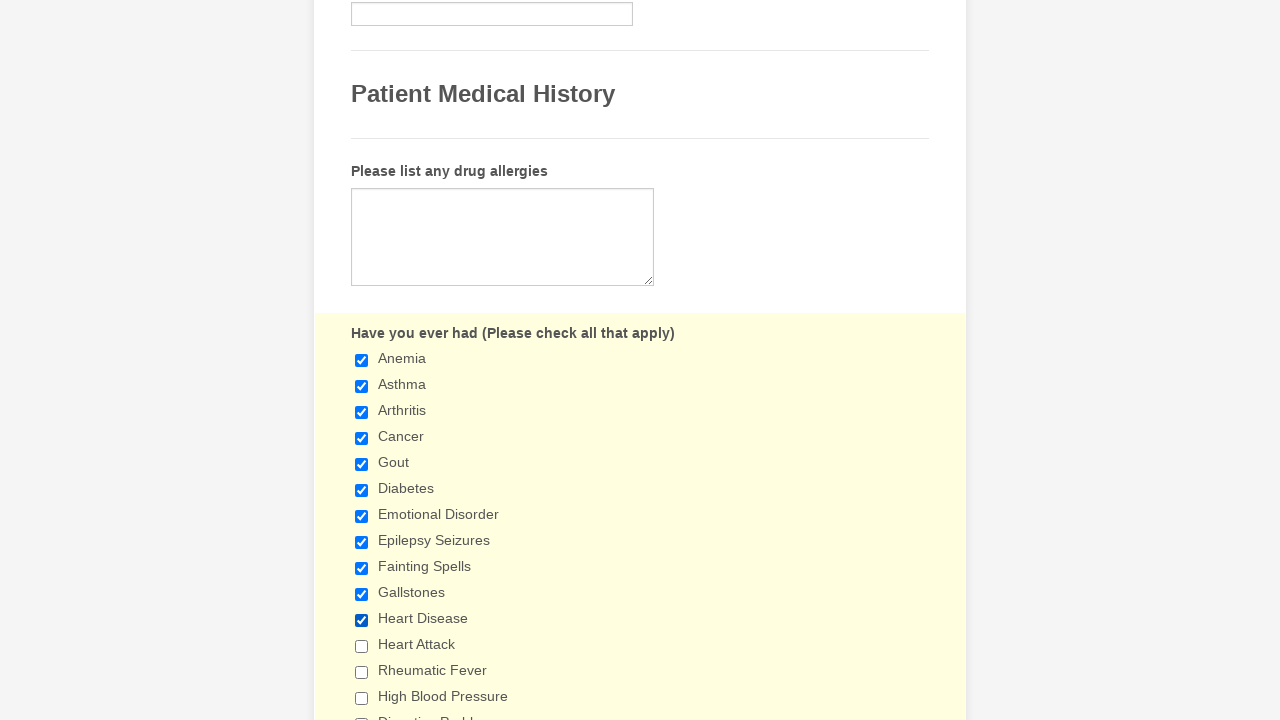

Clicked checkbox 11 to select it at (362, 646) on xpath=//div[@class='form-input-wide']//input[@type='checkbox'] >> nth=11
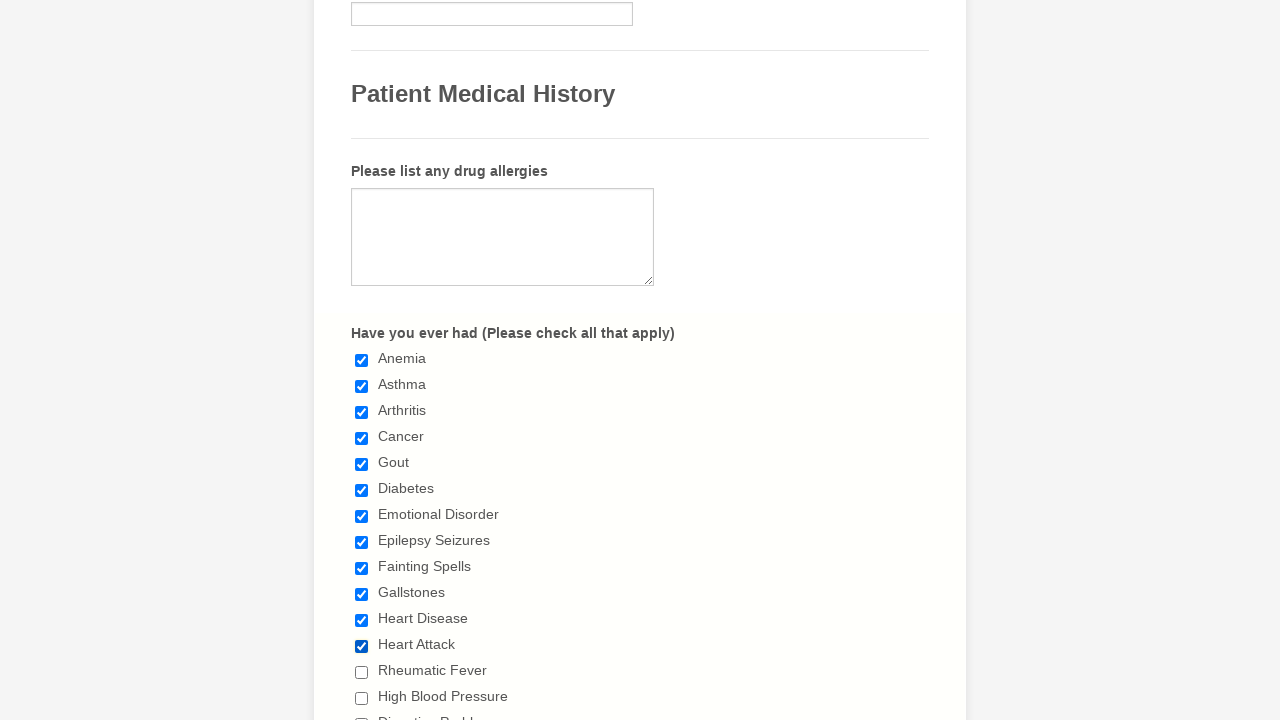

Verified checkbox 11 is selected
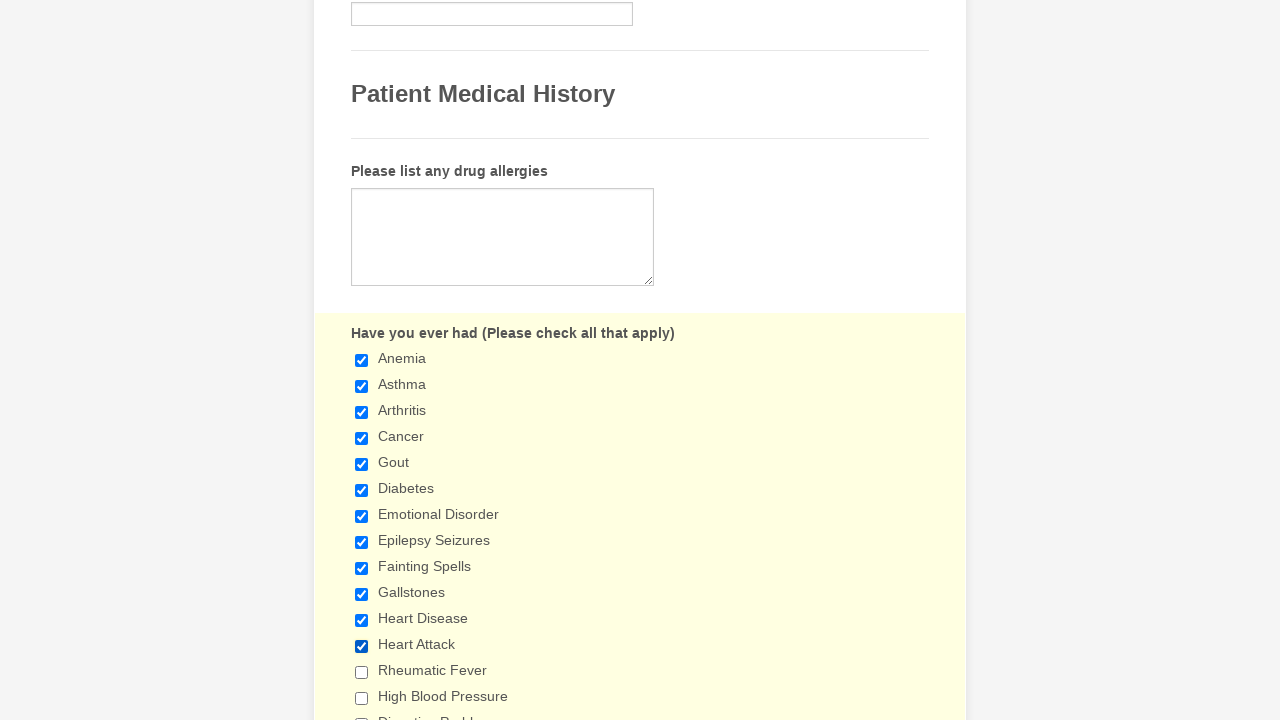

Clicked checkbox 12 to select it at (362, 672) on xpath=//div[@class='form-input-wide']//input[@type='checkbox'] >> nth=12
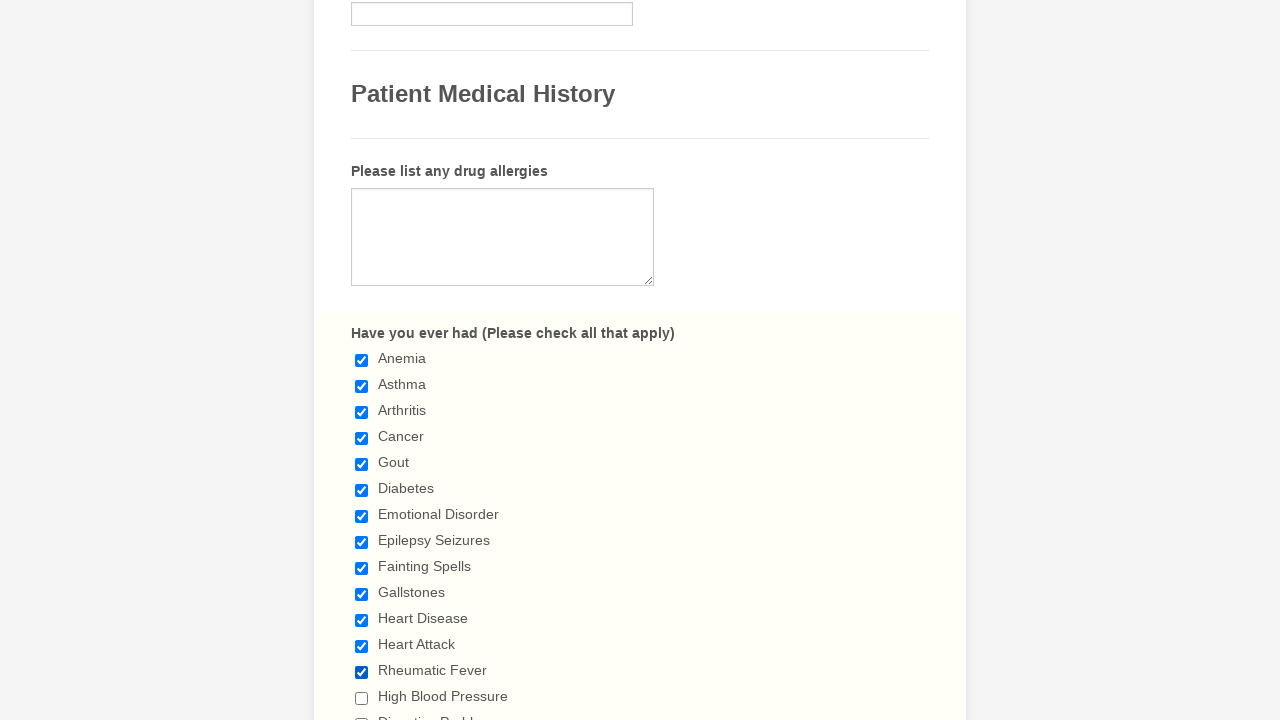

Verified checkbox 12 is selected
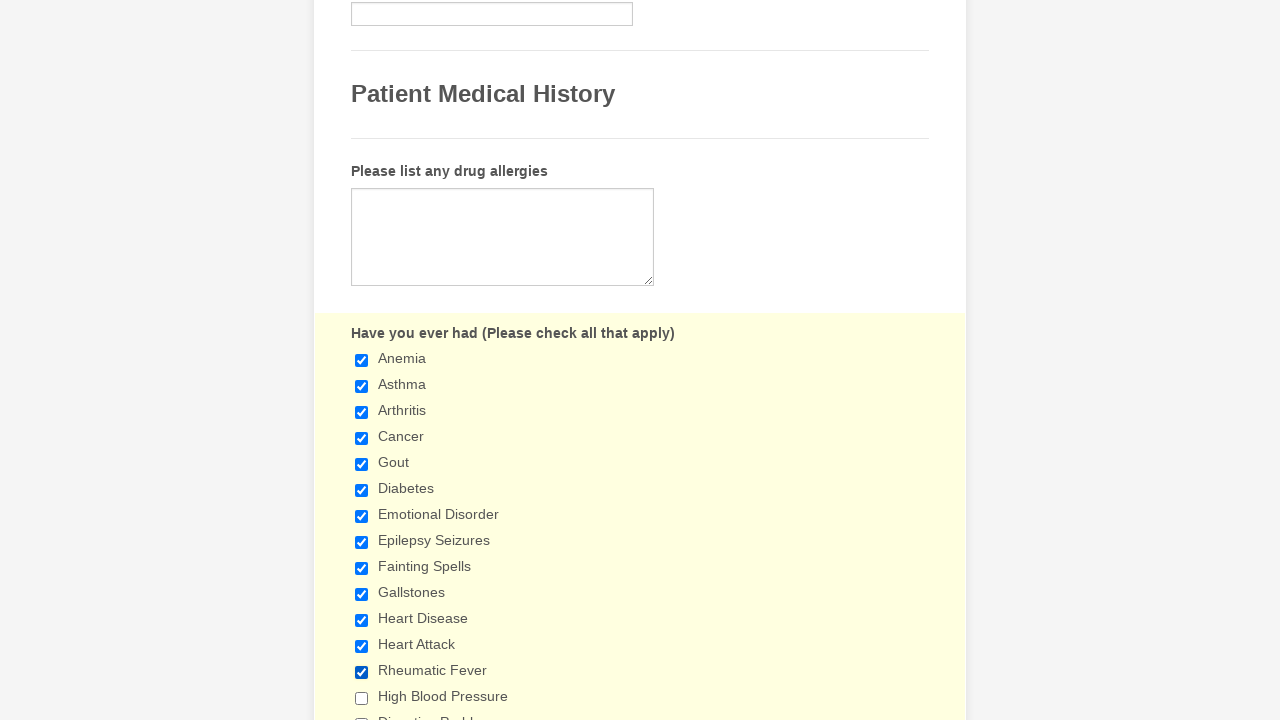

Clicked checkbox 13 to select it at (362, 698) on xpath=//div[@class='form-input-wide']//input[@type='checkbox'] >> nth=13
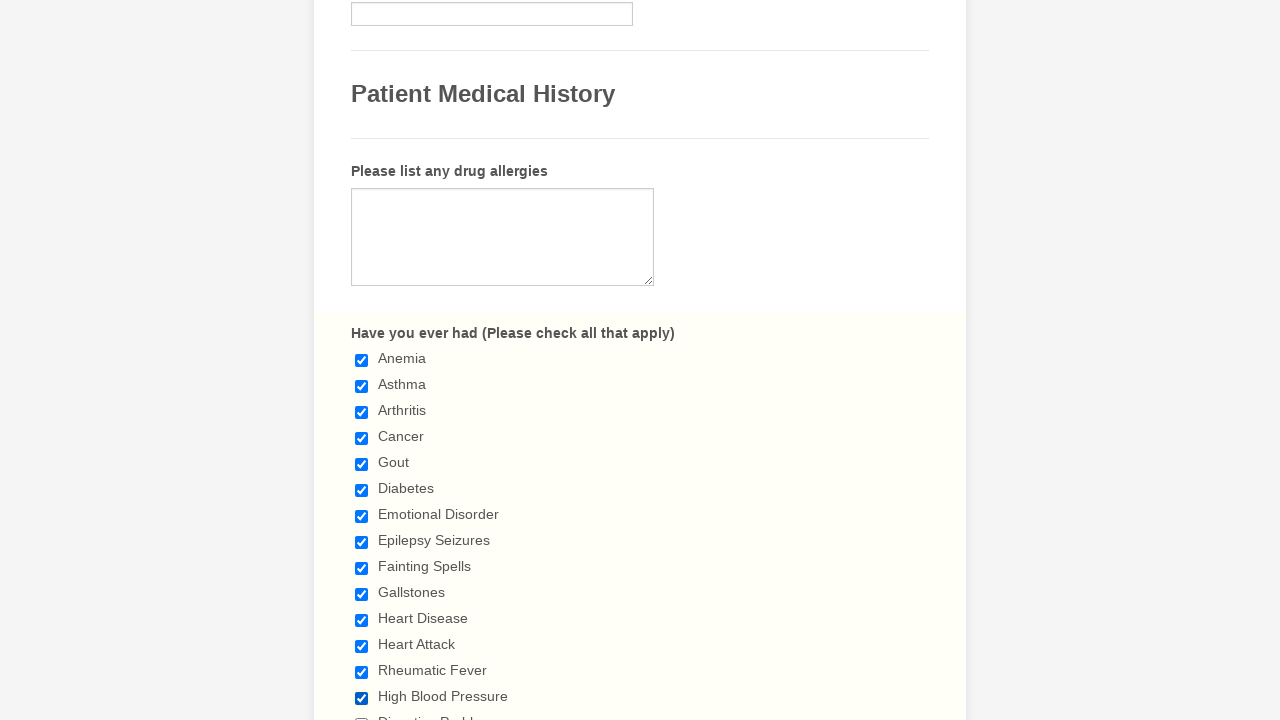

Verified checkbox 13 is selected
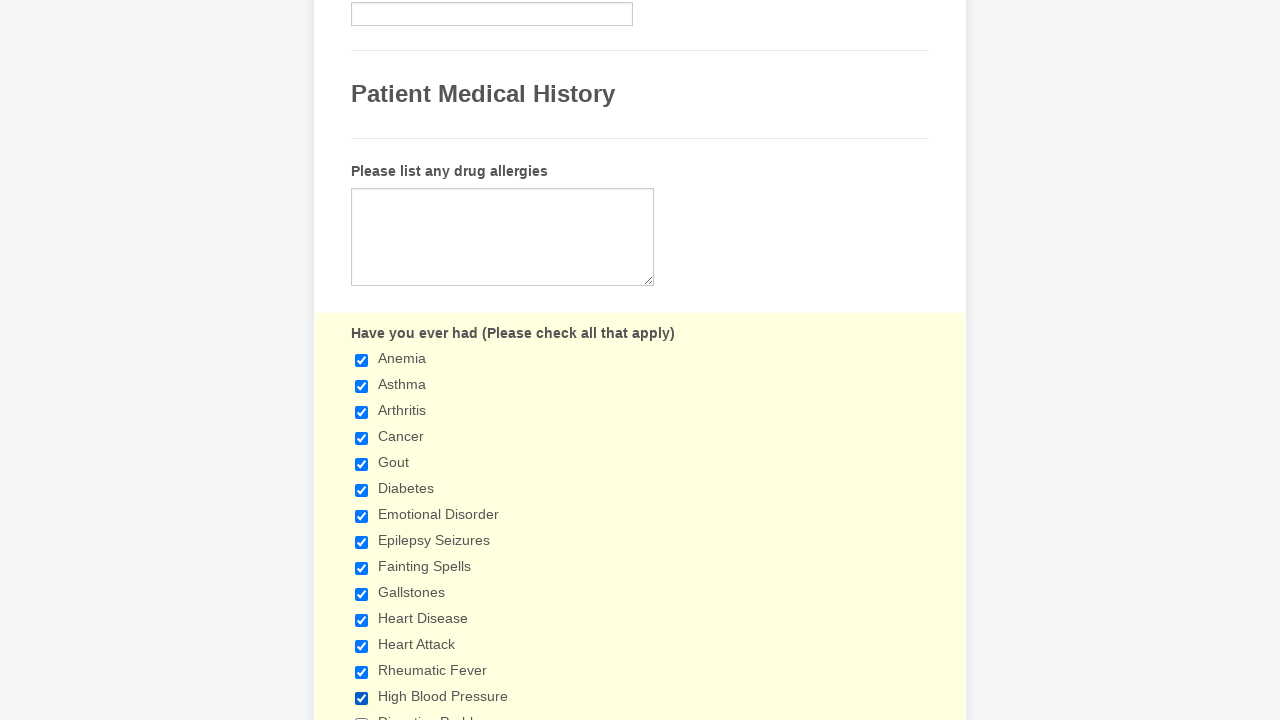

Clicked checkbox 14 to select it at (362, 714) on xpath=//div[@class='form-input-wide']//input[@type='checkbox'] >> nth=14
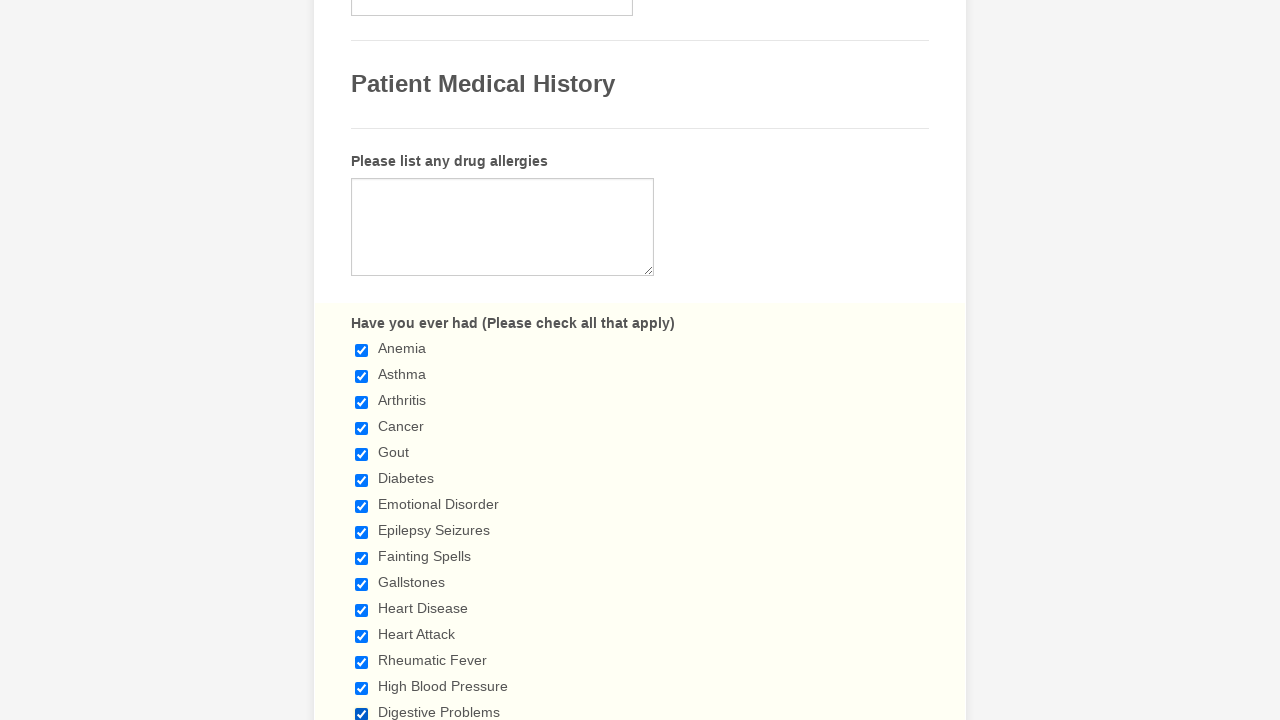

Verified checkbox 14 is selected
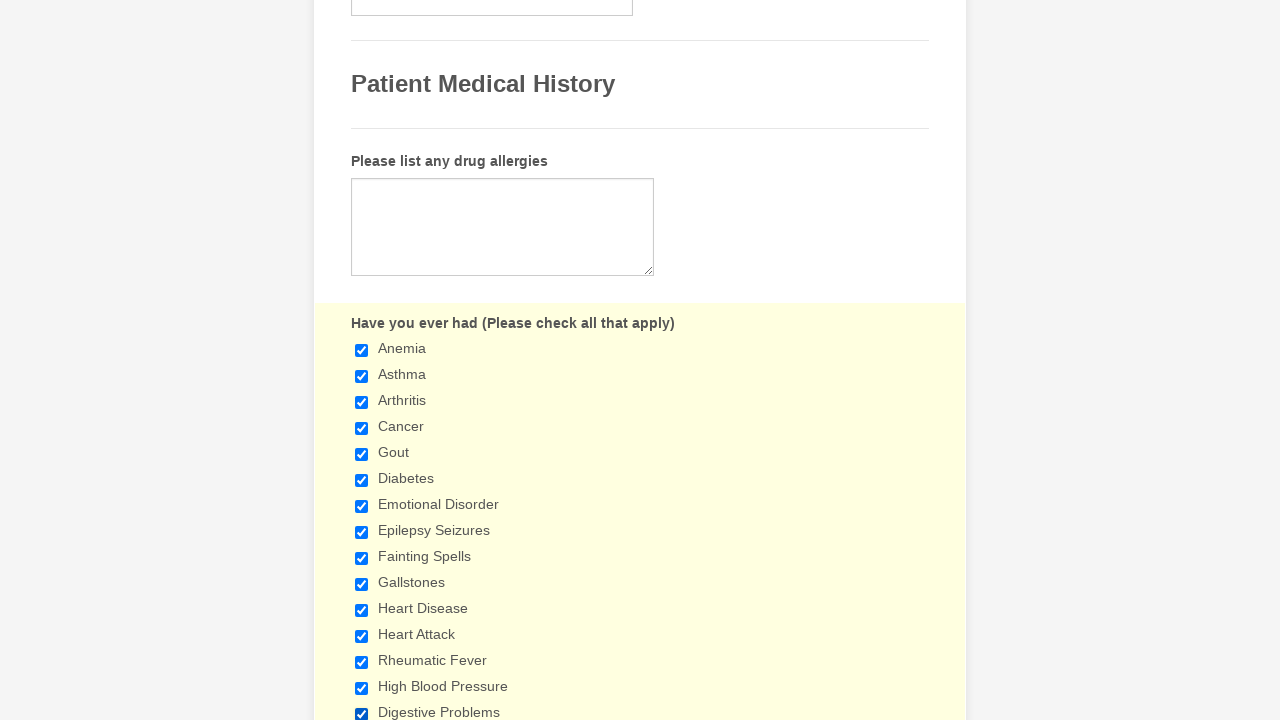

Clicked checkbox 15 to select it at (362, 360) on xpath=//div[@class='form-input-wide']//input[@type='checkbox'] >> nth=15
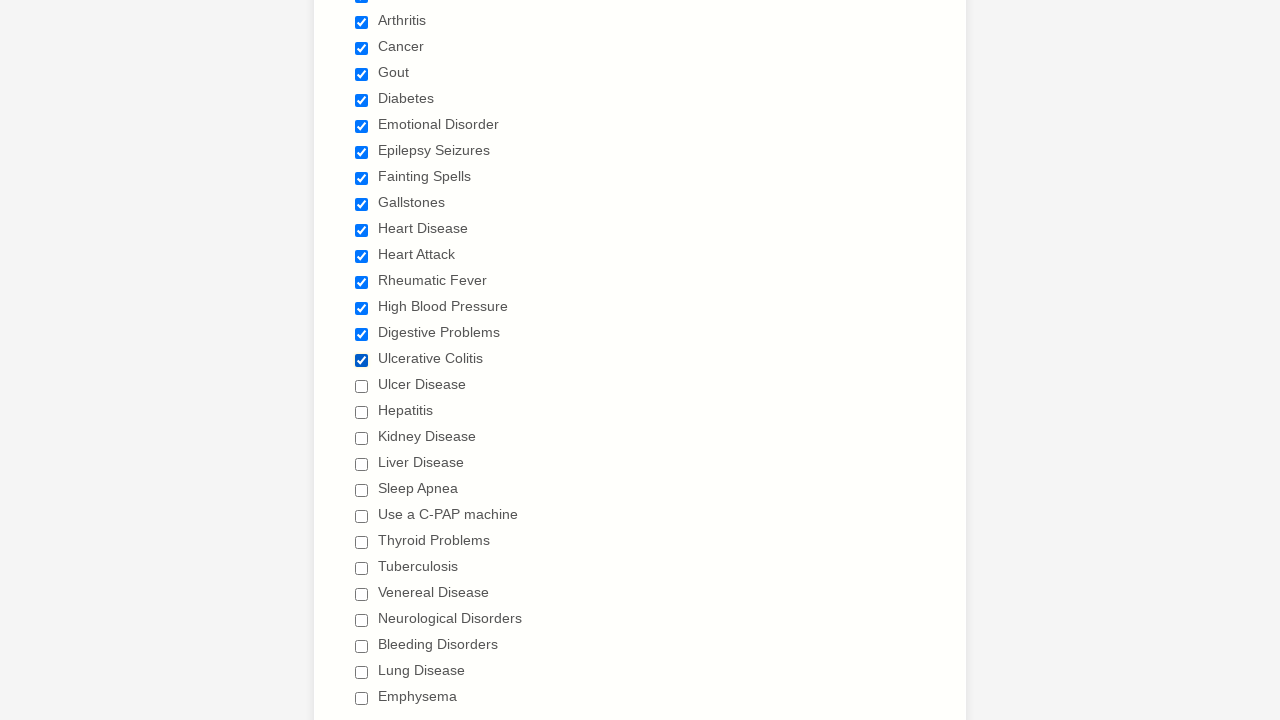

Verified checkbox 15 is selected
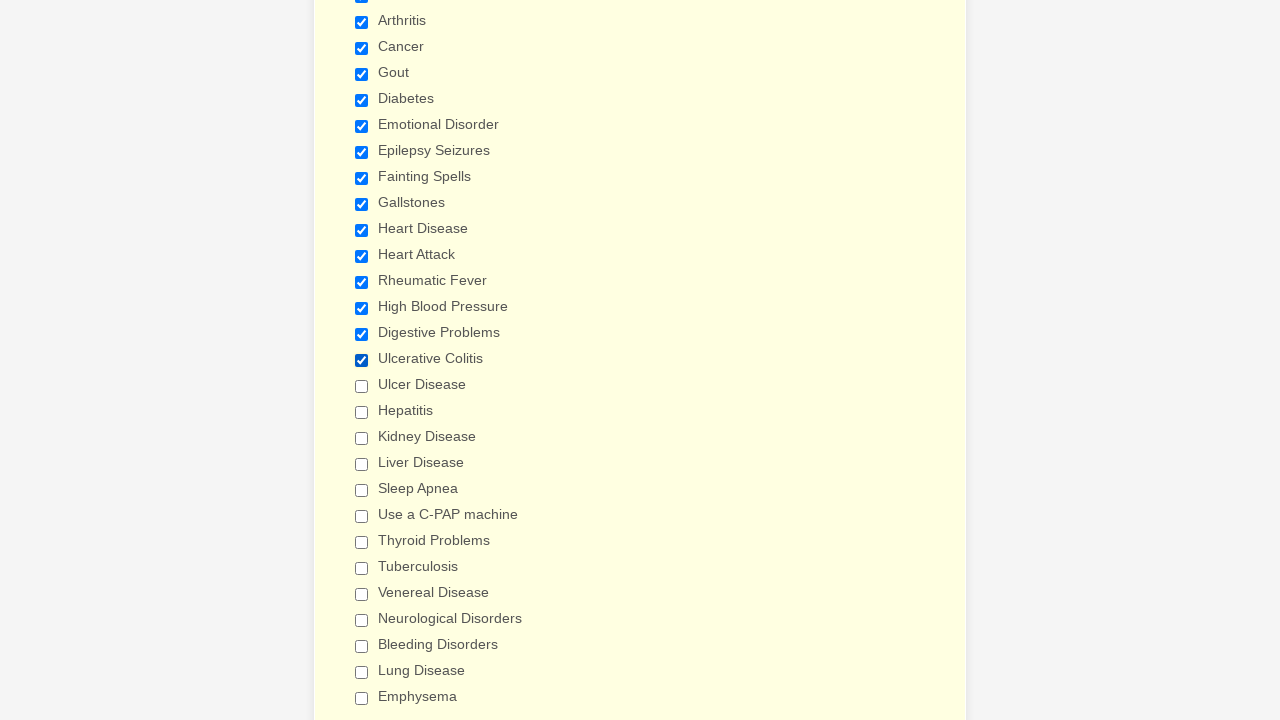

Clicked checkbox 16 to select it at (362, 386) on xpath=//div[@class='form-input-wide']//input[@type='checkbox'] >> nth=16
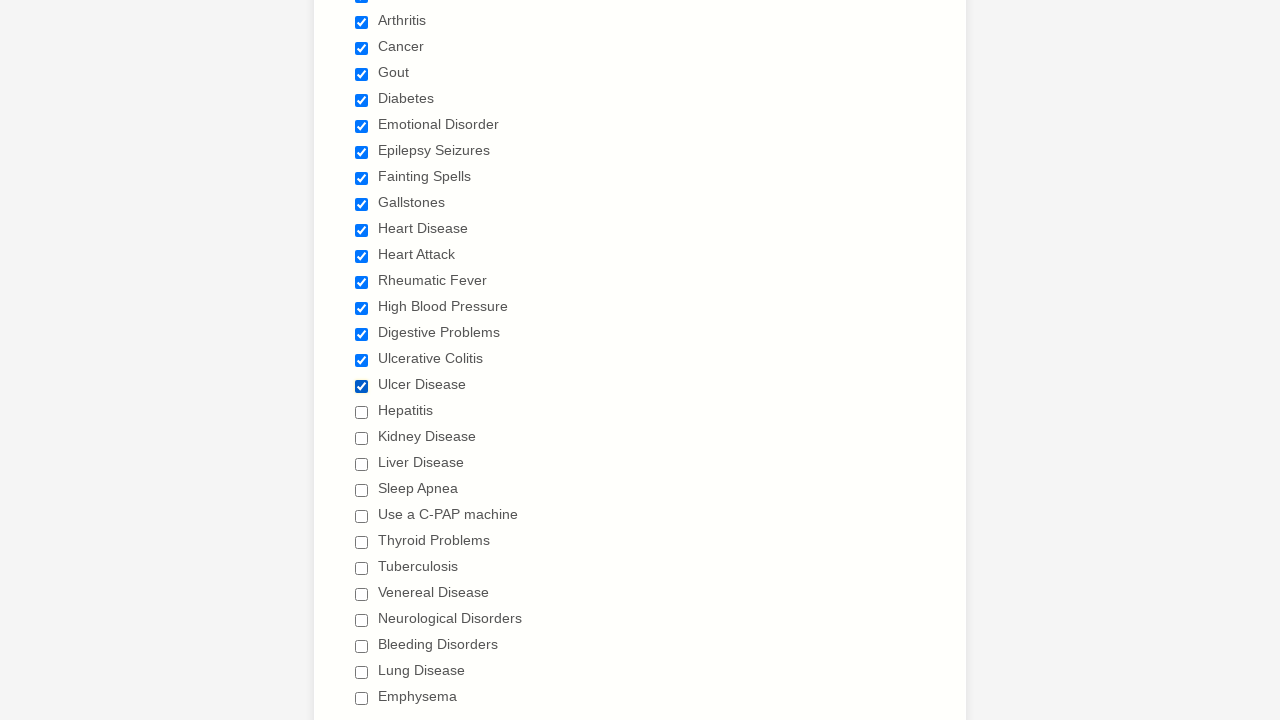

Verified checkbox 16 is selected
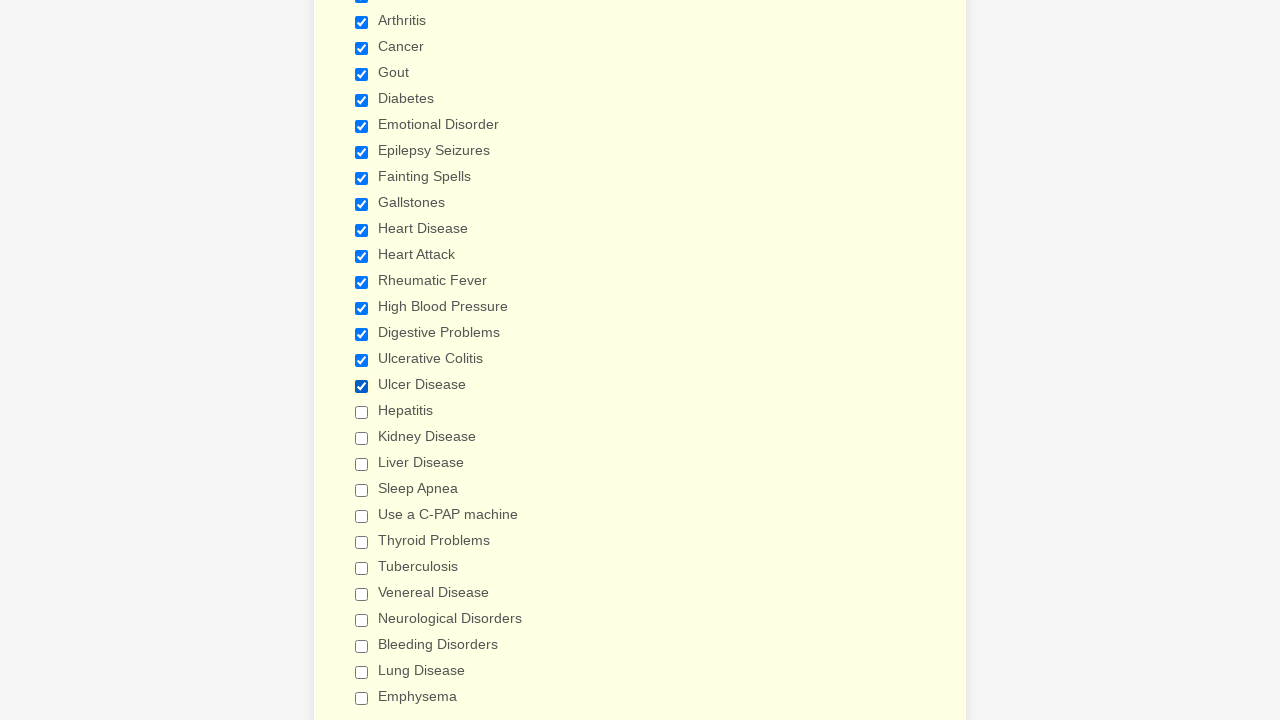

Clicked checkbox 17 to select it at (362, 412) on xpath=//div[@class='form-input-wide']//input[@type='checkbox'] >> nth=17
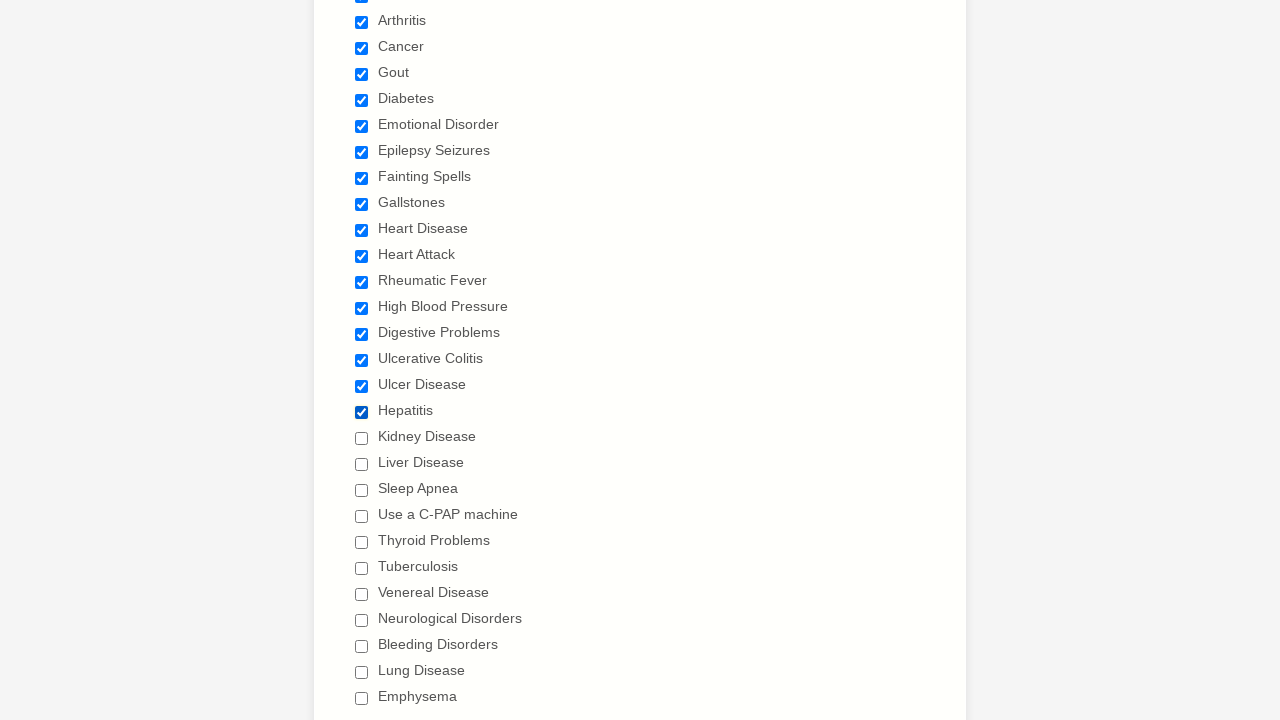

Verified checkbox 17 is selected
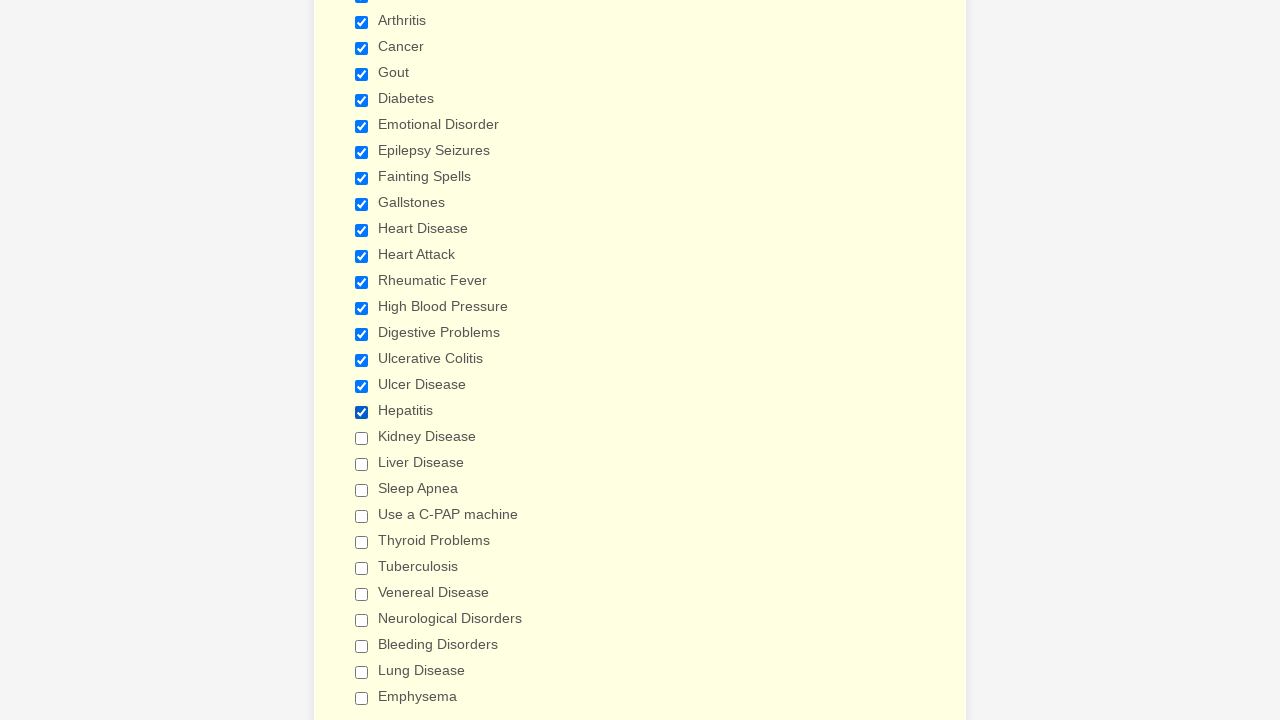

Clicked checkbox 18 to select it at (362, 438) on xpath=//div[@class='form-input-wide']//input[@type='checkbox'] >> nth=18
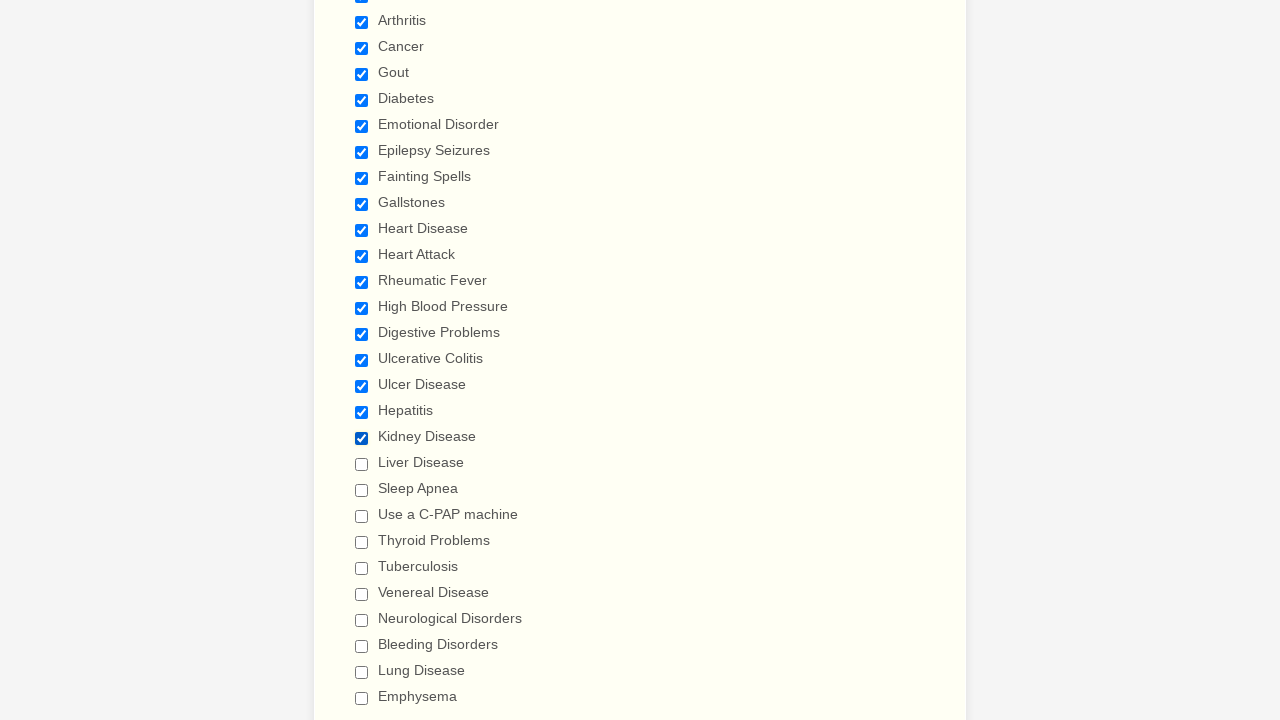

Verified checkbox 18 is selected
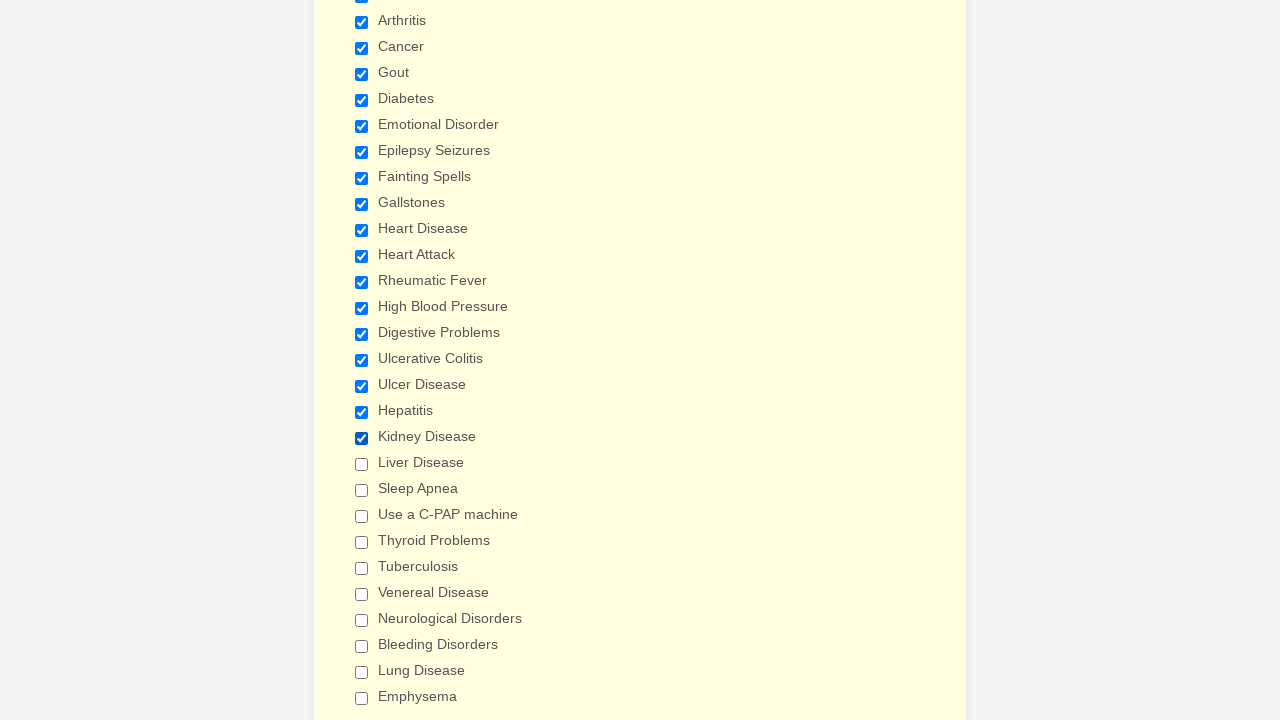

Clicked checkbox 19 to select it at (362, 464) on xpath=//div[@class='form-input-wide']//input[@type='checkbox'] >> nth=19
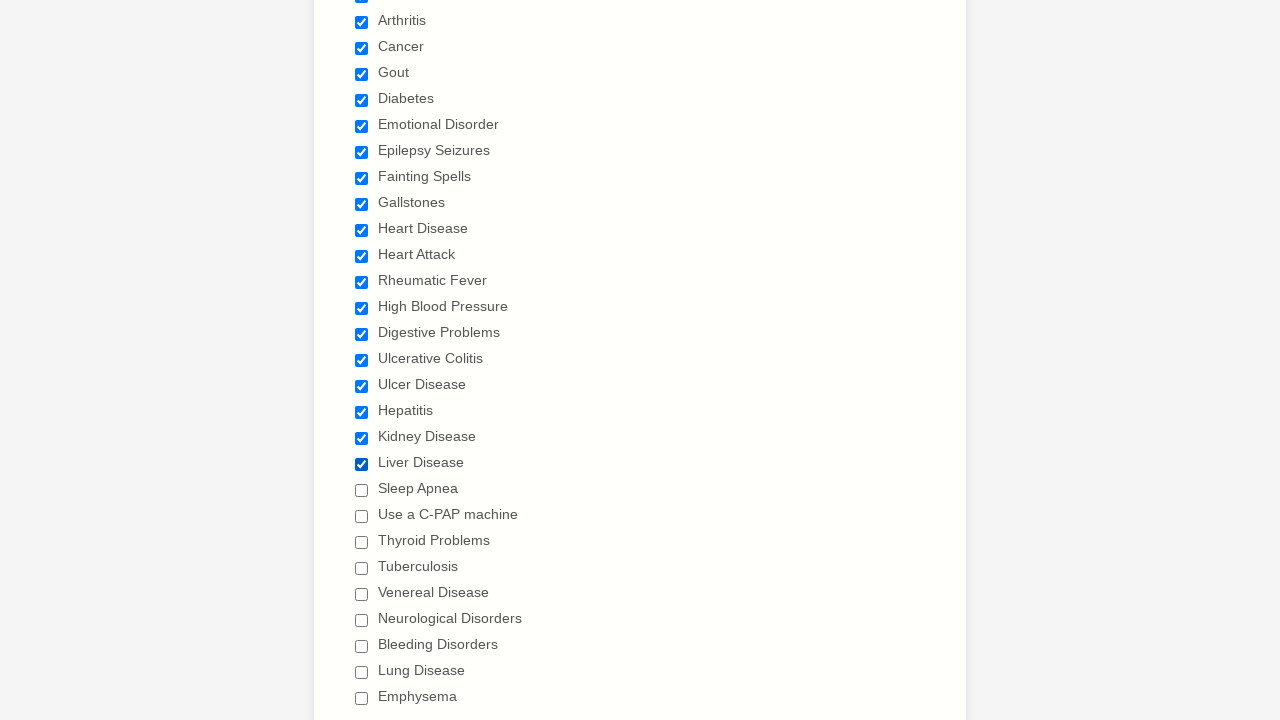

Verified checkbox 19 is selected
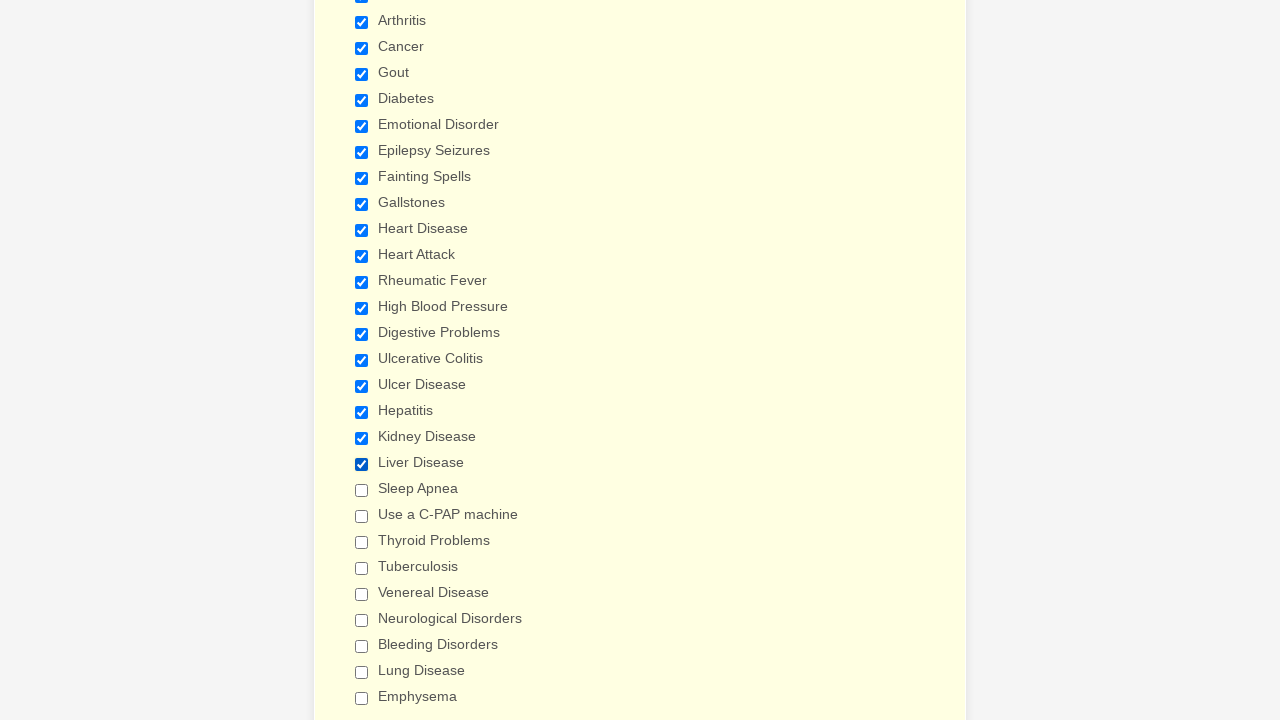

Clicked checkbox 20 to select it at (362, 490) on xpath=//div[@class='form-input-wide']//input[@type='checkbox'] >> nth=20
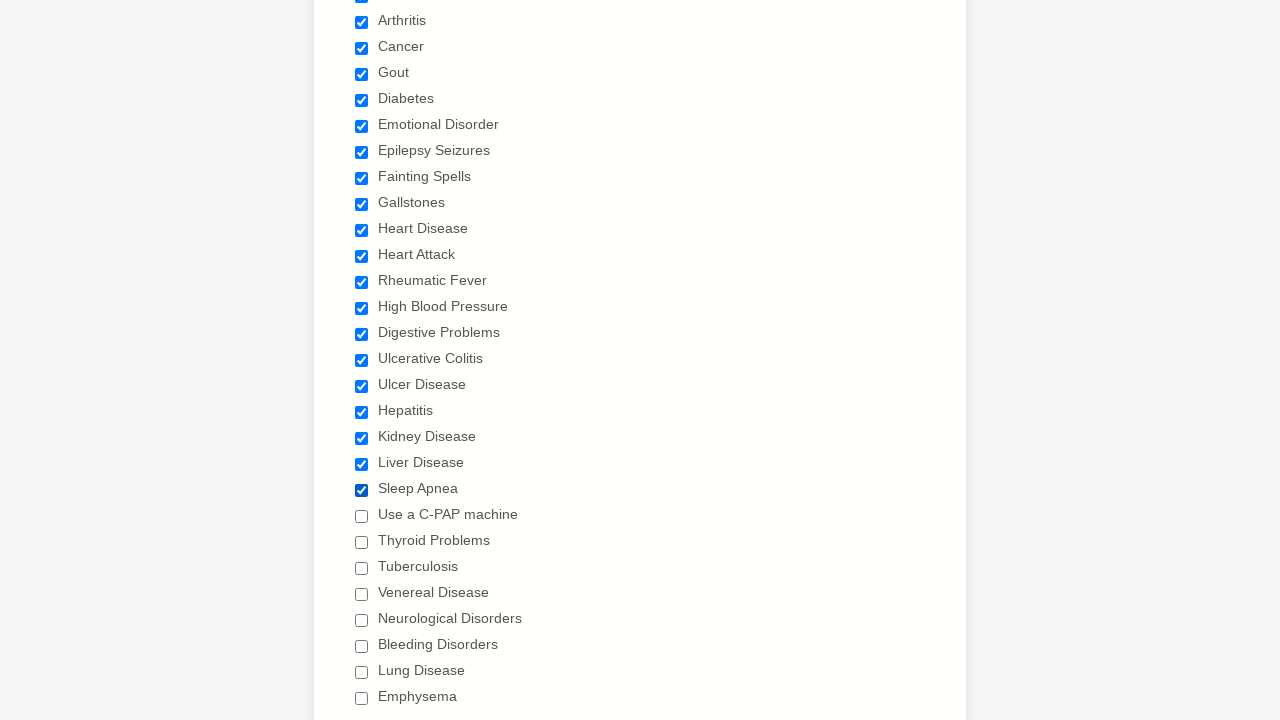

Verified checkbox 20 is selected
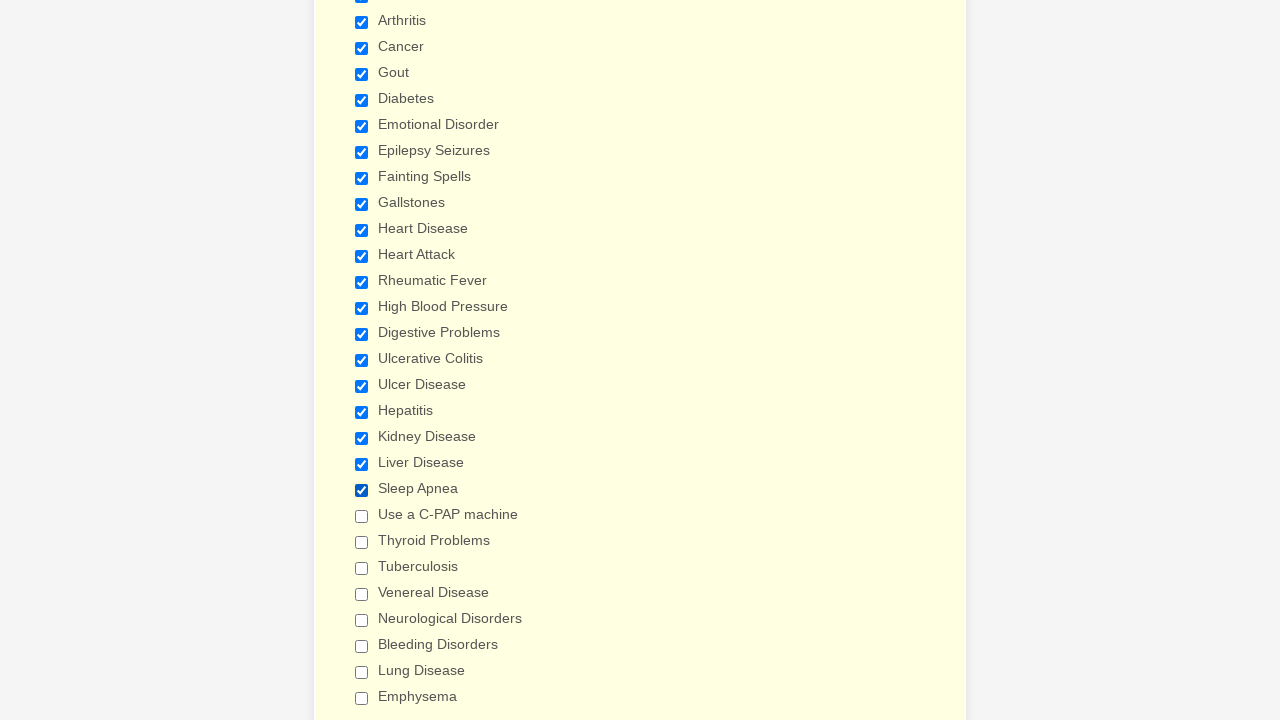

Clicked checkbox 21 to select it at (362, 516) on xpath=//div[@class='form-input-wide']//input[@type='checkbox'] >> nth=21
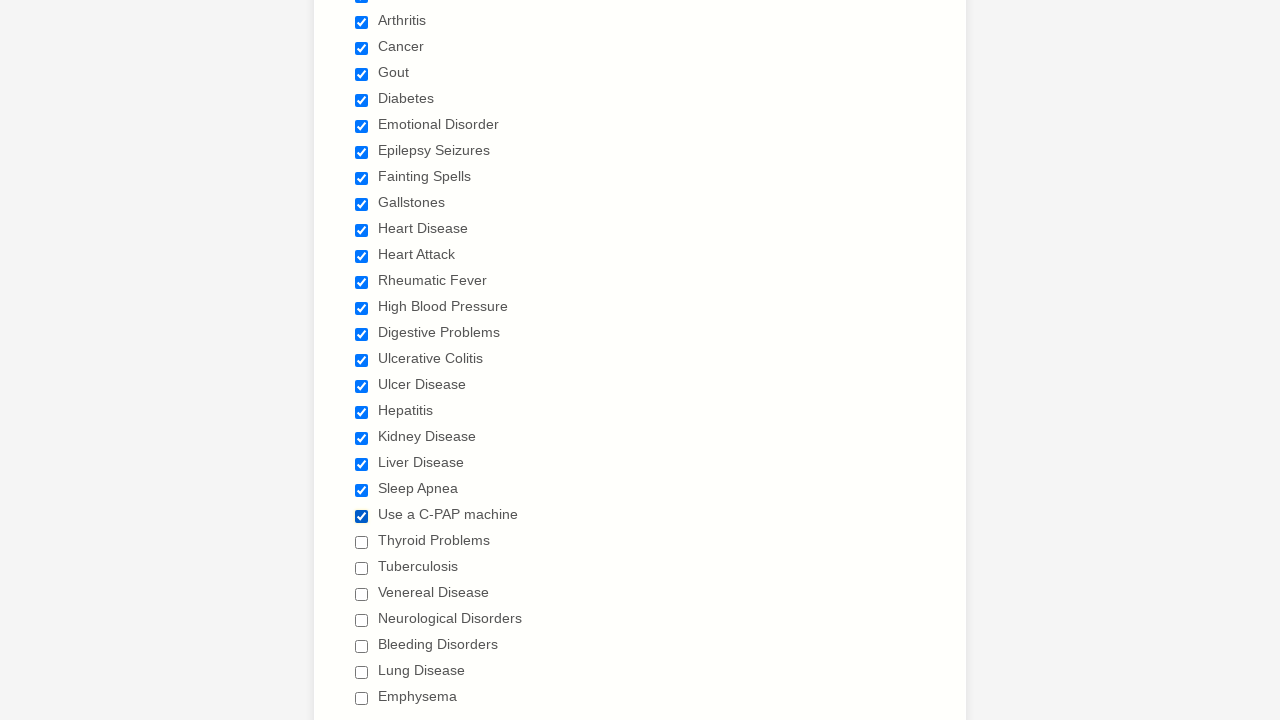

Verified checkbox 21 is selected
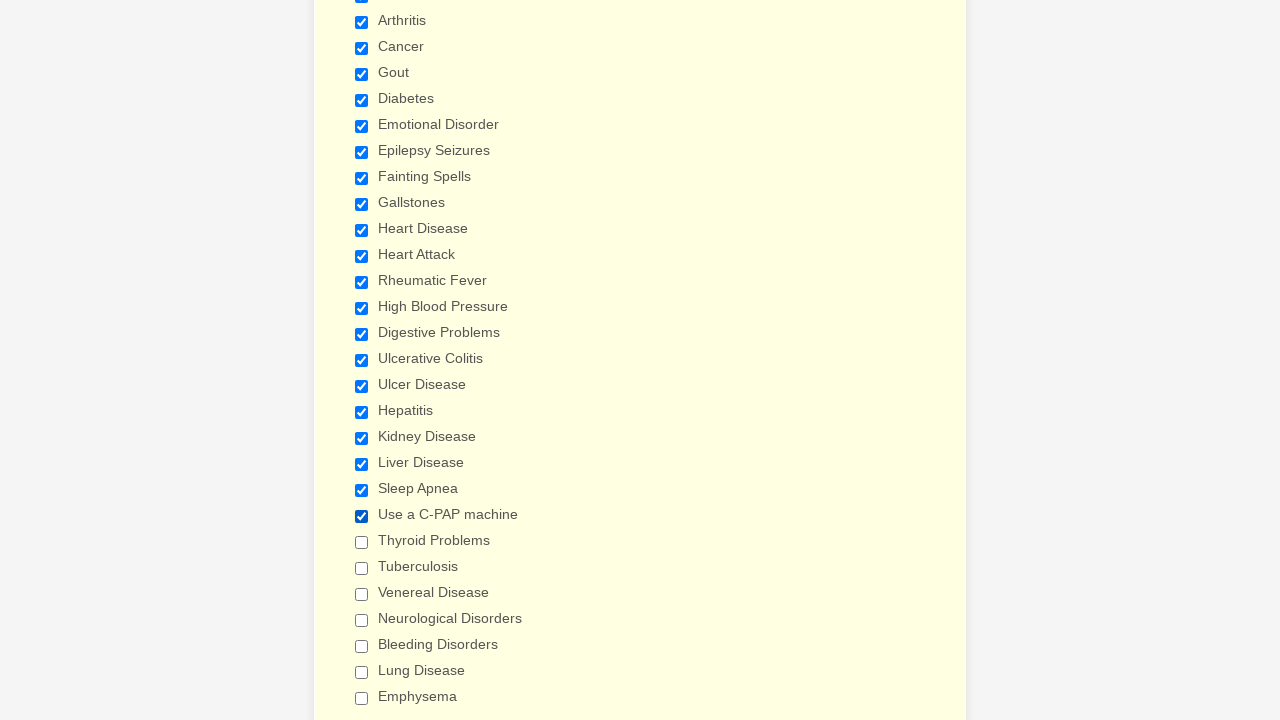

Clicked checkbox 22 to select it at (362, 542) on xpath=//div[@class='form-input-wide']//input[@type='checkbox'] >> nth=22
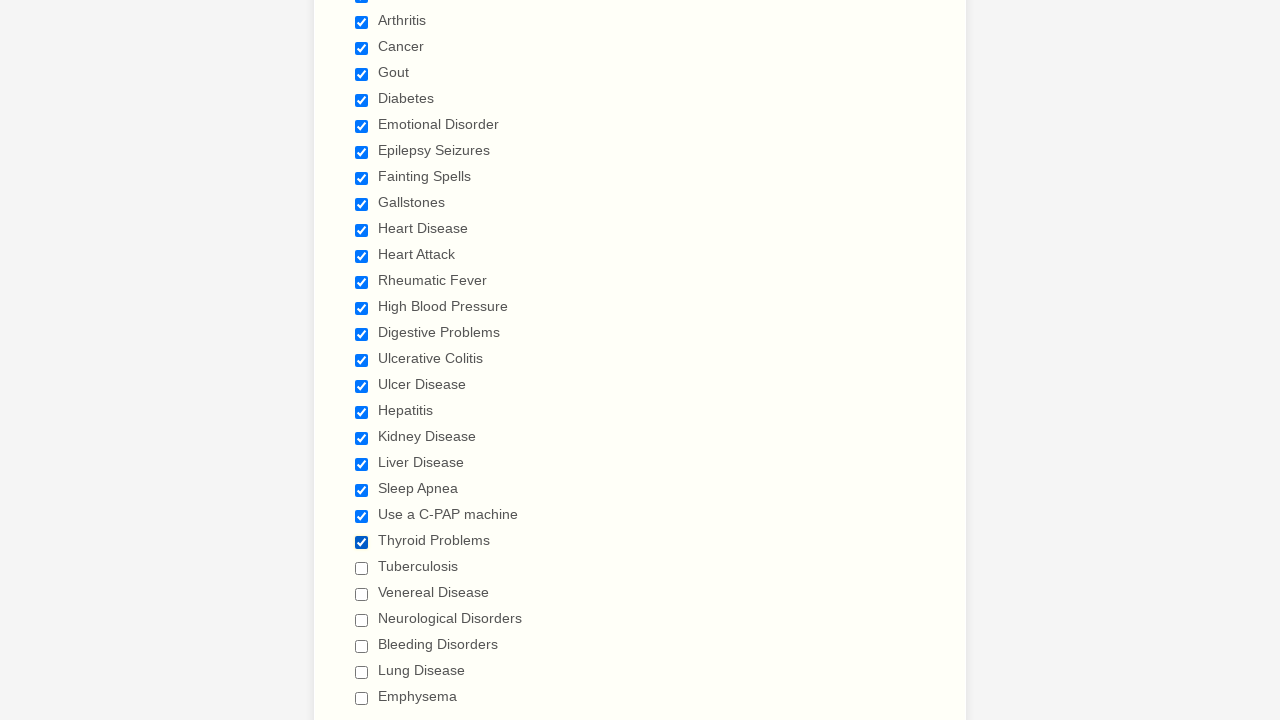

Verified checkbox 22 is selected
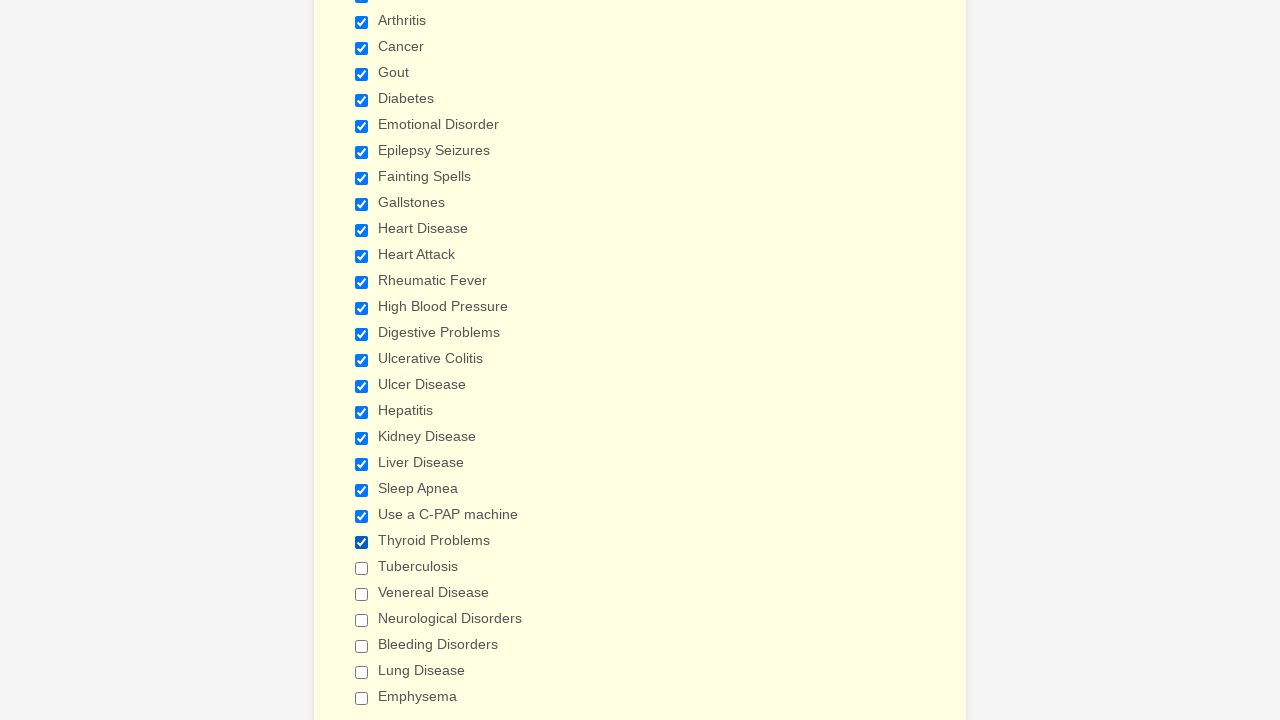

Clicked checkbox 23 to select it at (362, 568) on xpath=//div[@class='form-input-wide']//input[@type='checkbox'] >> nth=23
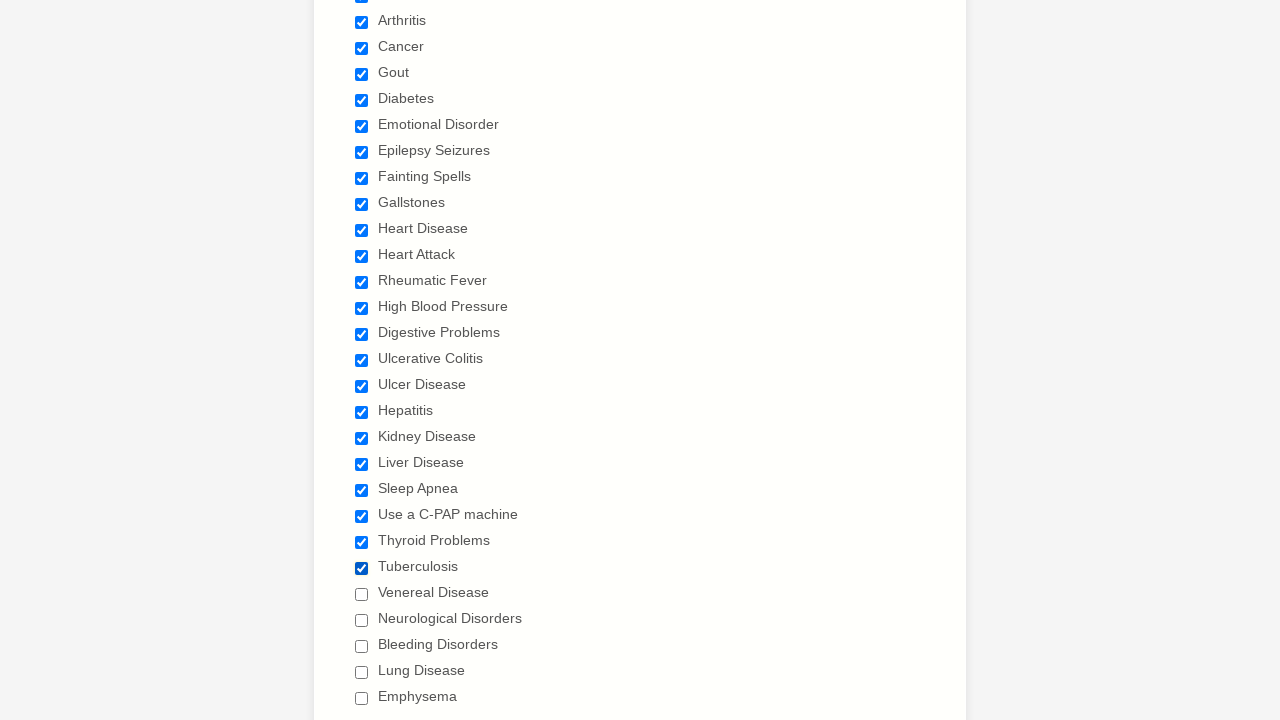

Verified checkbox 23 is selected
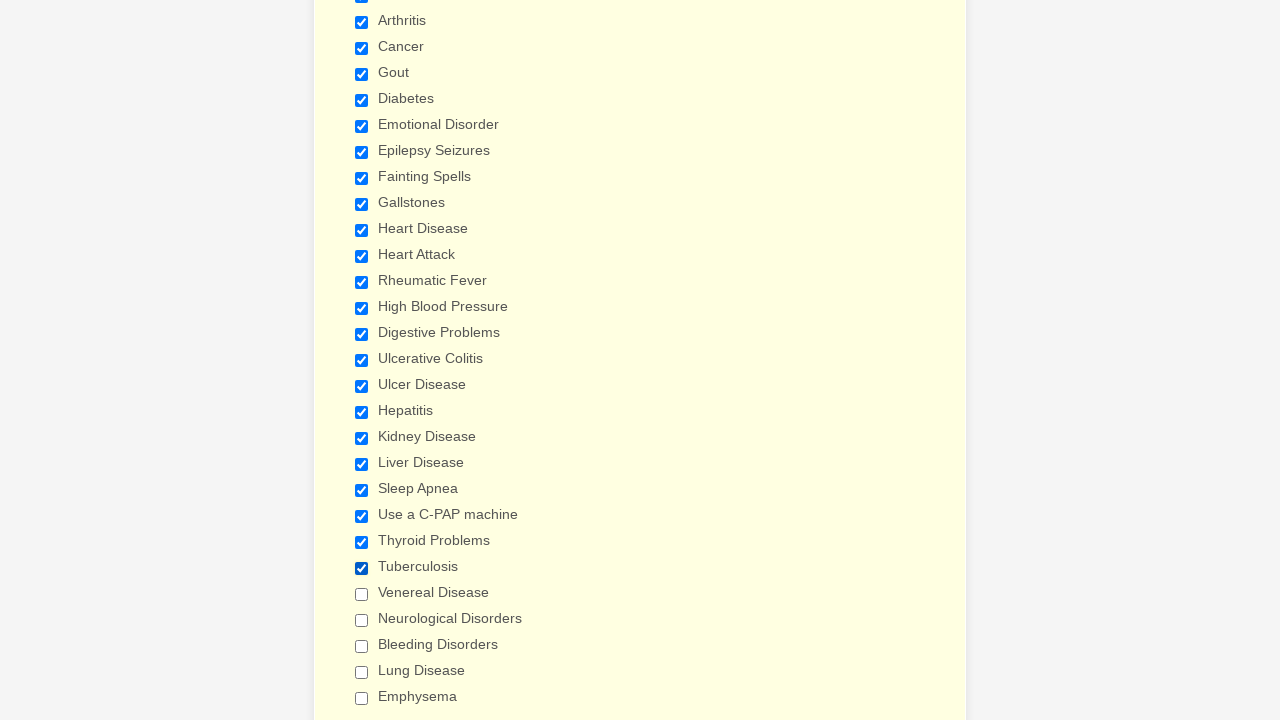

Clicked checkbox 24 to select it at (362, 594) on xpath=//div[@class='form-input-wide']//input[@type='checkbox'] >> nth=24
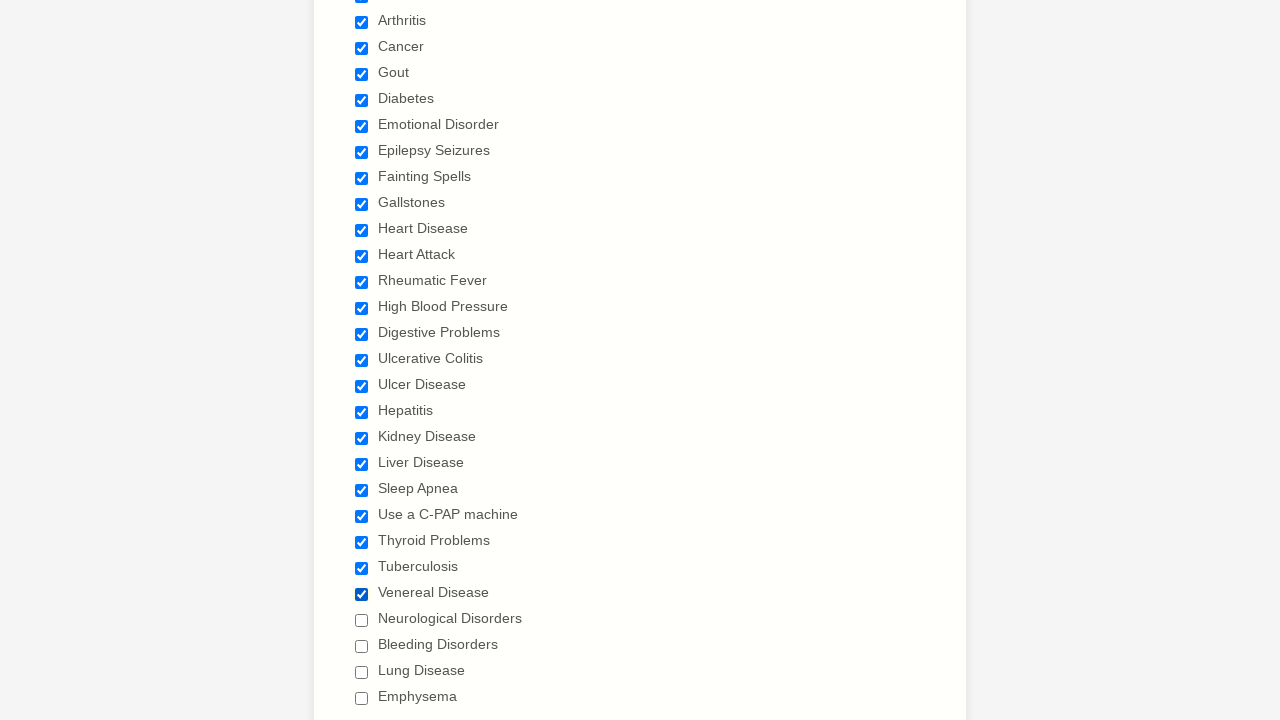

Verified checkbox 24 is selected
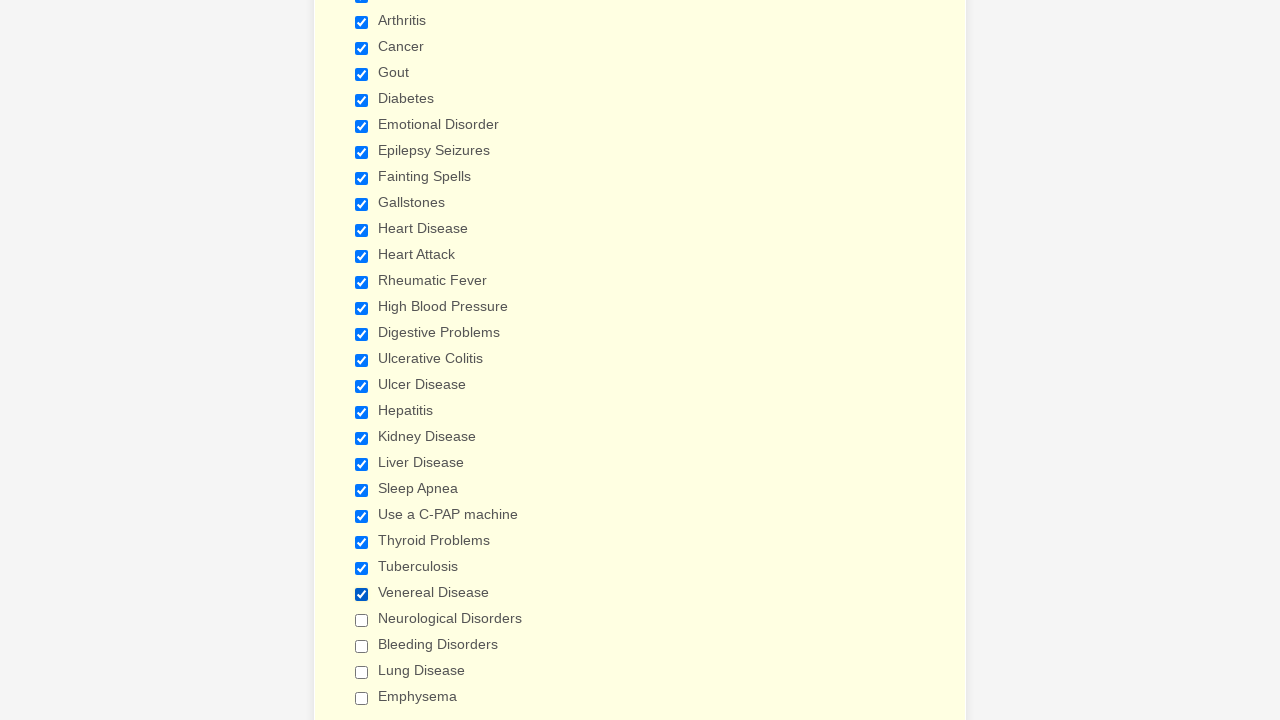

Clicked checkbox 25 to select it at (362, 620) on xpath=//div[@class='form-input-wide']//input[@type='checkbox'] >> nth=25
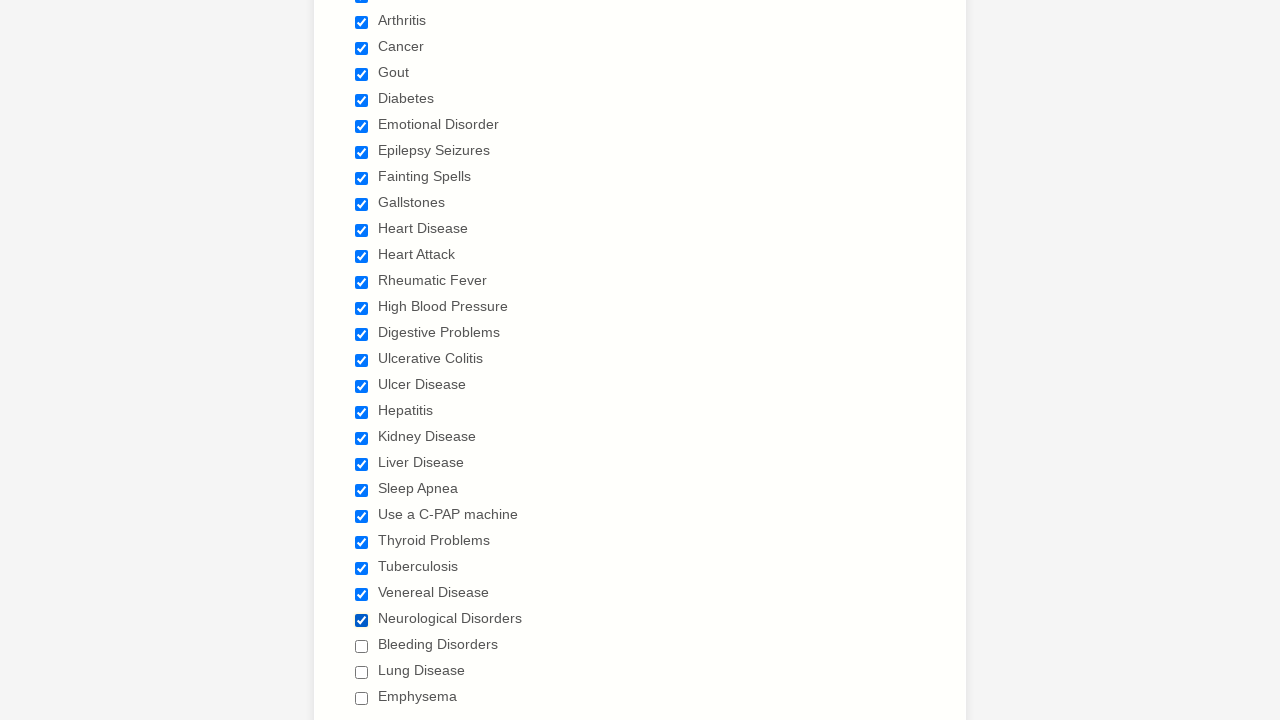

Verified checkbox 25 is selected
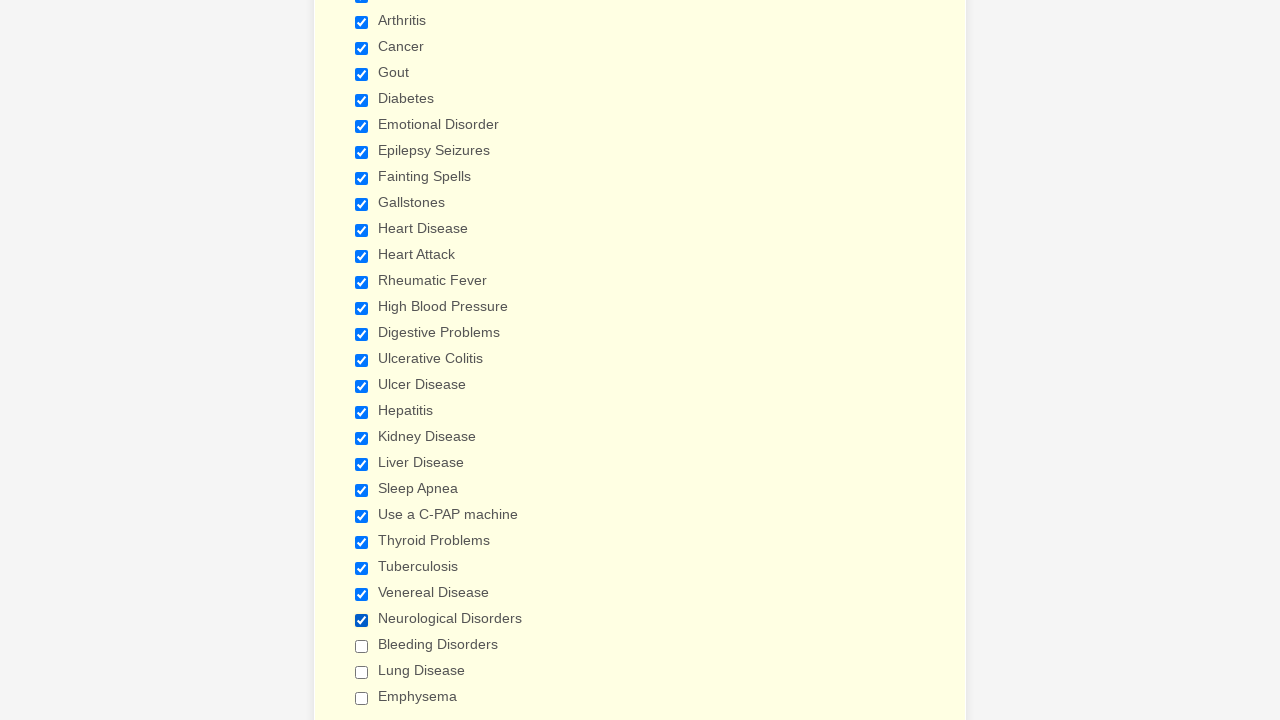

Clicked checkbox 26 to select it at (362, 646) on xpath=//div[@class='form-input-wide']//input[@type='checkbox'] >> nth=26
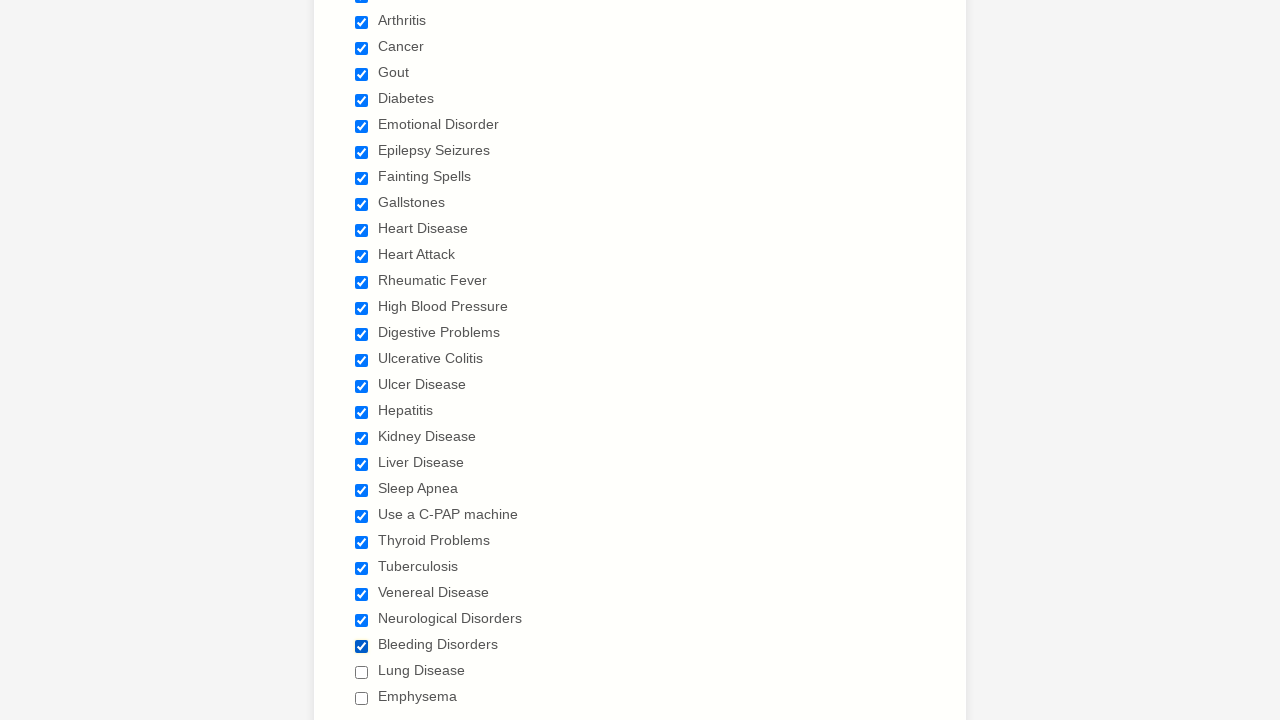

Verified checkbox 26 is selected
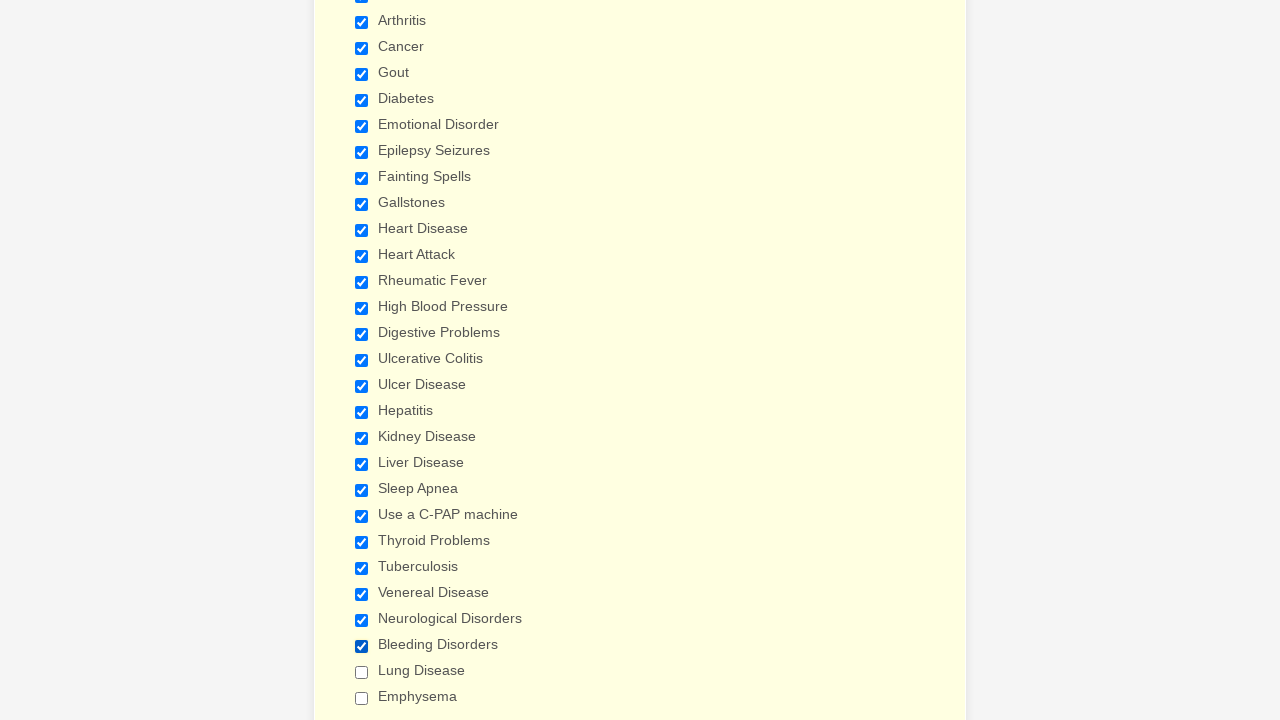

Clicked checkbox 27 to select it at (362, 672) on xpath=//div[@class='form-input-wide']//input[@type='checkbox'] >> nth=27
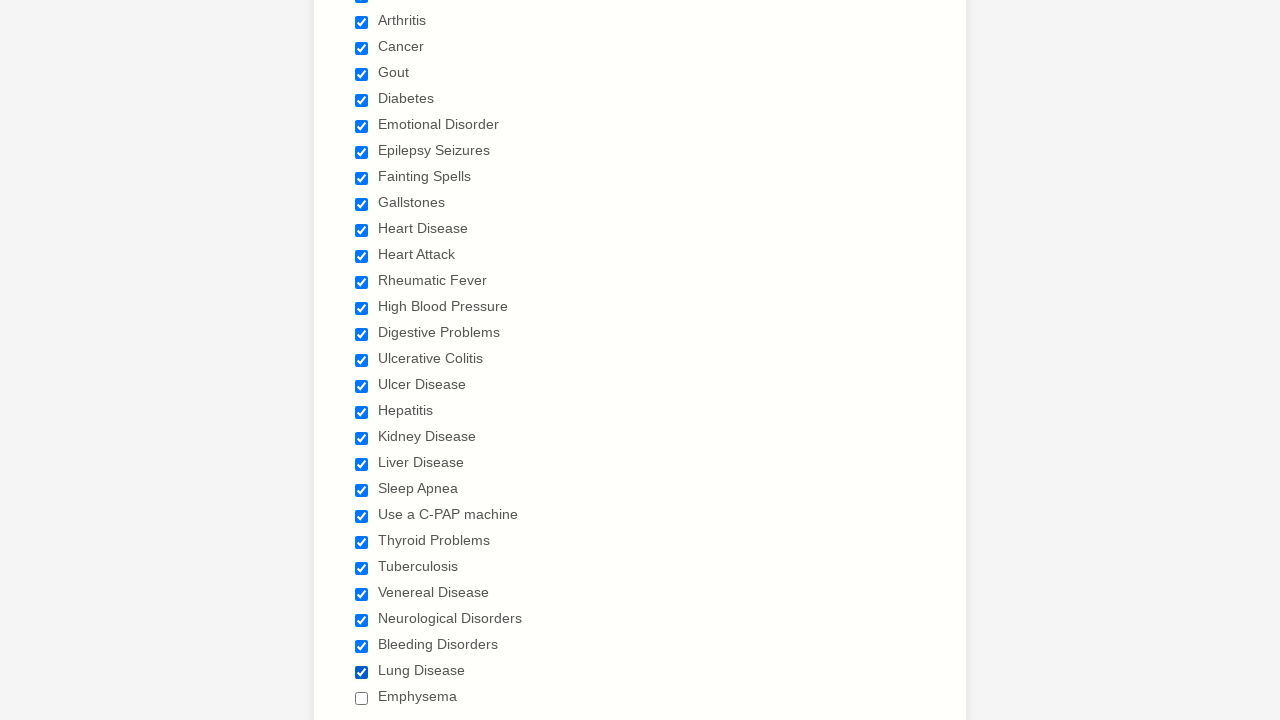

Verified checkbox 27 is selected
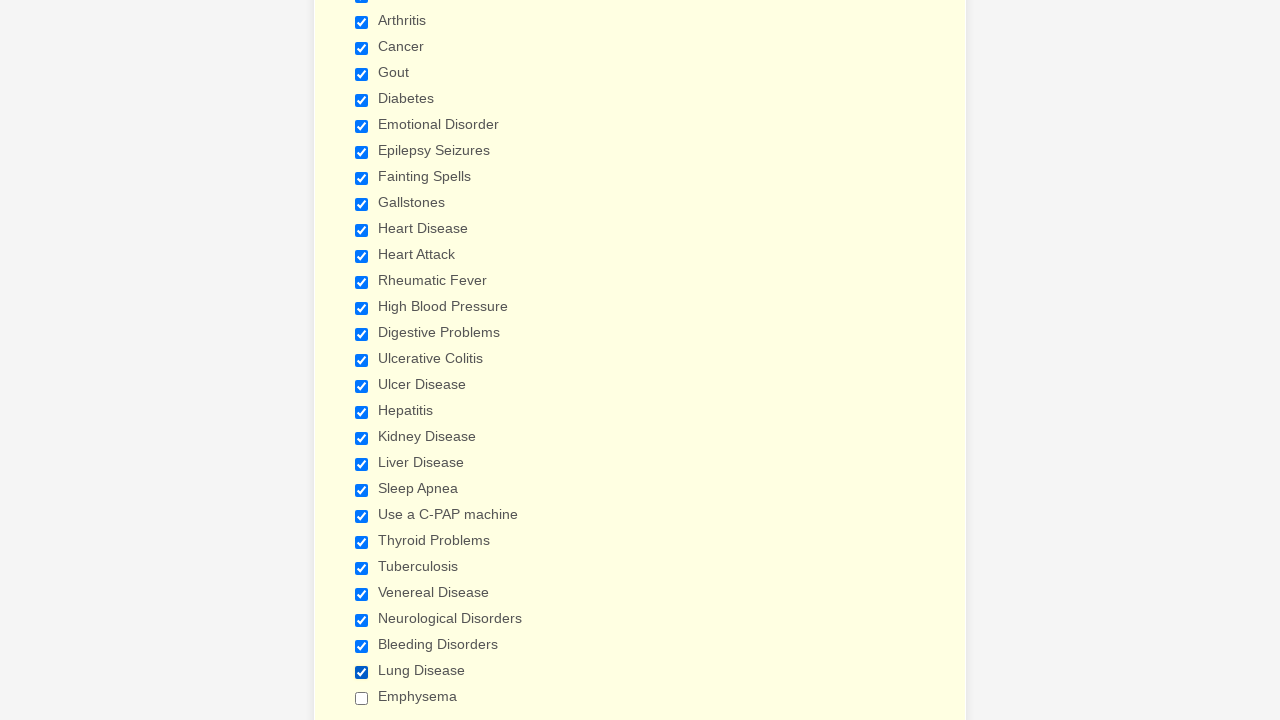

Clicked checkbox 28 to select it at (362, 698) on xpath=//div[@class='form-input-wide']//input[@type='checkbox'] >> nth=28
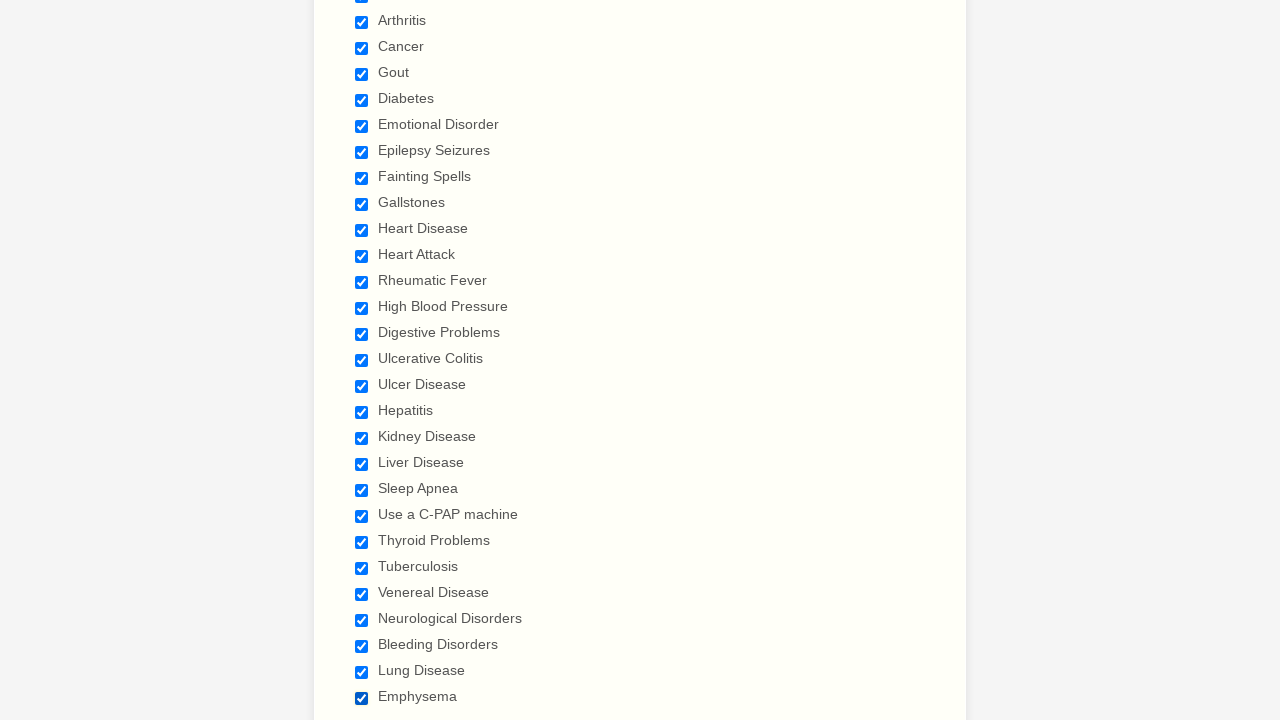

Verified checkbox 28 is selected
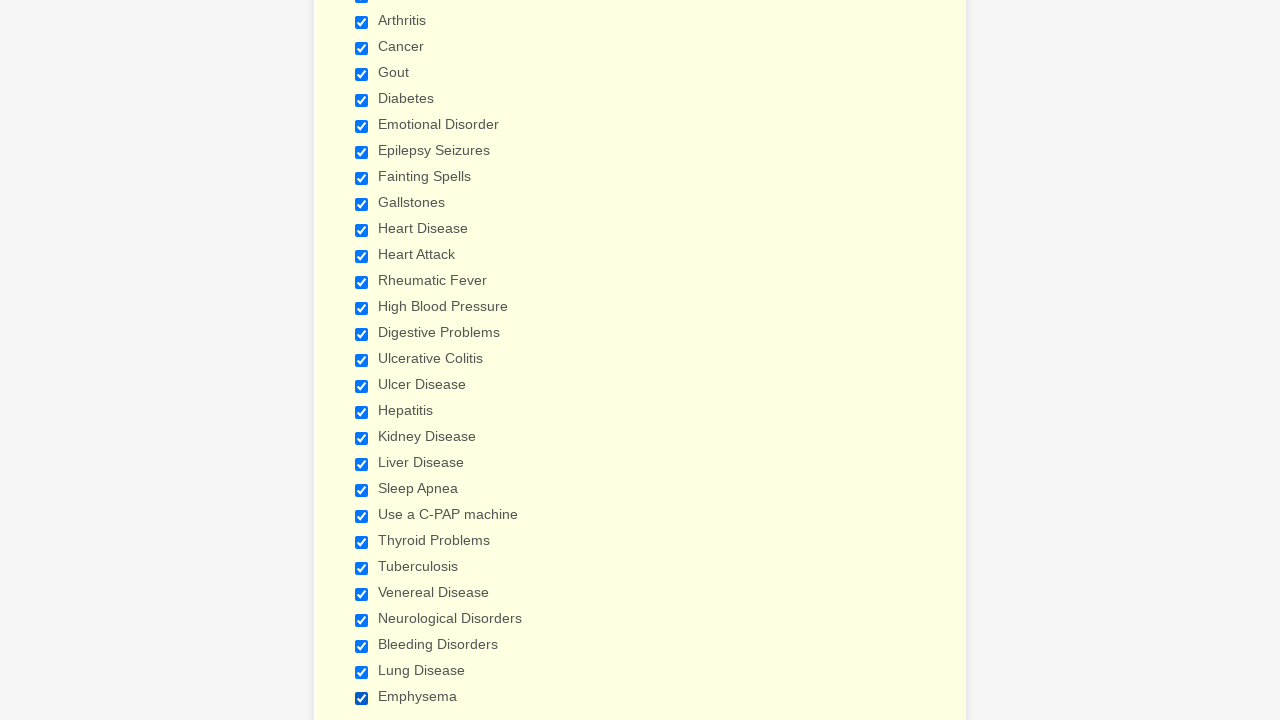

Clicked checkbox 0 to deselect it at (362, 360) on xpath=//div[@class='form-input-wide']//input[@type='checkbox'] >> nth=0
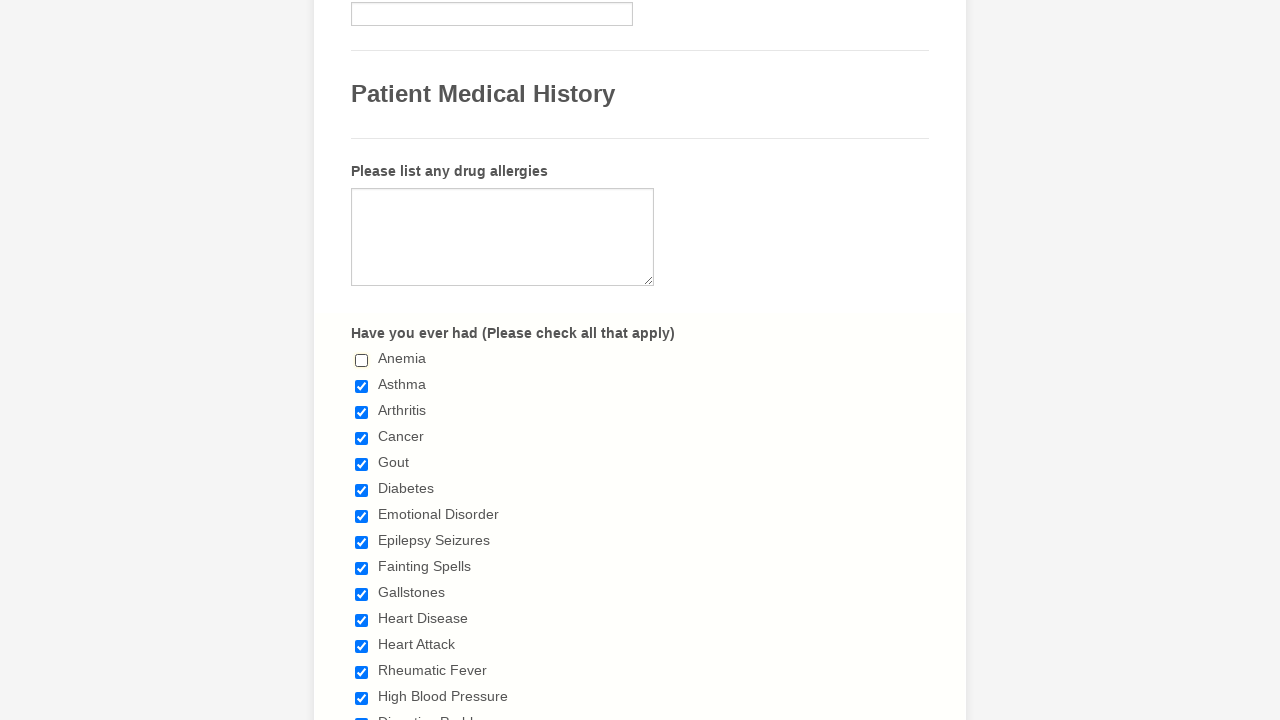

Verified checkbox 0 is deselected
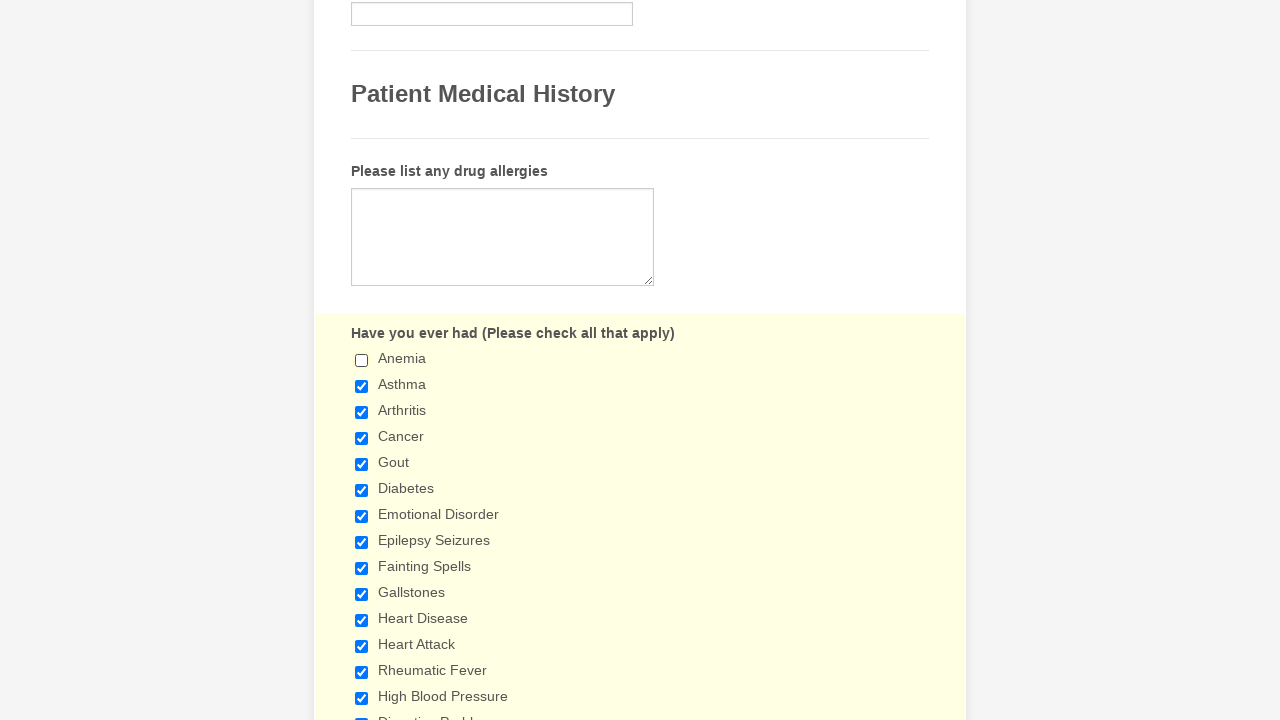

Clicked checkbox 1 to deselect it at (362, 386) on xpath=//div[@class='form-input-wide']//input[@type='checkbox'] >> nth=1
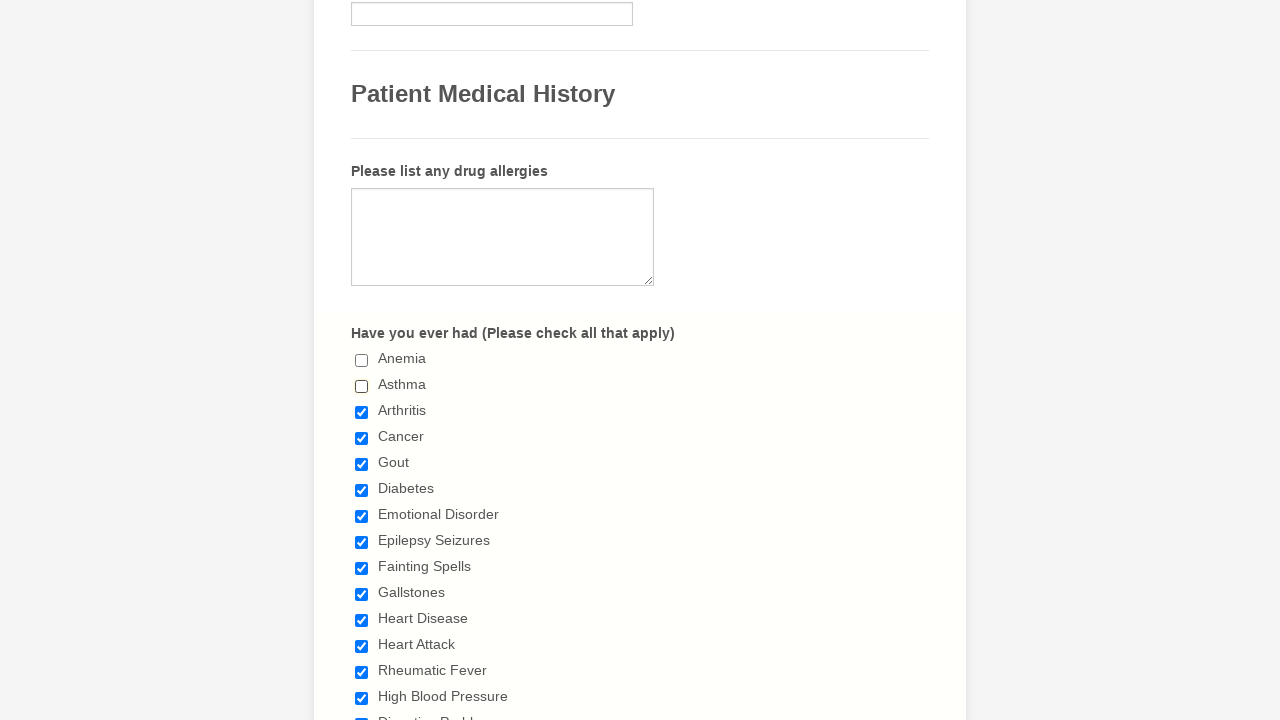

Verified checkbox 1 is deselected
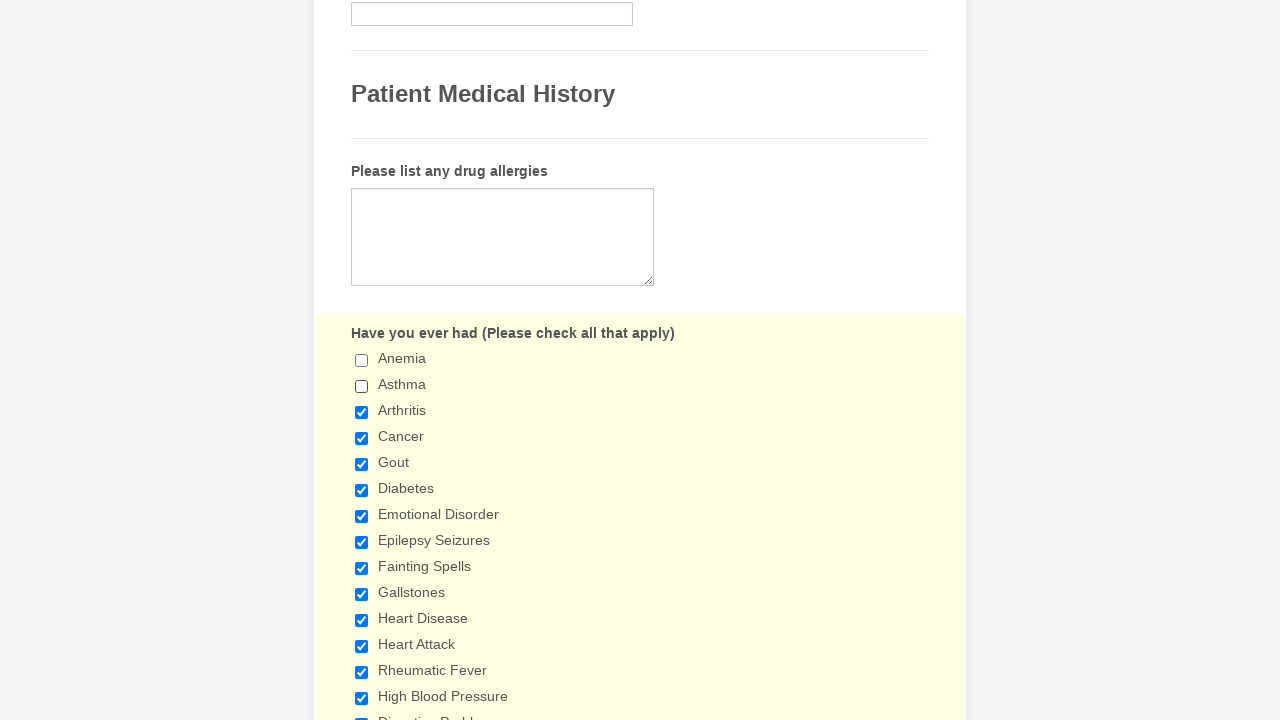

Clicked checkbox 2 to deselect it at (362, 412) on xpath=//div[@class='form-input-wide']//input[@type='checkbox'] >> nth=2
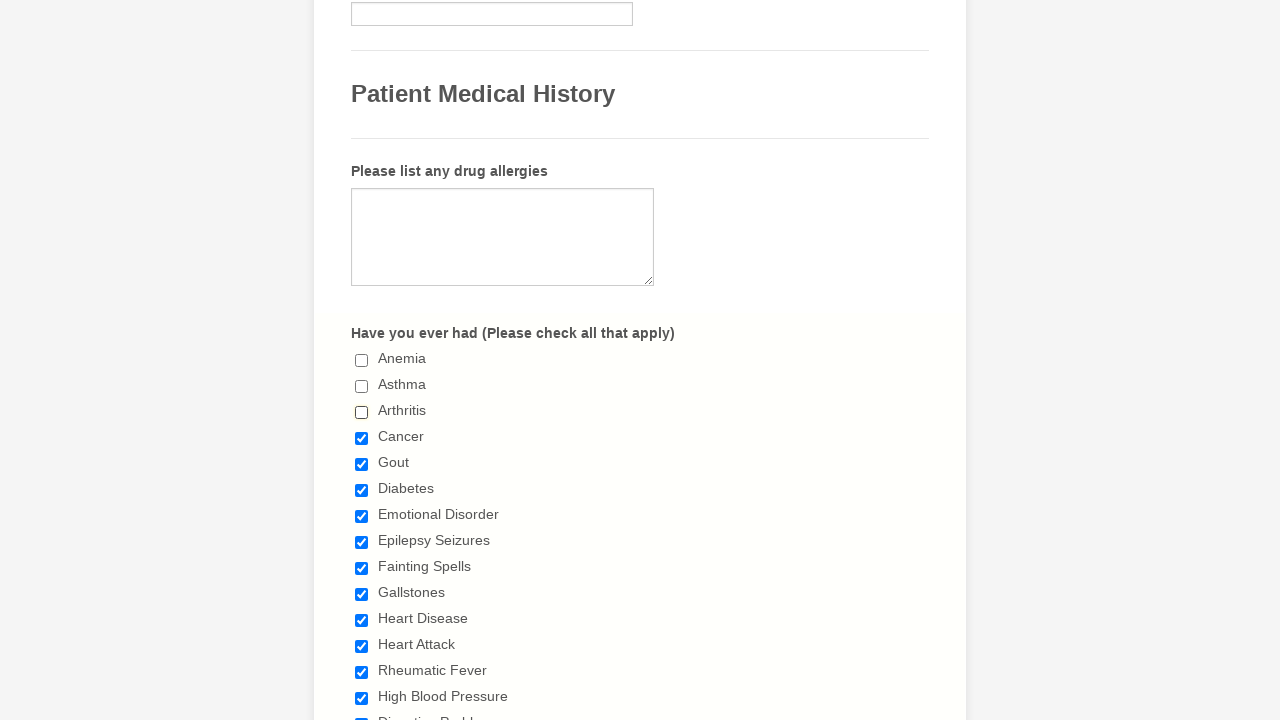

Verified checkbox 2 is deselected
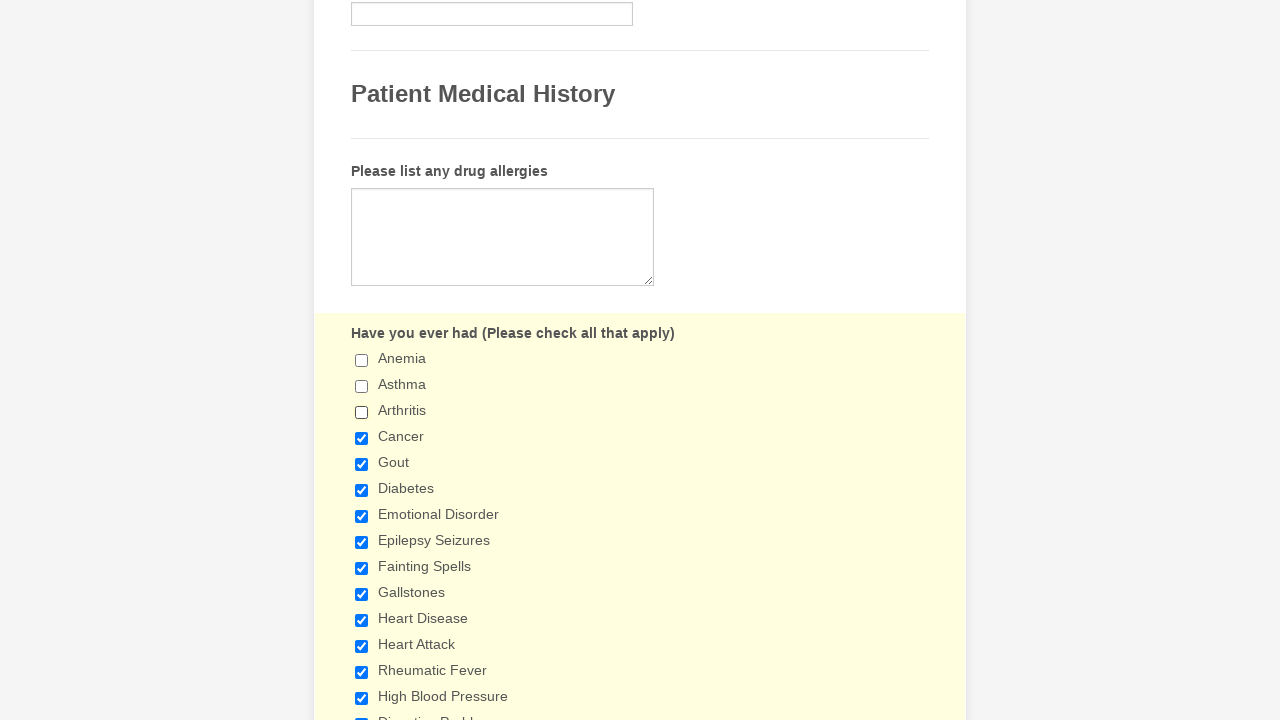

Clicked checkbox 3 to deselect it at (362, 438) on xpath=//div[@class='form-input-wide']//input[@type='checkbox'] >> nth=3
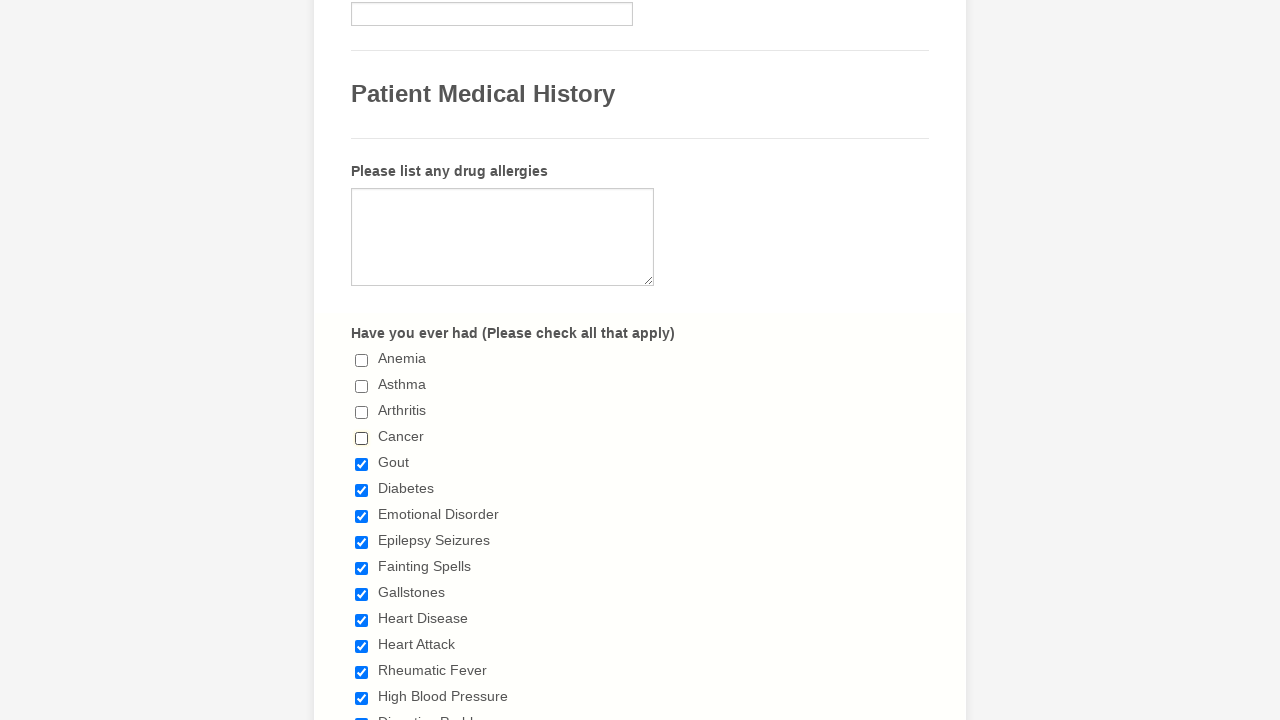

Verified checkbox 3 is deselected
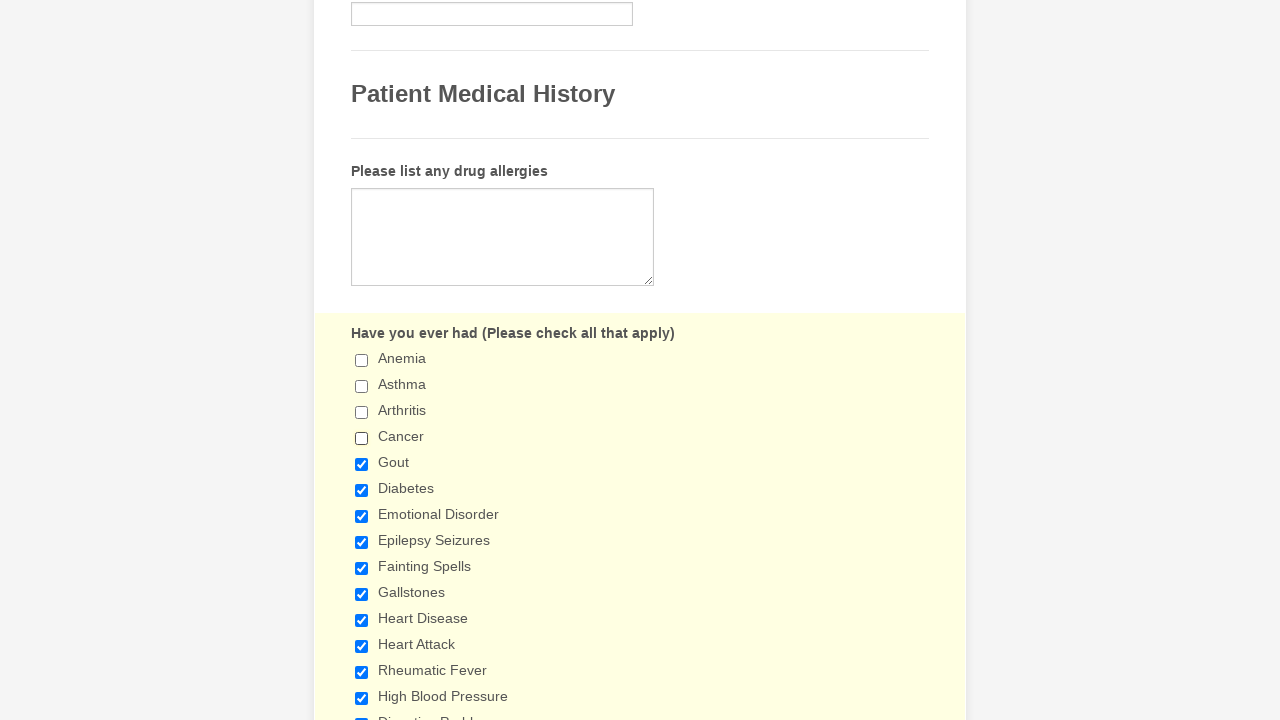

Clicked checkbox 4 to deselect it at (362, 464) on xpath=//div[@class='form-input-wide']//input[@type='checkbox'] >> nth=4
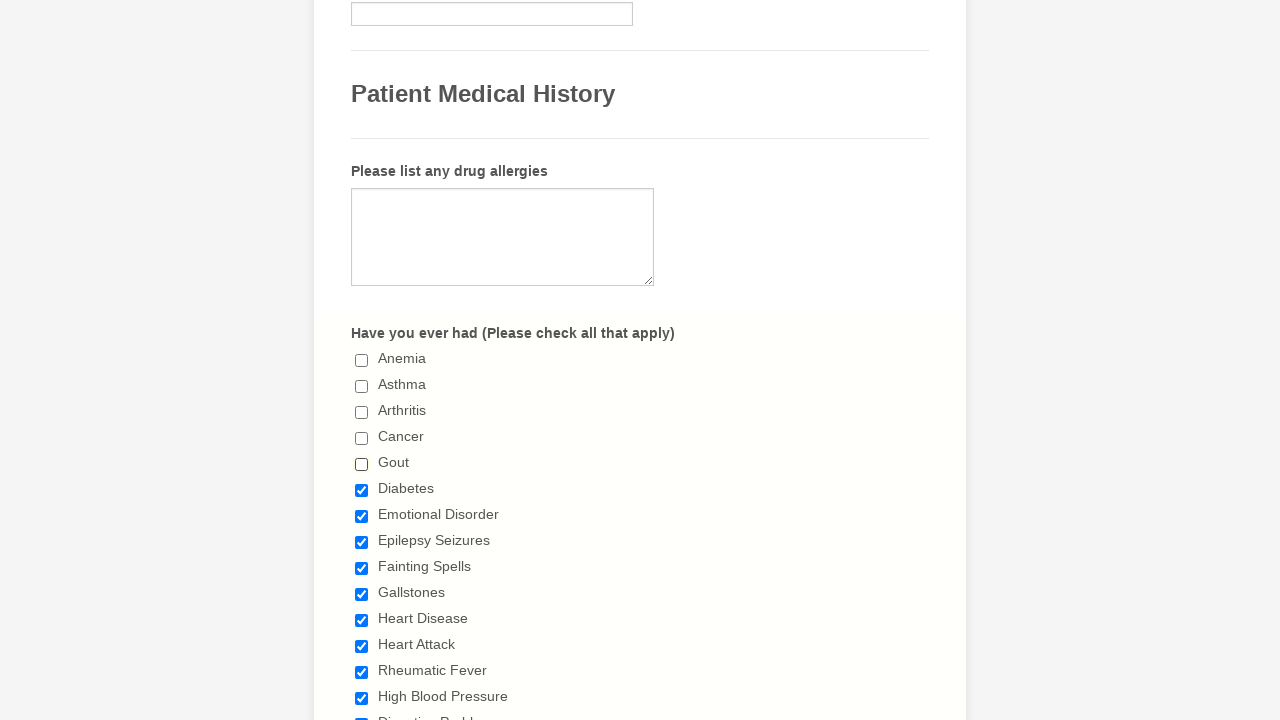

Verified checkbox 4 is deselected
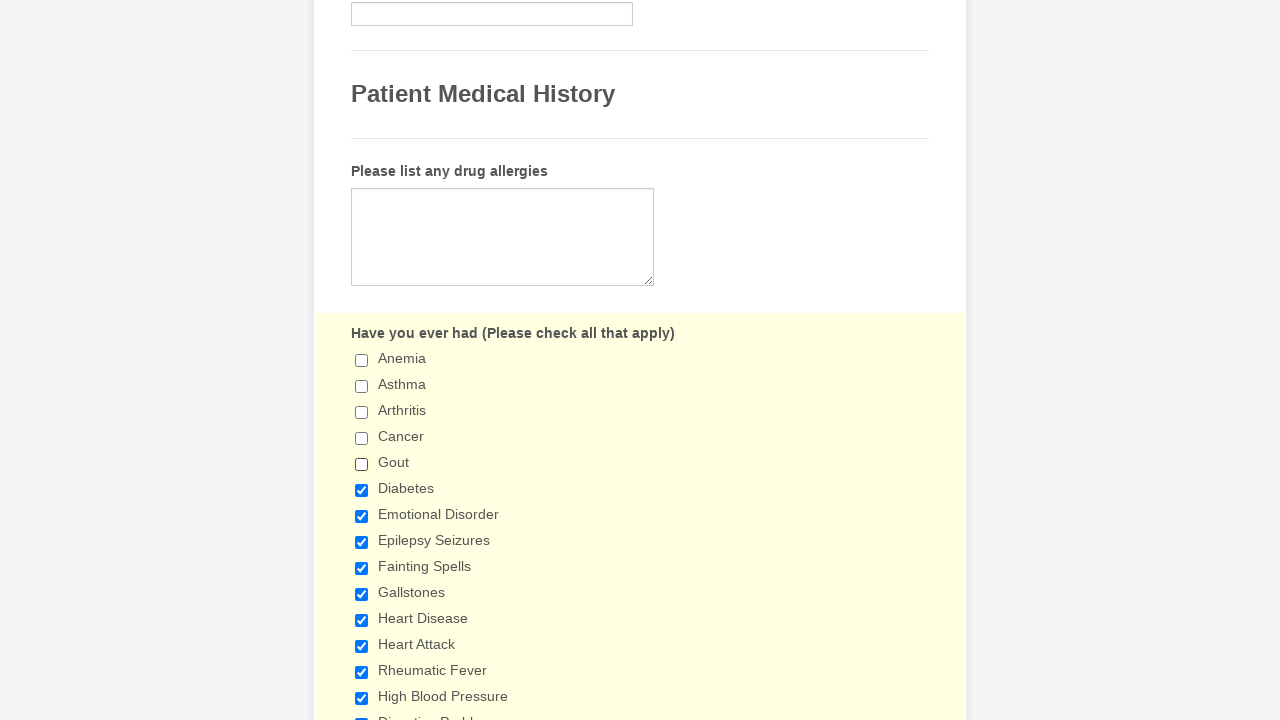

Clicked checkbox 5 to deselect it at (362, 490) on xpath=//div[@class='form-input-wide']//input[@type='checkbox'] >> nth=5
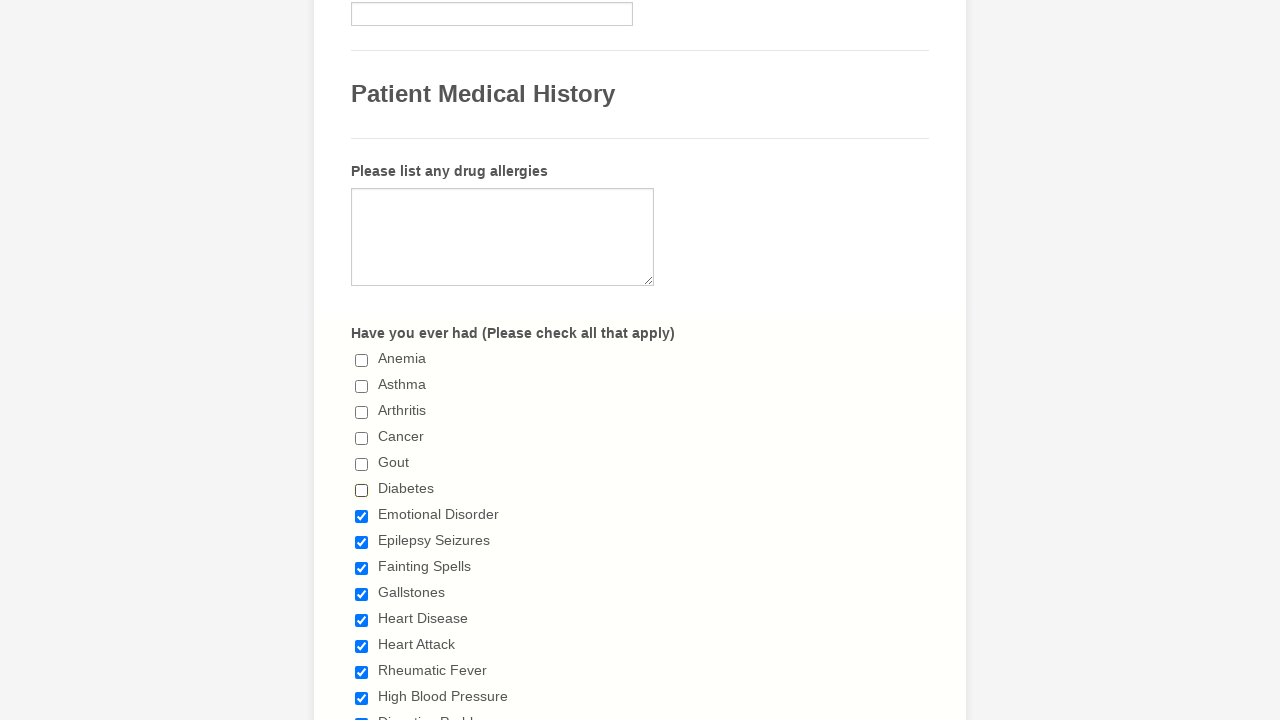

Verified checkbox 5 is deselected
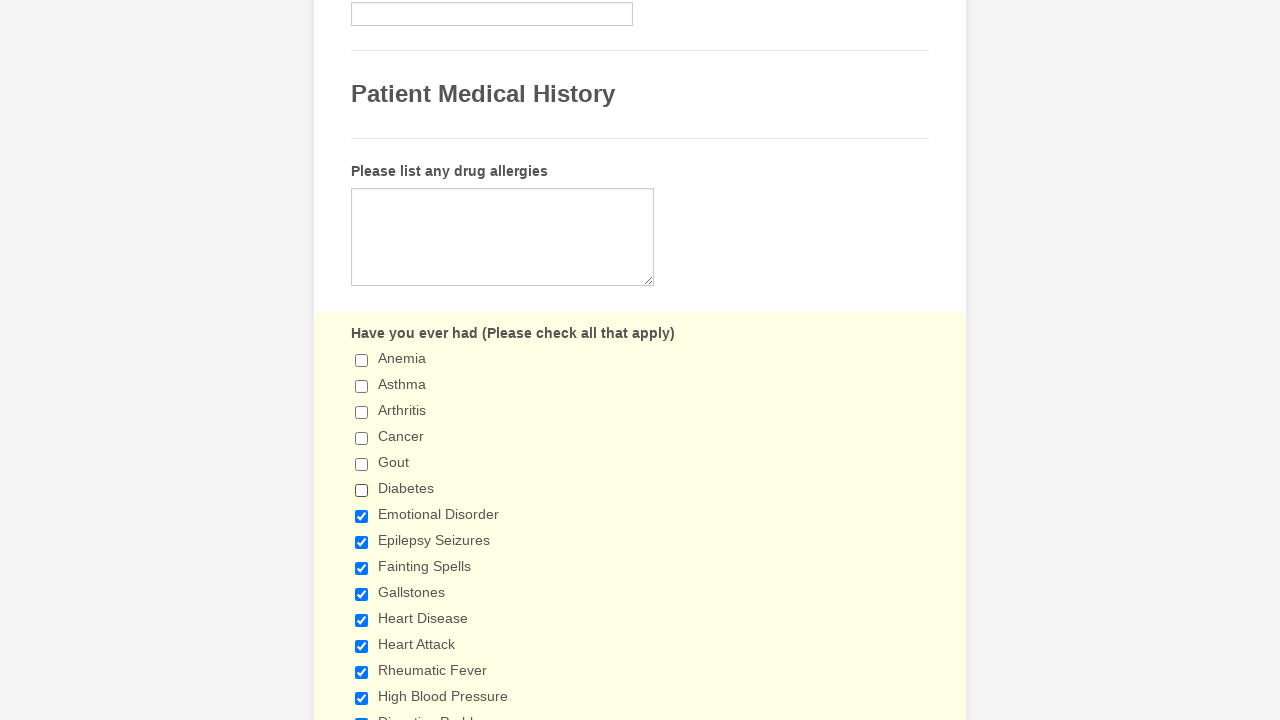

Clicked checkbox 6 to deselect it at (362, 516) on xpath=//div[@class='form-input-wide']//input[@type='checkbox'] >> nth=6
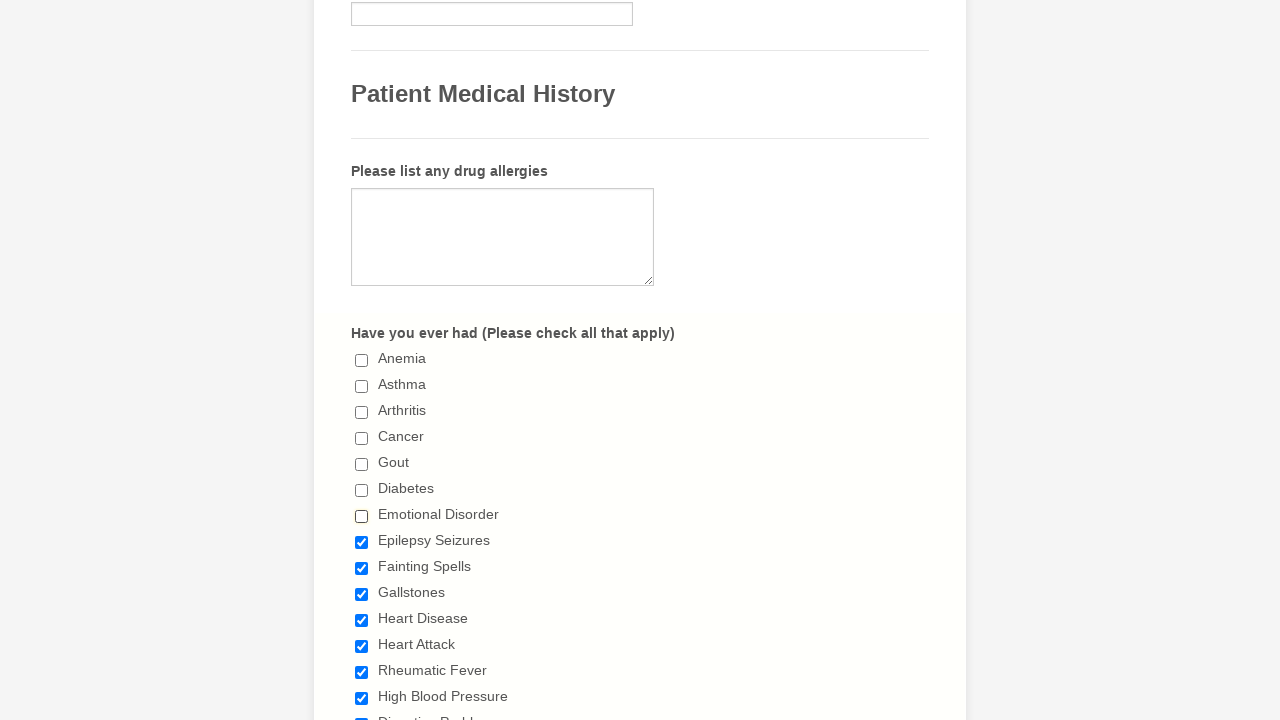

Verified checkbox 6 is deselected
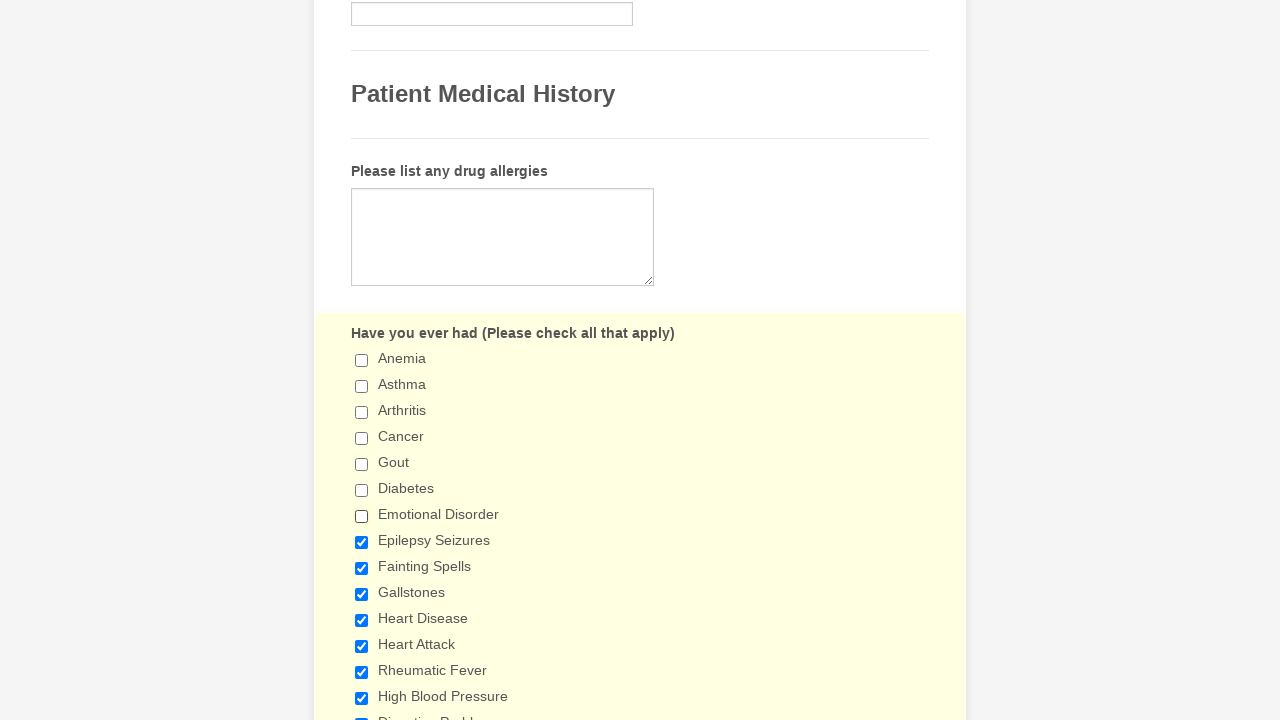

Clicked checkbox 7 to deselect it at (362, 542) on xpath=//div[@class='form-input-wide']//input[@type='checkbox'] >> nth=7
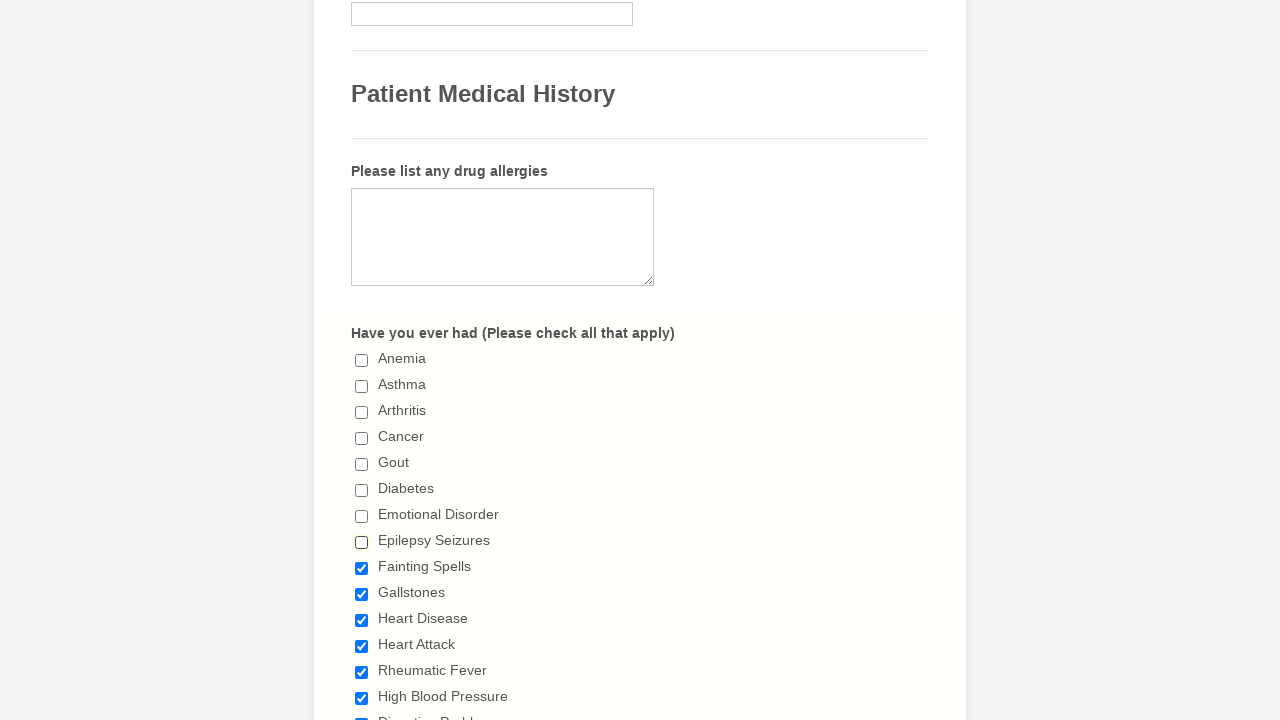

Verified checkbox 7 is deselected
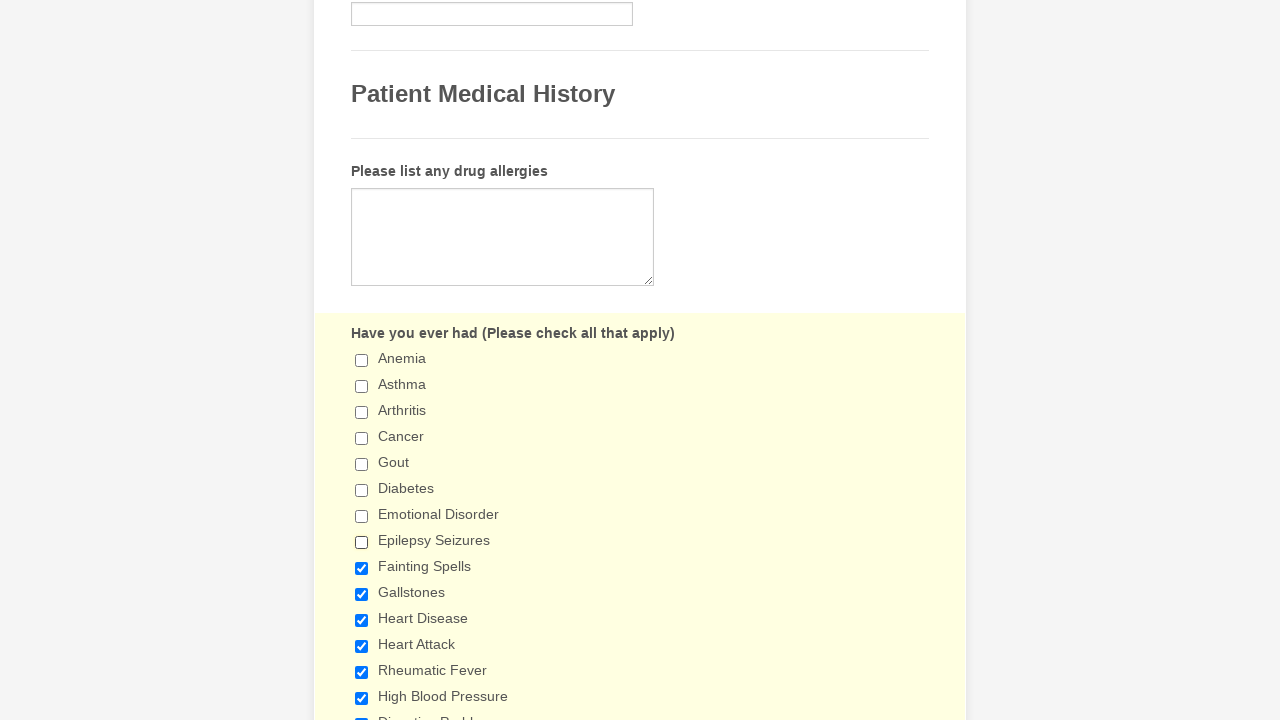

Clicked checkbox 8 to deselect it at (362, 568) on xpath=//div[@class='form-input-wide']//input[@type='checkbox'] >> nth=8
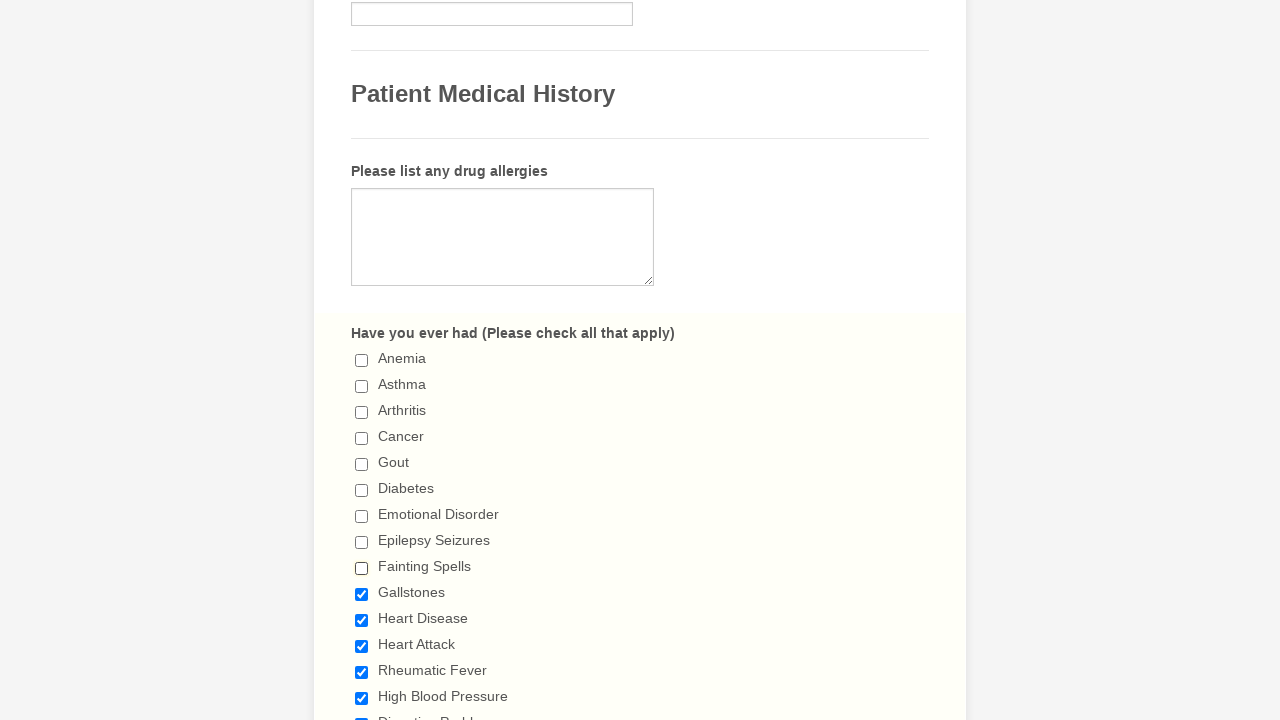

Verified checkbox 8 is deselected
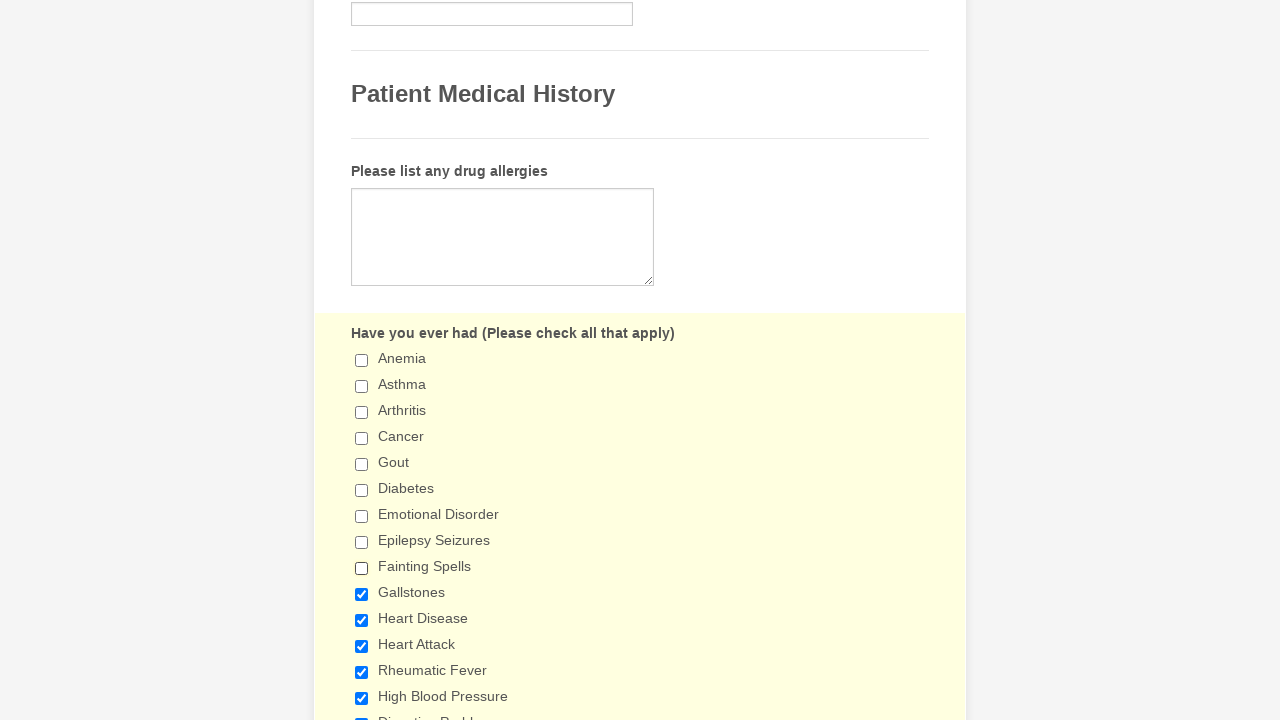

Clicked checkbox 9 to deselect it at (362, 594) on xpath=//div[@class='form-input-wide']//input[@type='checkbox'] >> nth=9
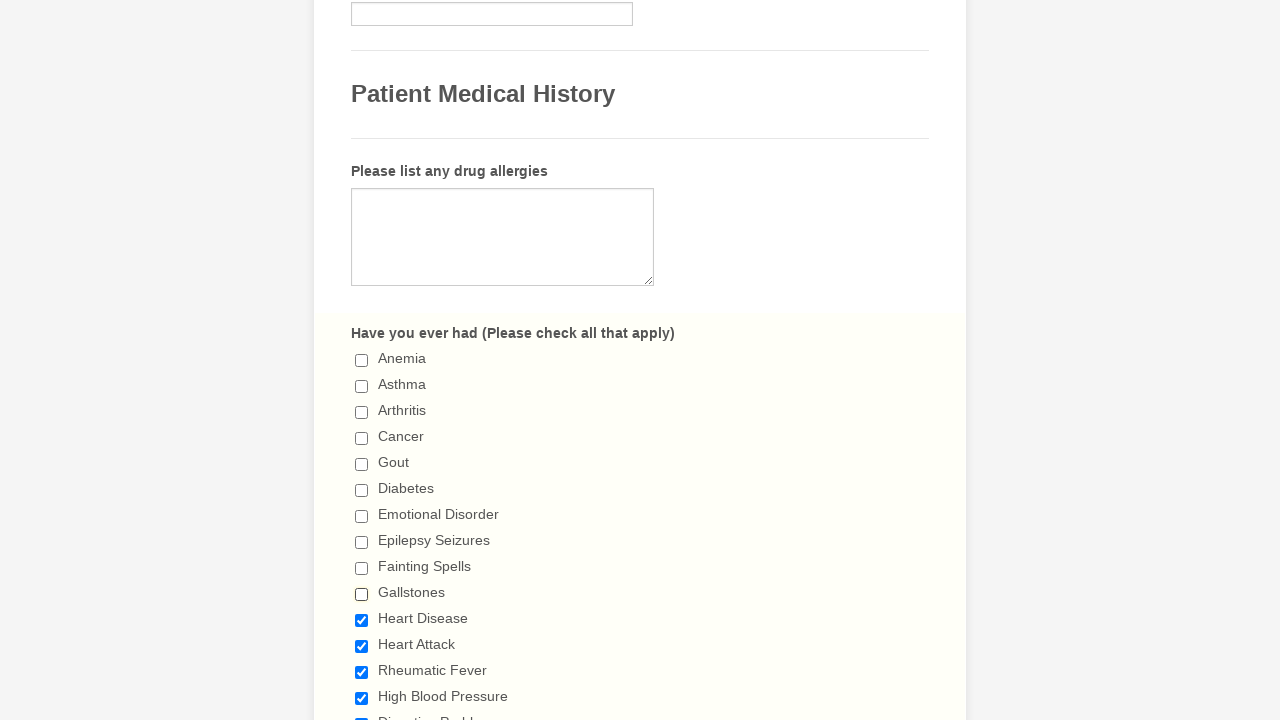

Verified checkbox 9 is deselected
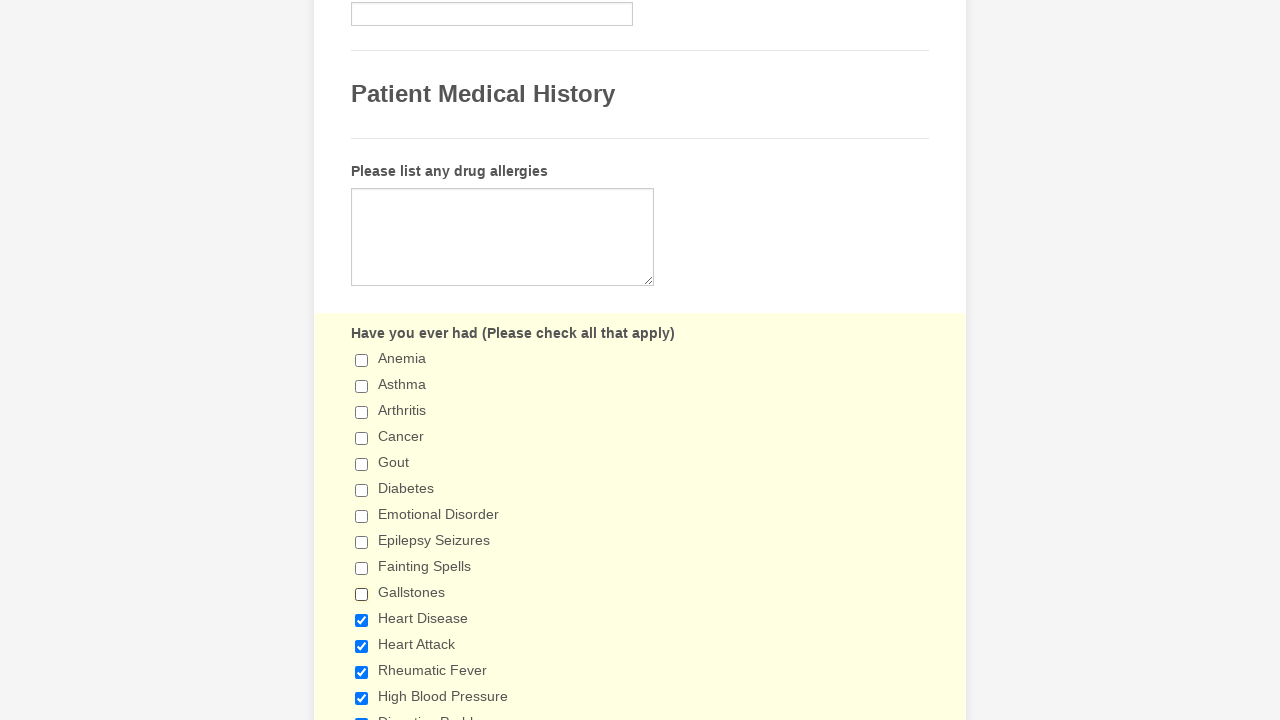

Clicked checkbox 10 to deselect it at (362, 620) on xpath=//div[@class='form-input-wide']//input[@type='checkbox'] >> nth=10
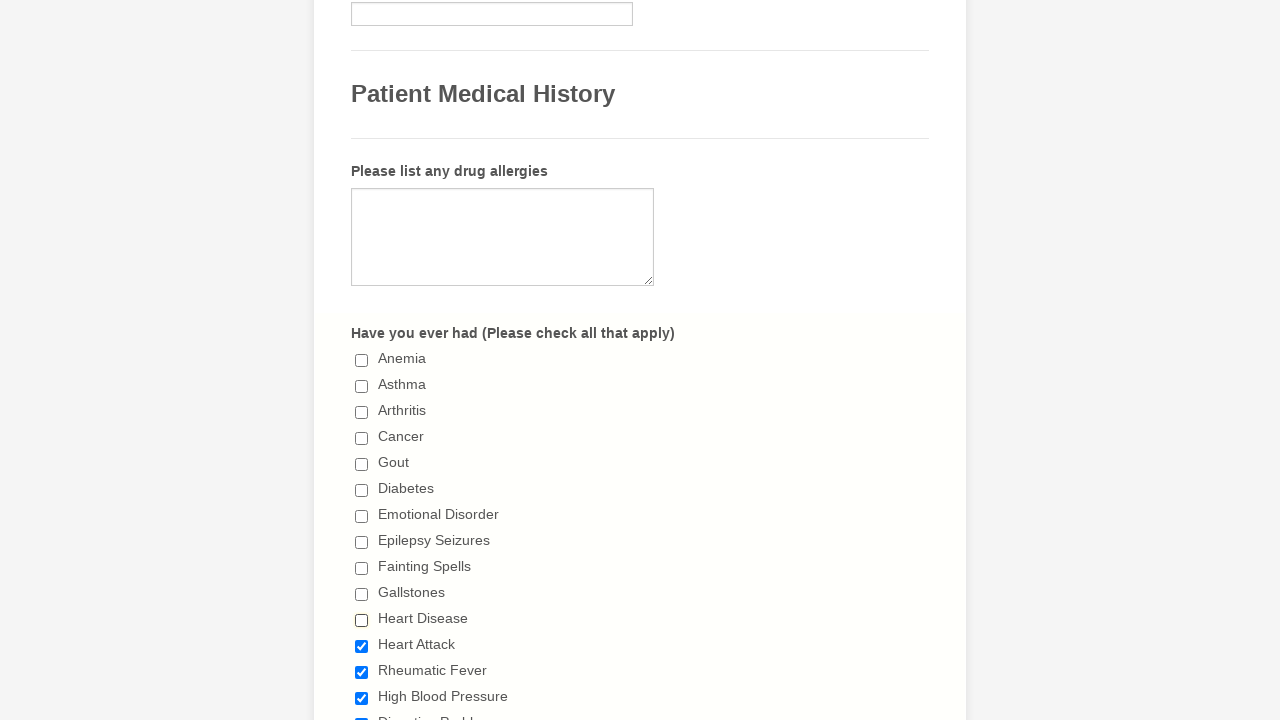

Verified checkbox 10 is deselected
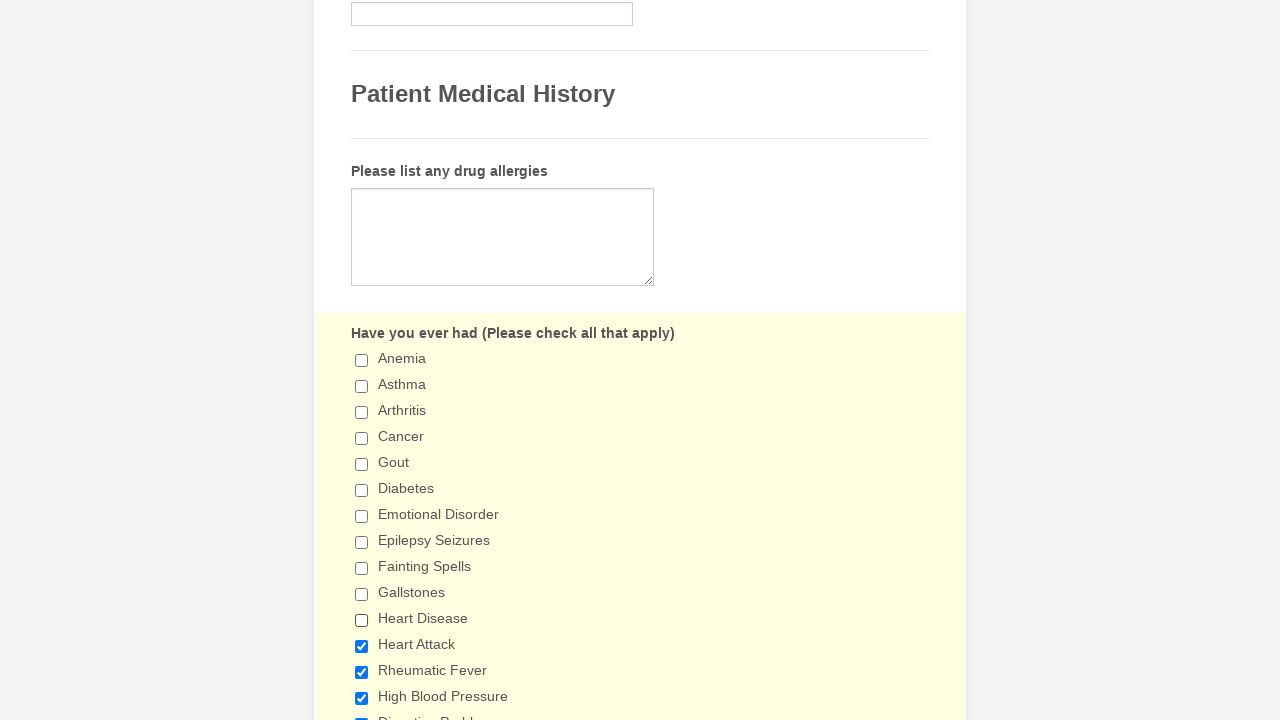

Clicked checkbox 11 to deselect it at (362, 646) on xpath=//div[@class='form-input-wide']//input[@type='checkbox'] >> nth=11
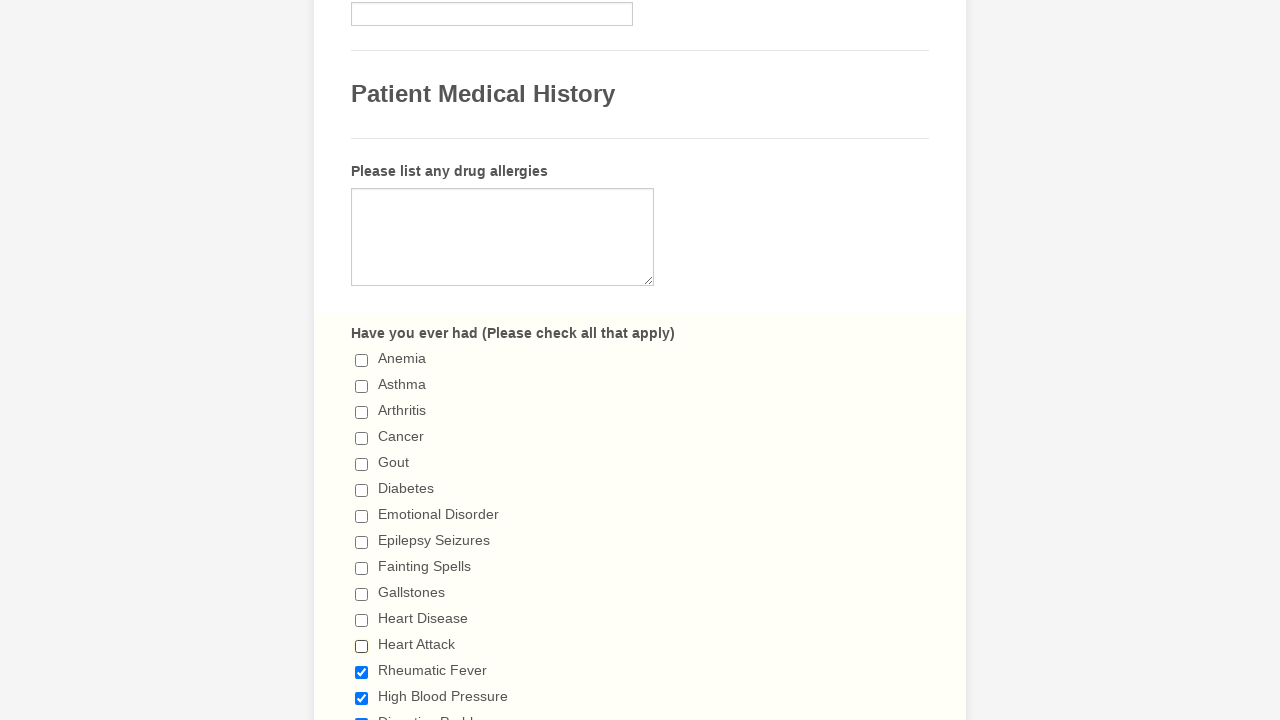

Verified checkbox 11 is deselected
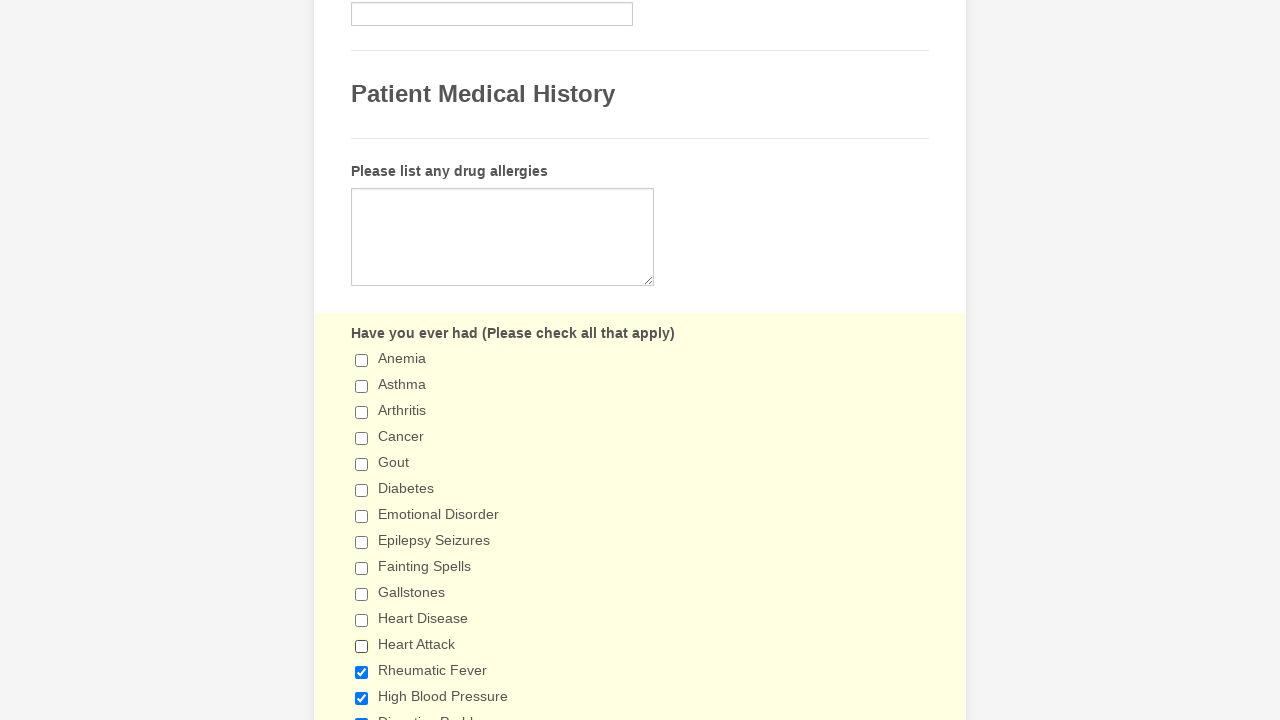

Clicked checkbox 12 to deselect it at (362, 672) on xpath=//div[@class='form-input-wide']//input[@type='checkbox'] >> nth=12
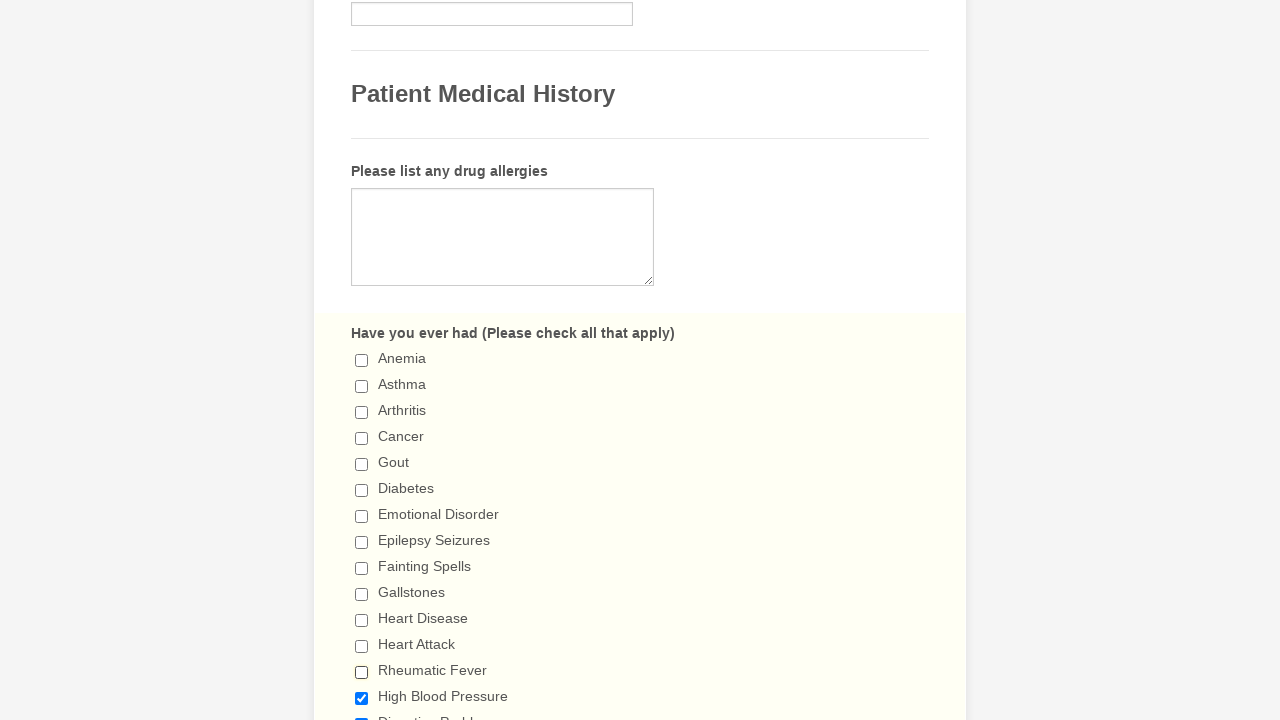

Verified checkbox 12 is deselected
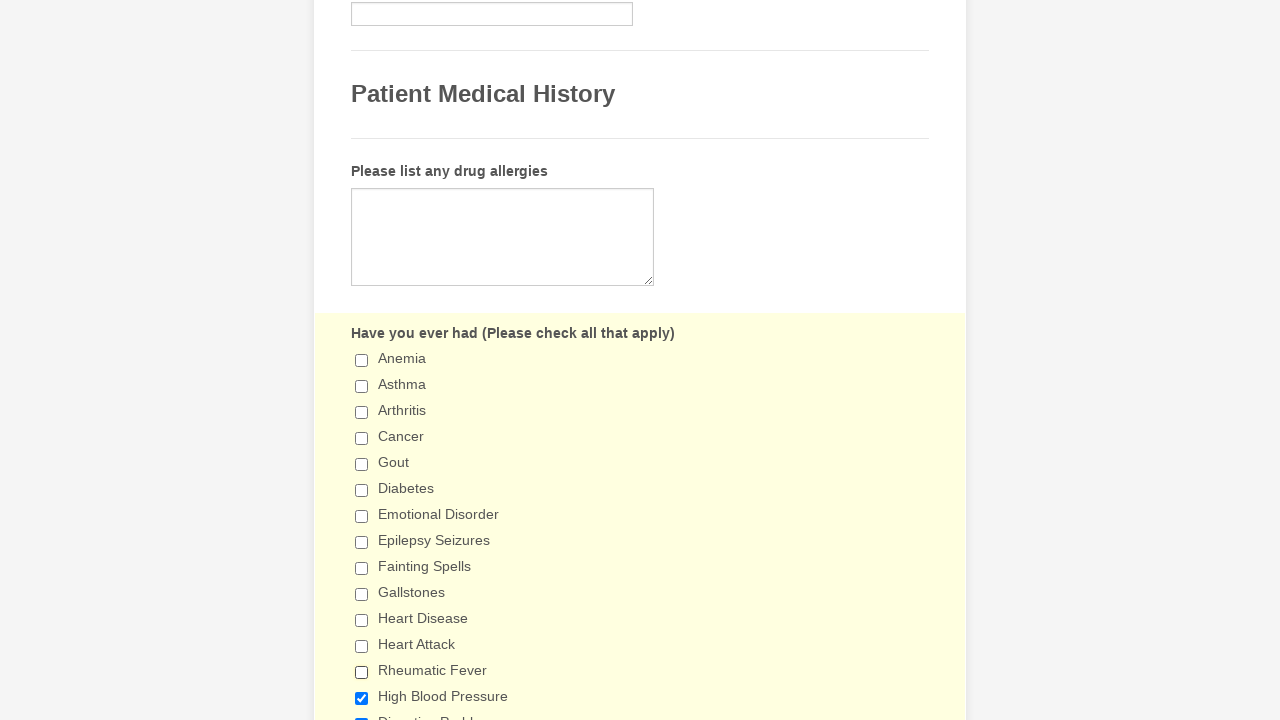

Clicked checkbox 13 to deselect it at (362, 698) on xpath=//div[@class='form-input-wide']//input[@type='checkbox'] >> nth=13
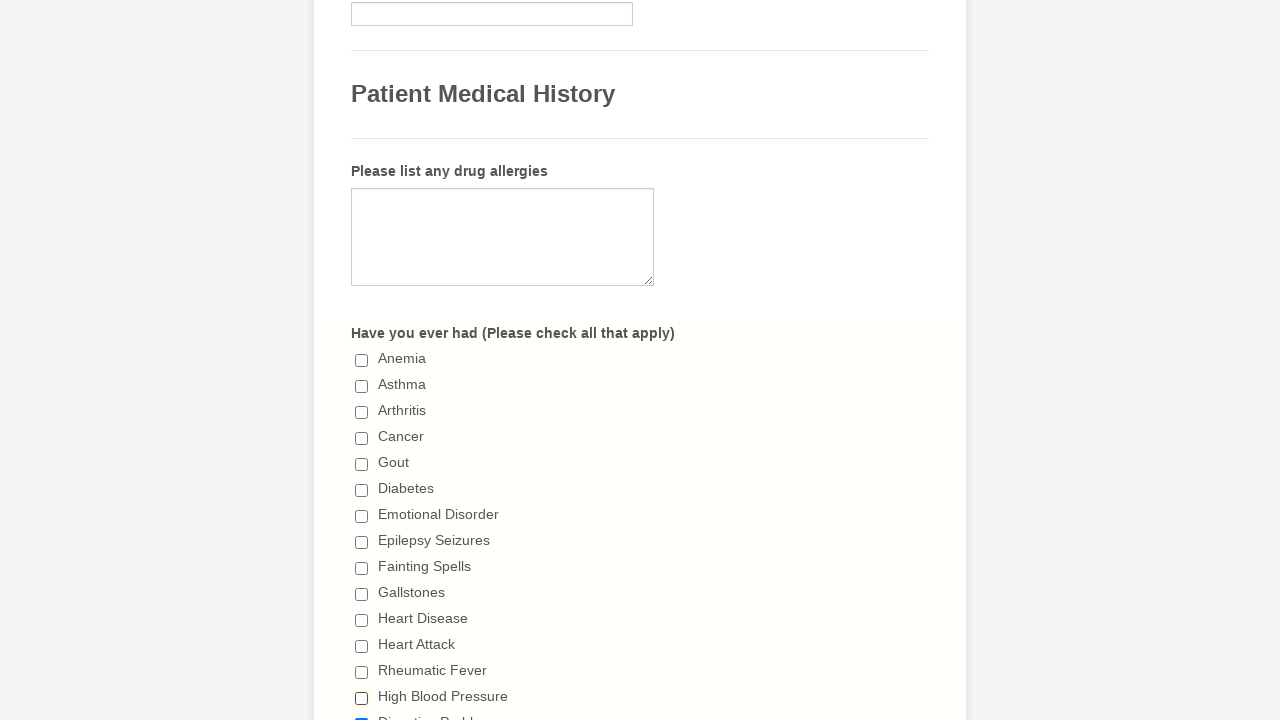

Verified checkbox 13 is deselected
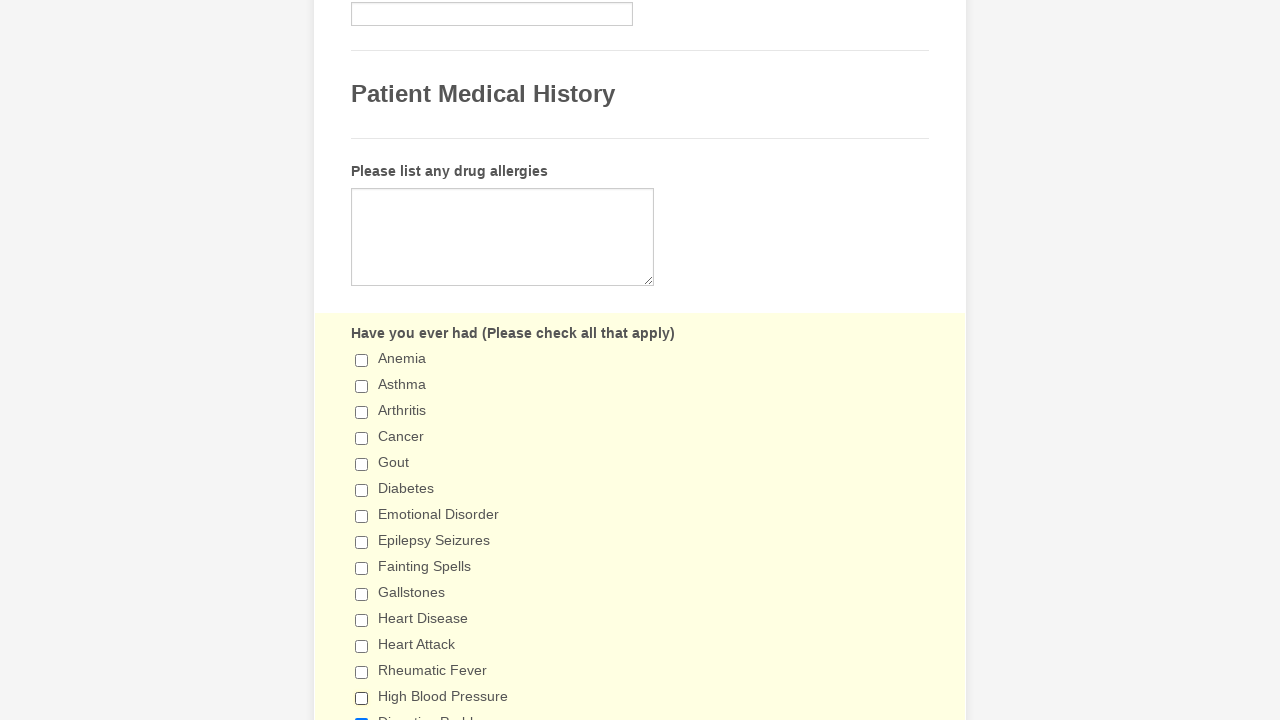

Clicked checkbox 14 to deselect it at (362, 714) on xpath=//div[@class='form-input-wide']//input[@type='checkbox'] >> nth=14
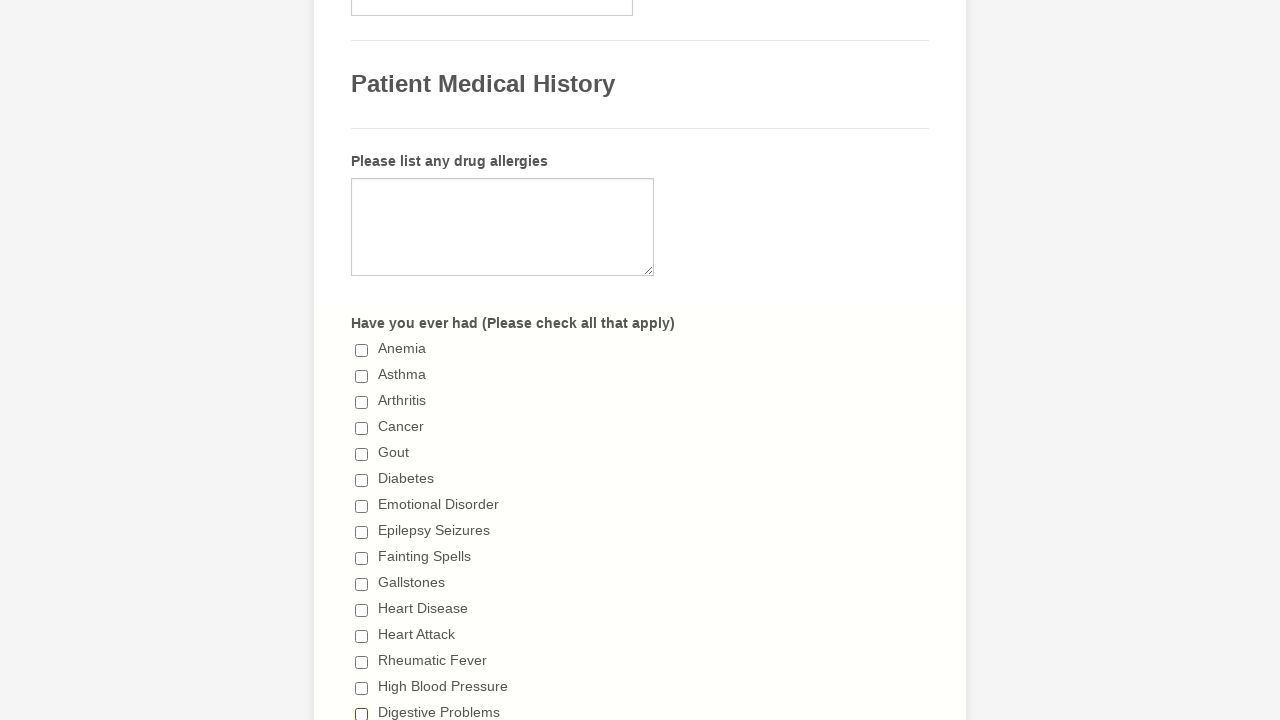

Verified checkbox 14 is deselected
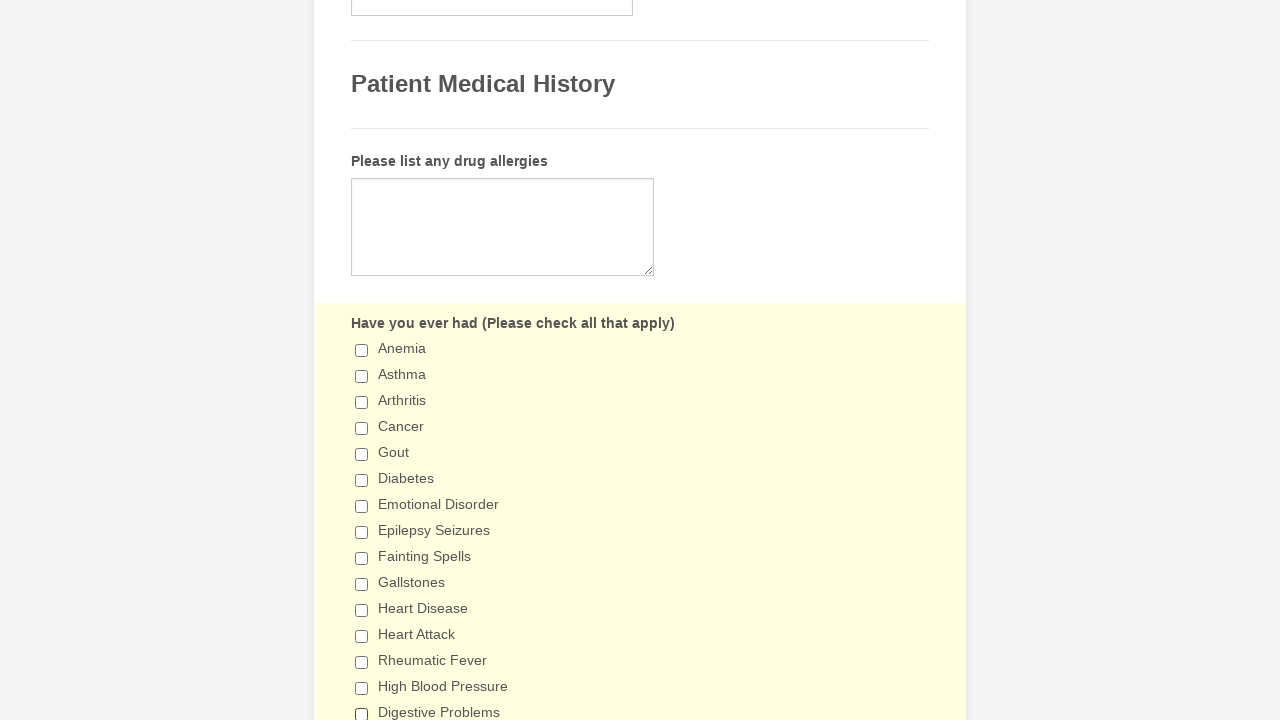

Clicked checkbox 15 to deselect it at (362, 360) on xpath=//div[@class='form-input-wide']//input[@type='checkbox'] >> nth=15
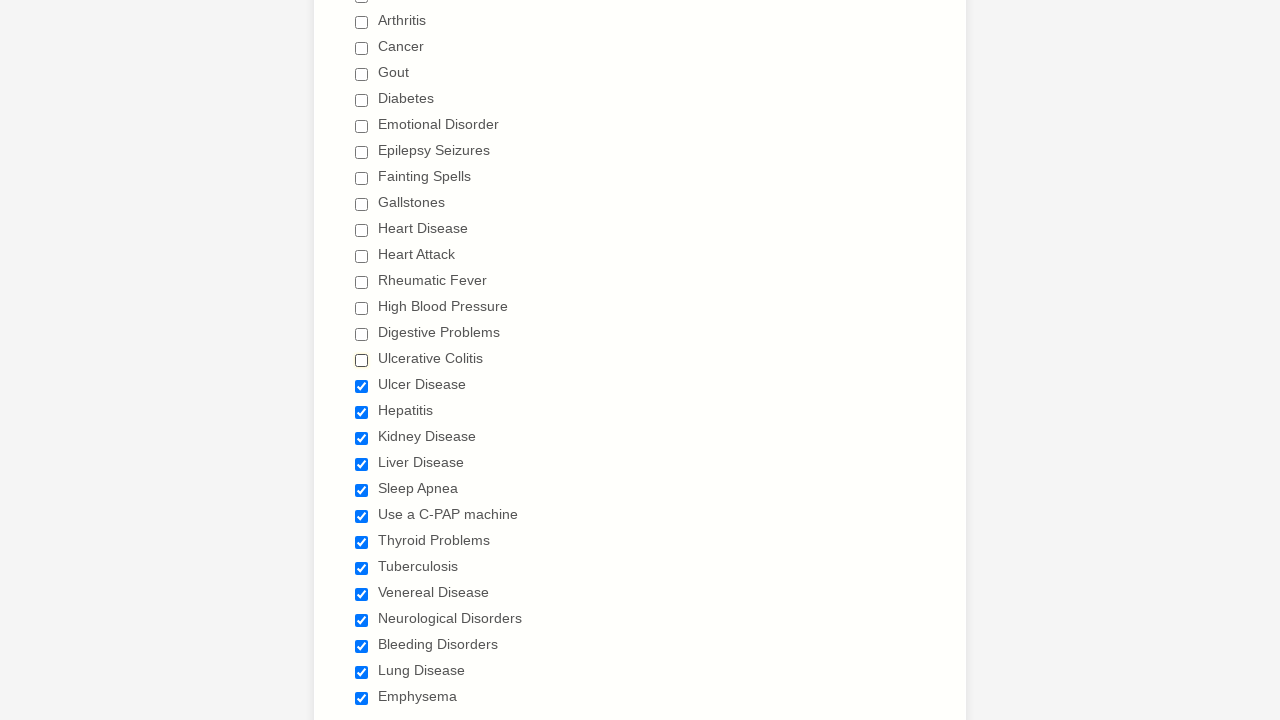

Verified checkbox 15 is deselected
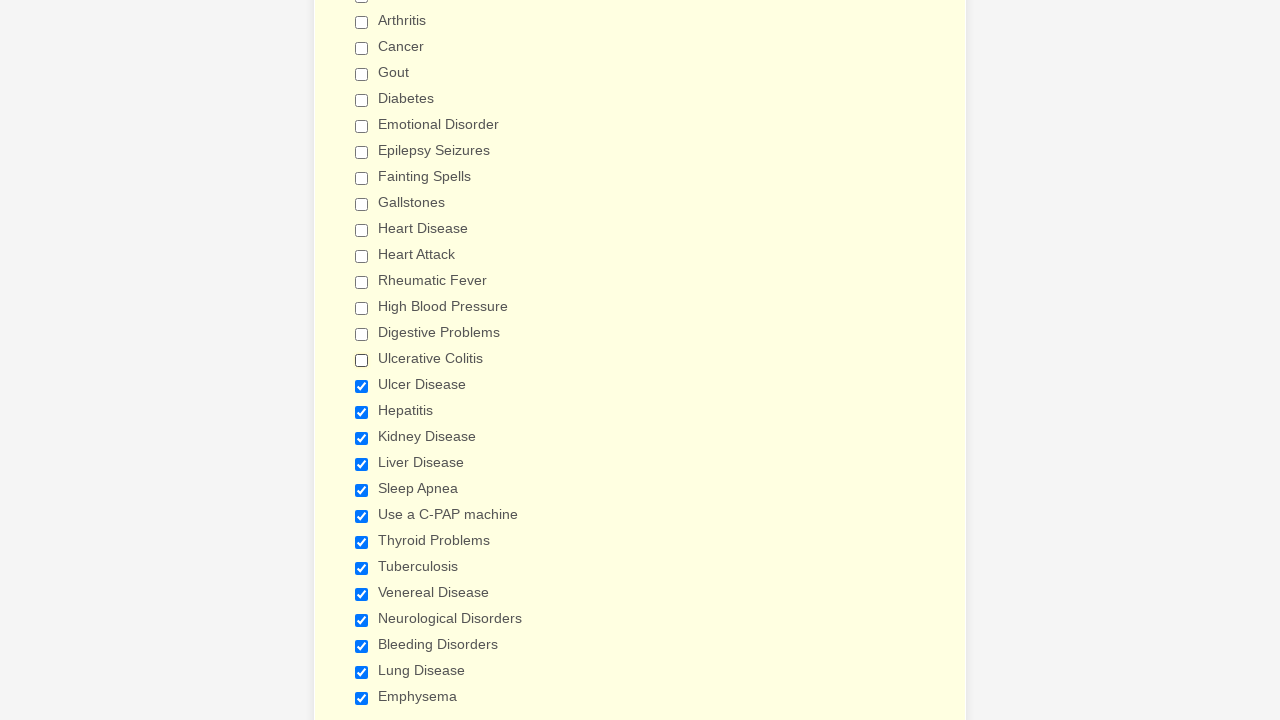

Clicked checkbox 16 to deselect it at (362, 386) on xpath=//div[@class='form-input-wide']//input[@type='checkbox'] >> nth=16
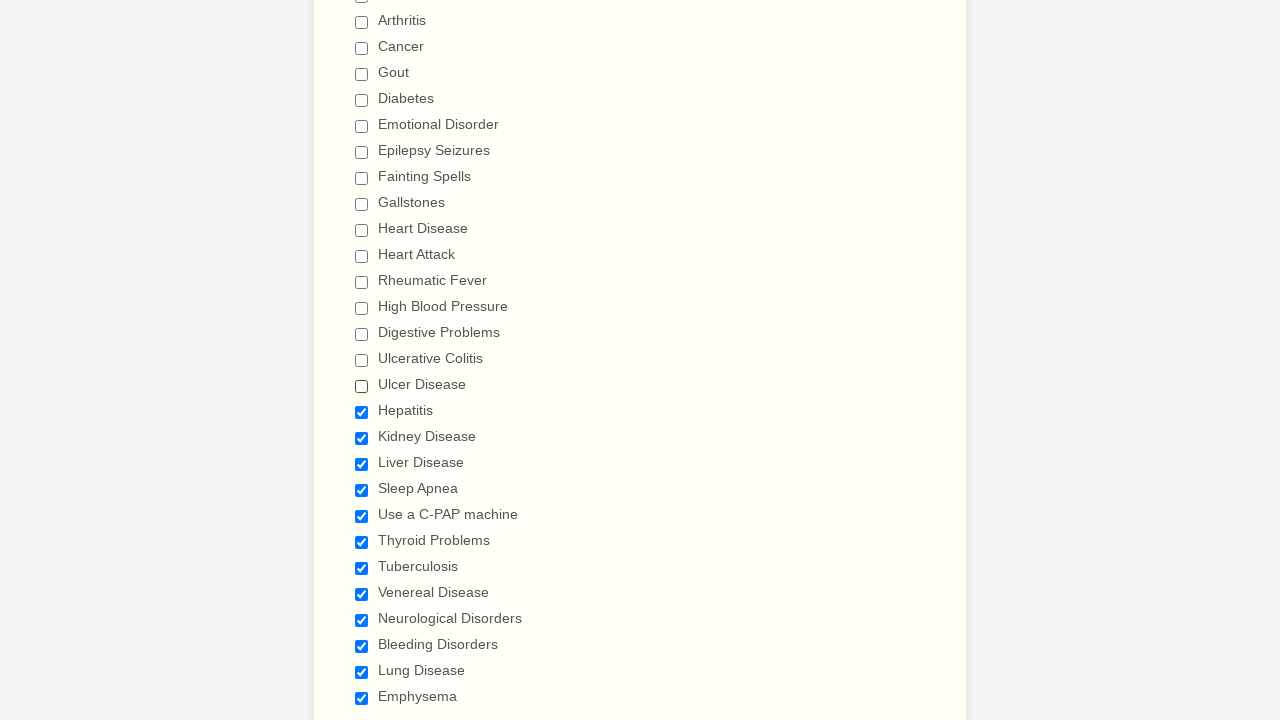

Verified checkbox 16 is deselected
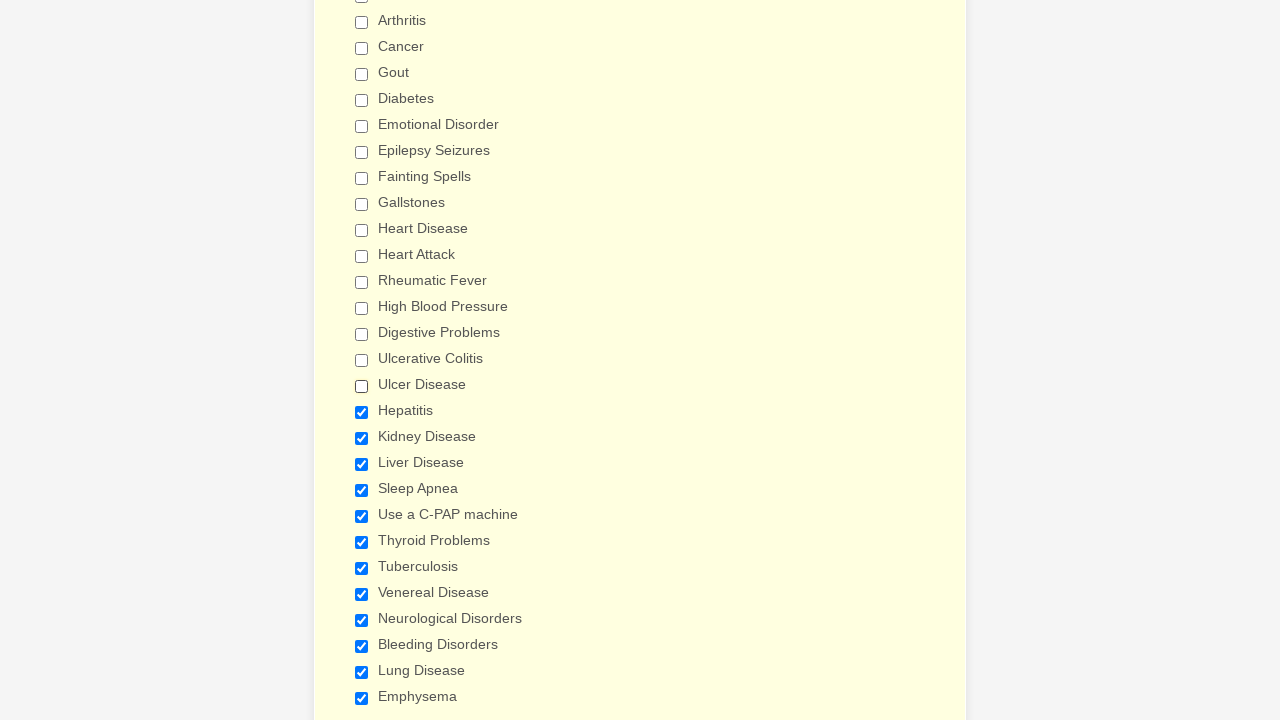

Clicked checkbox 17 to deselect it at (362, 412) on xpath=//div[@class='form-input-wide']//input[@type='checkbox'] >> nth=17
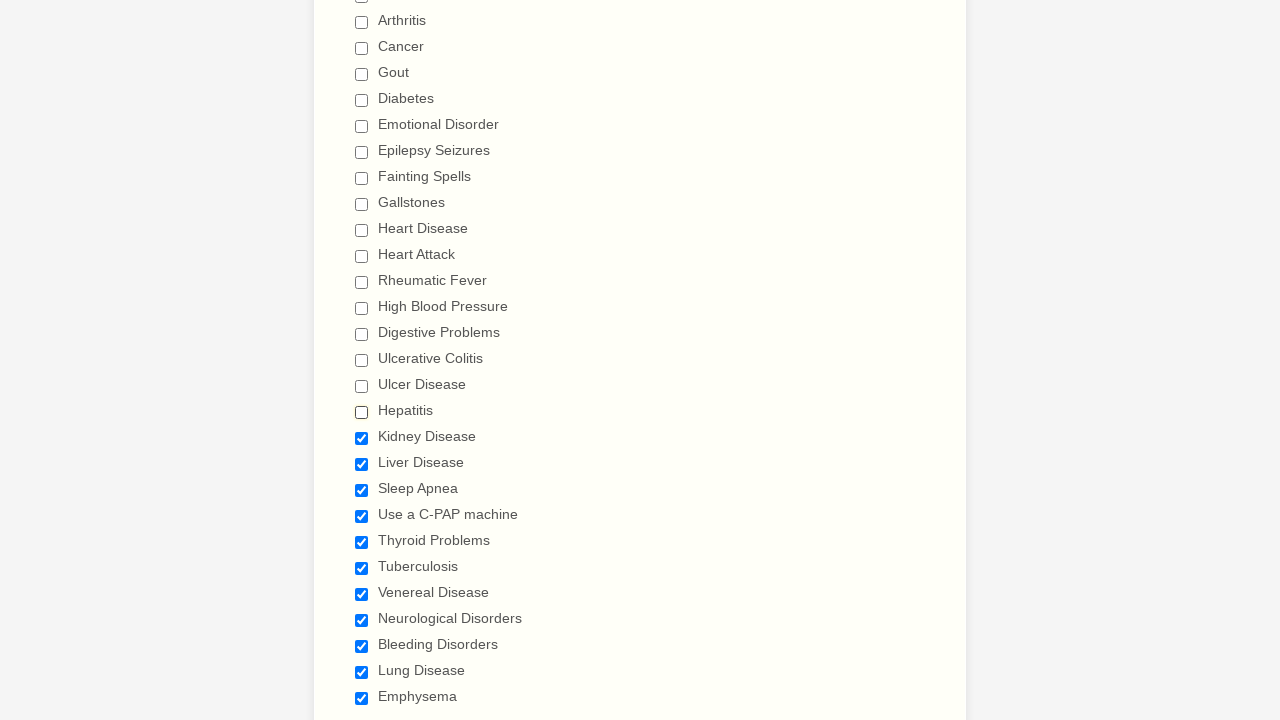

Verified checkbox 17 is deselected
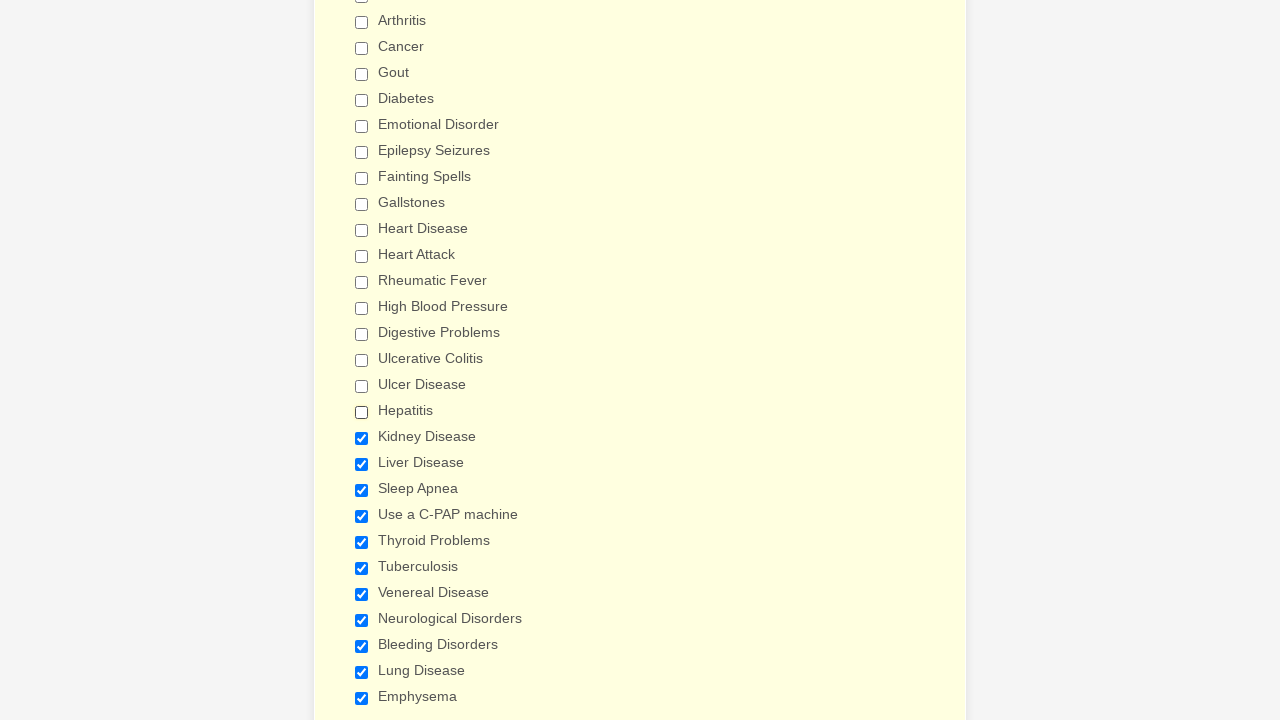

Clicked checkbox 18 to deselect it at (362, 438) on xpath=//div[@class='form-input-wide']//input[@type='checkbox'] >> nth=18
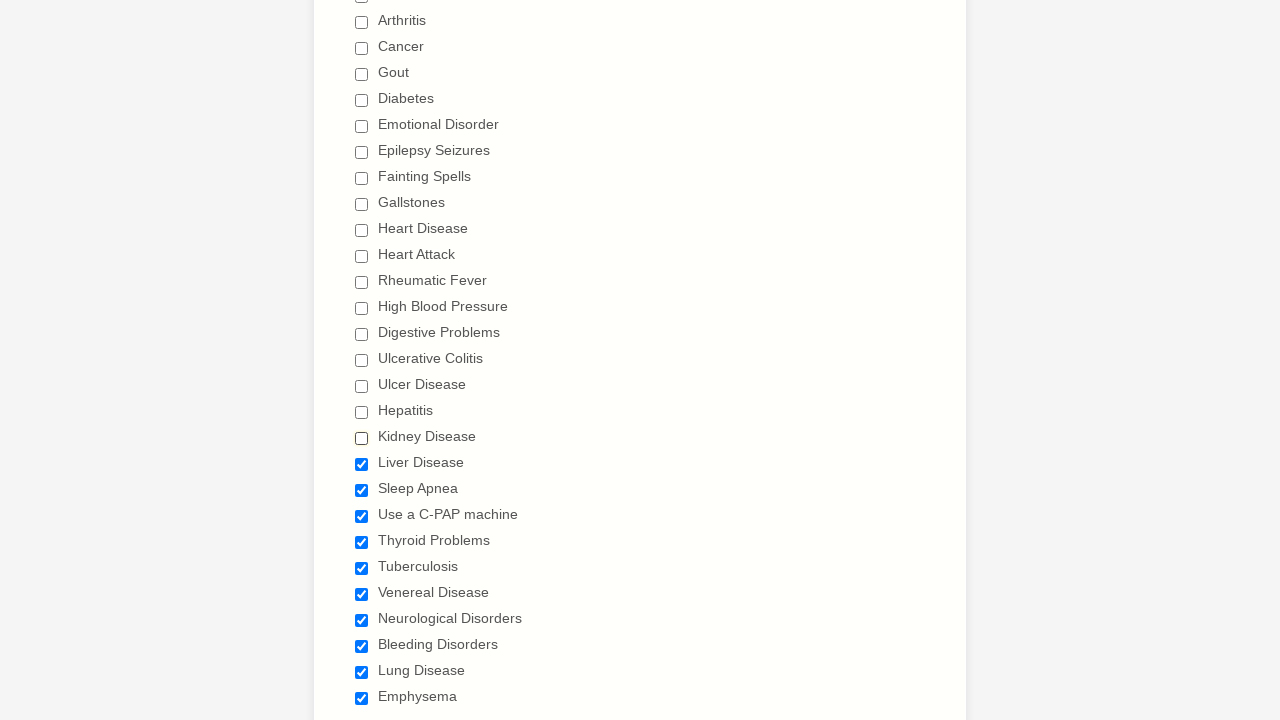

Verified checkbox 18 is deselected
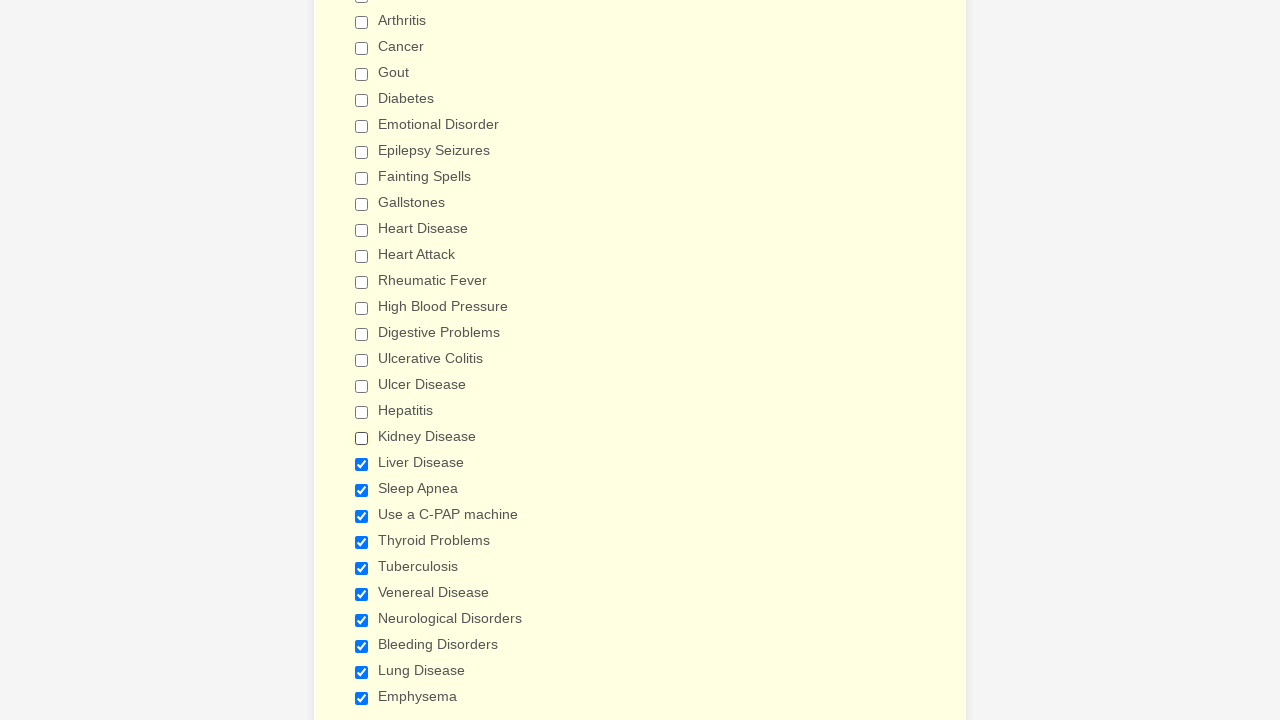

Clicked checkbox 19 to deselect it at (362, 464) on xpath=//div[@class='form-input-wide']//input[@type='checkbox'] >> nth=19
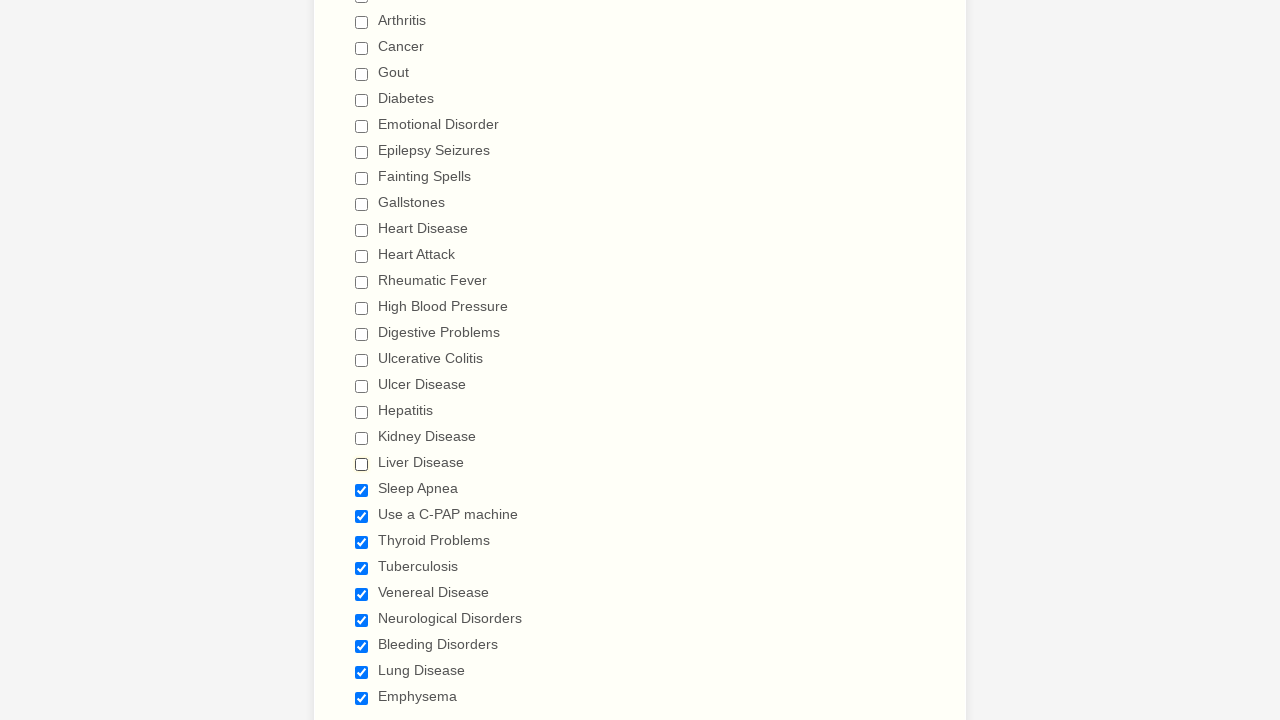

Verified checkbox 19 is deselected
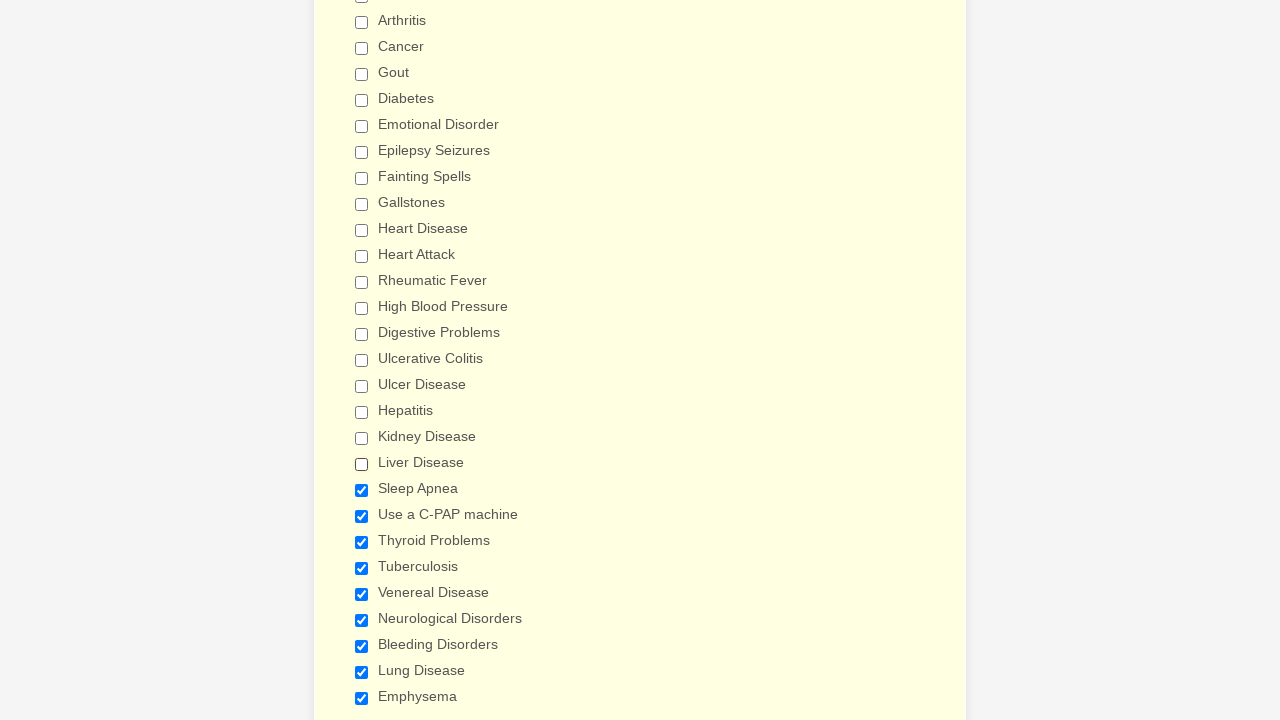

Clicked checkbox 20 to deselect it at (362, 490) on xpath=//div[@class='form-input-wide']//input[@type='checkbox'] >> nth=20
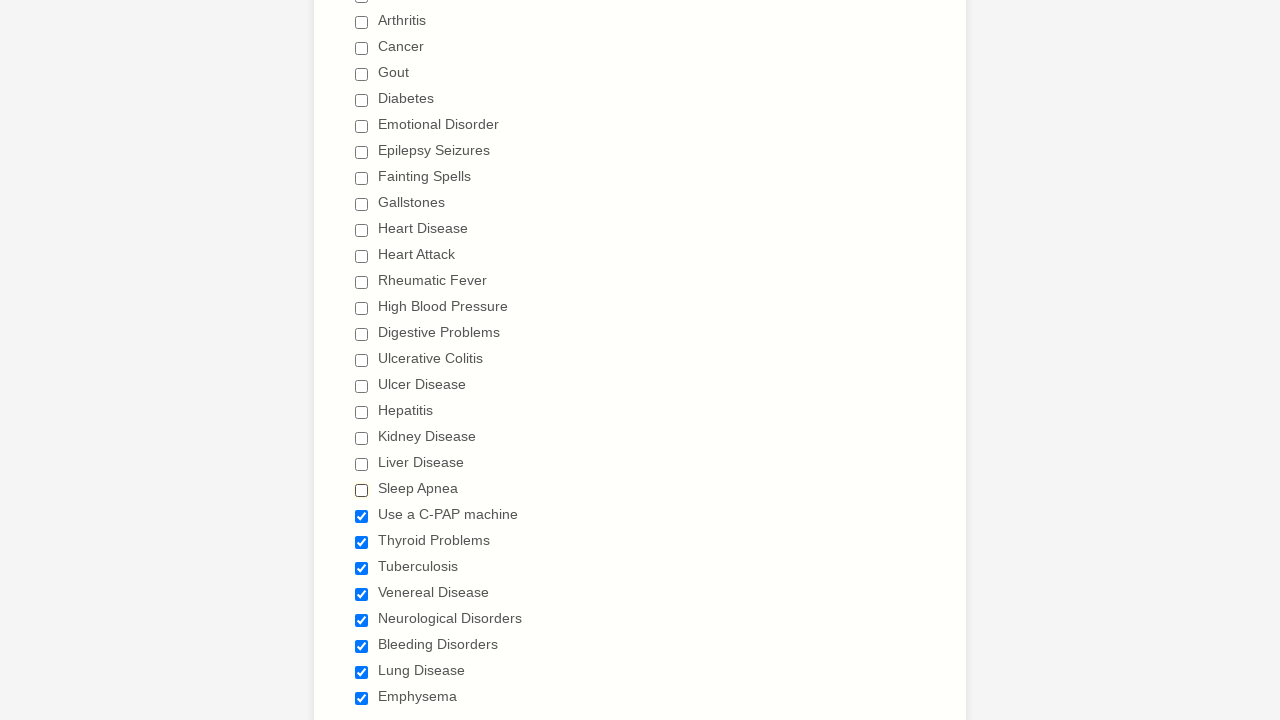

Verified checkbox 20 is deselected
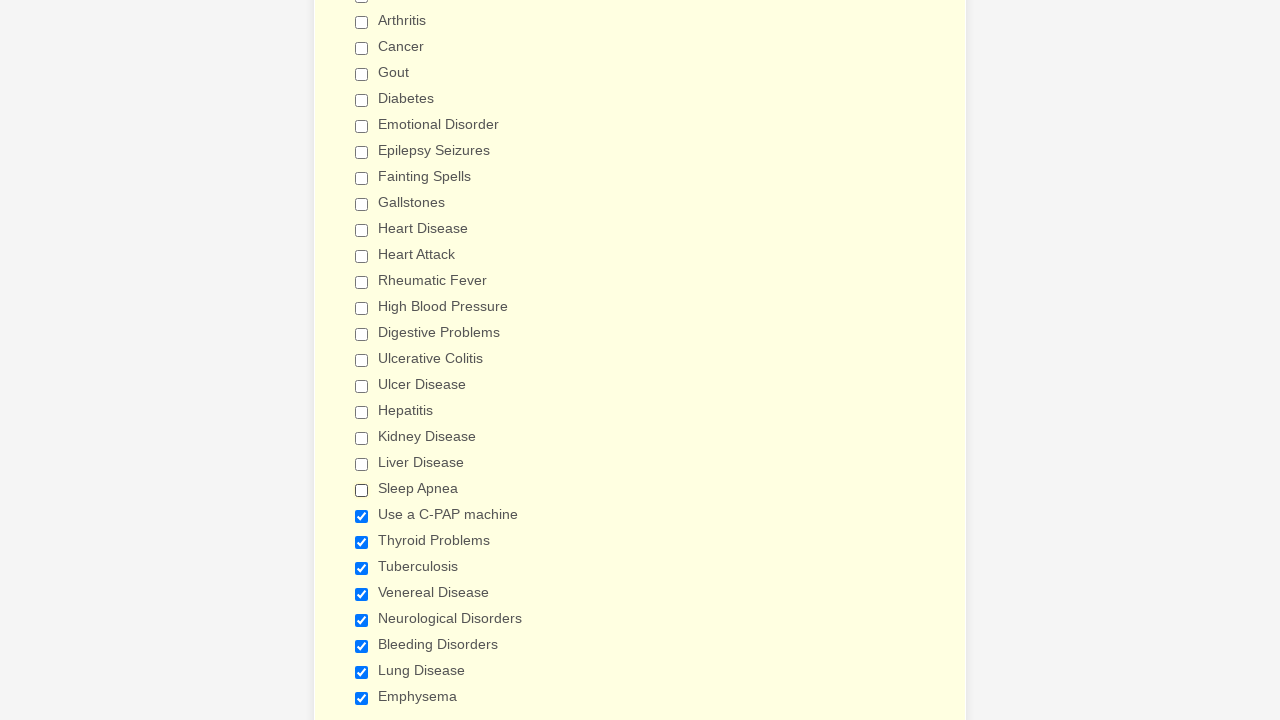

Clicked checkbox 21 to deselect it at (362, 516) on xpath=//div[@class='form-input-wide']//input[@type='checkbox'] >> nth=21
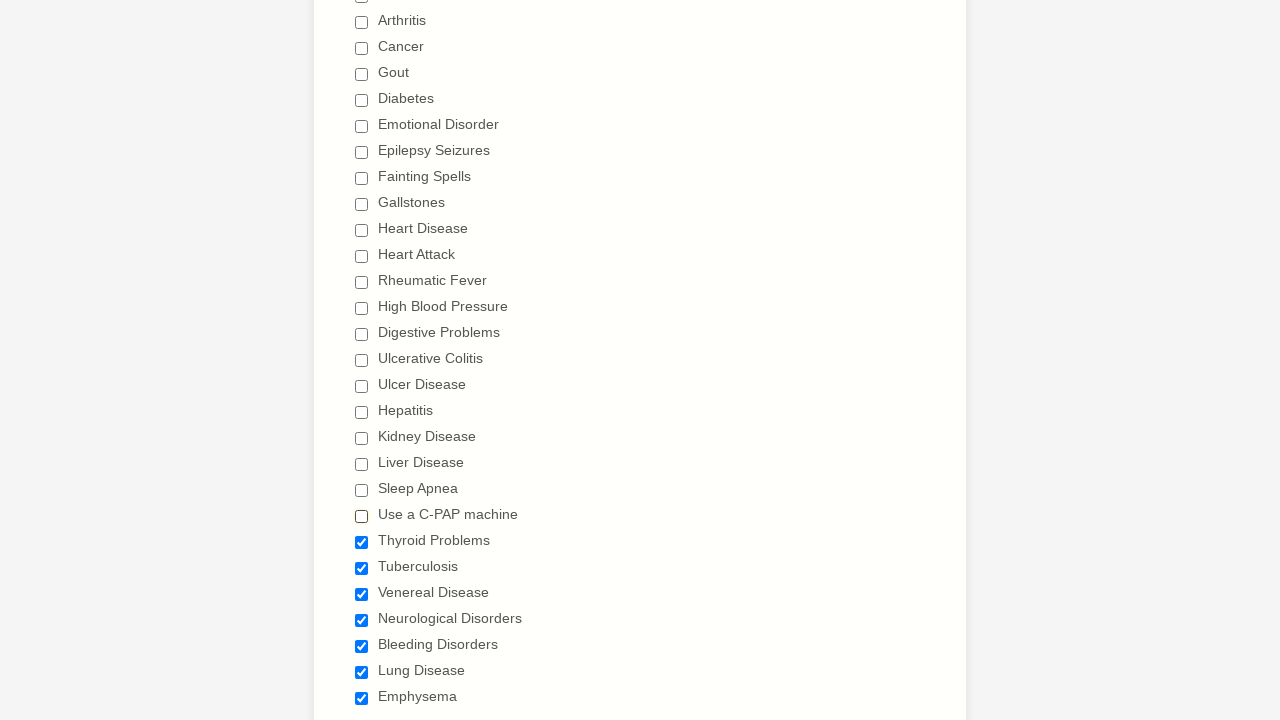

Verified checkbox 21 is deselected
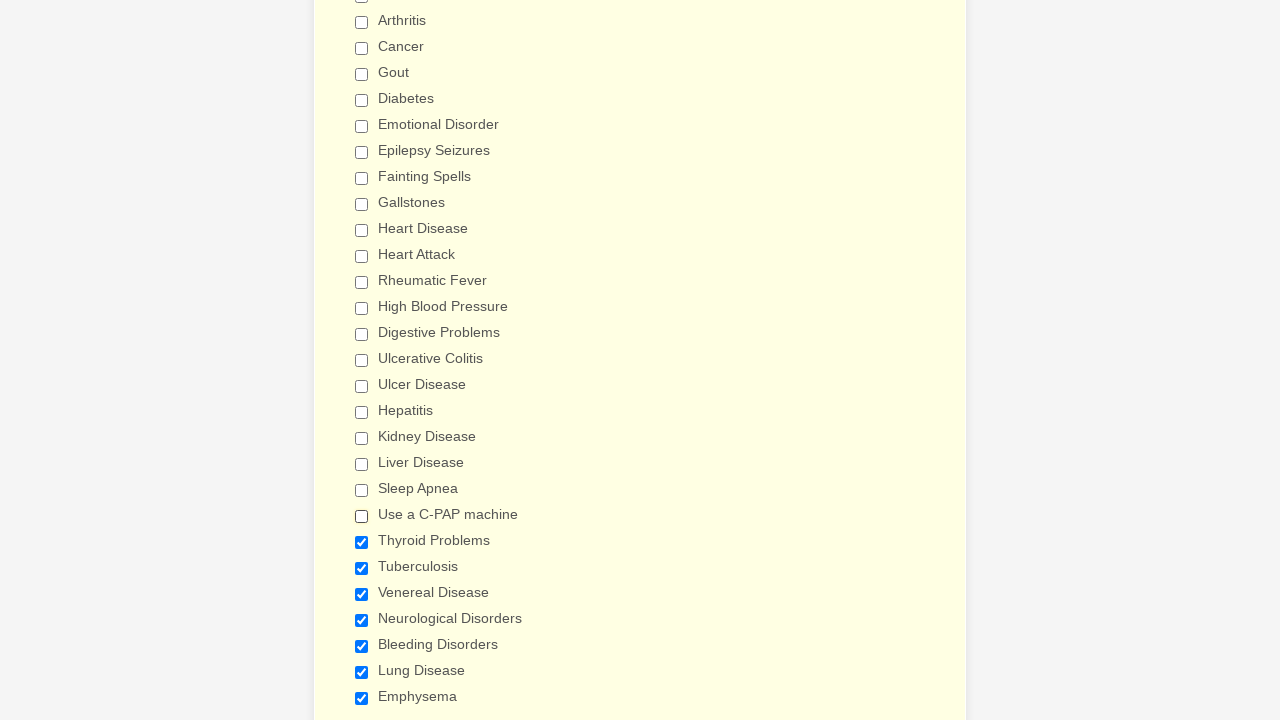

Clicked checkbox 22 to deselect it at (362, 542) on xpath=//div[@class='form-input-wide']//input[@type='checkbox'] >> nth=22
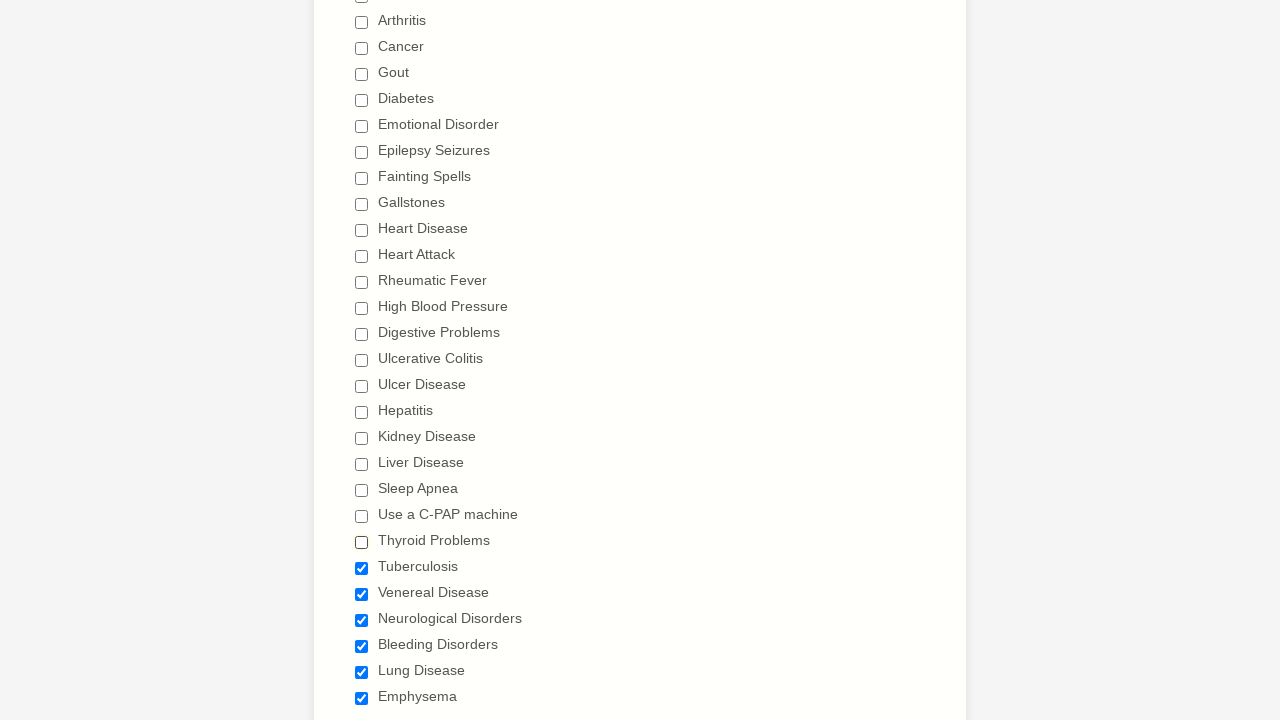

Verified checkbox 22 is deselected
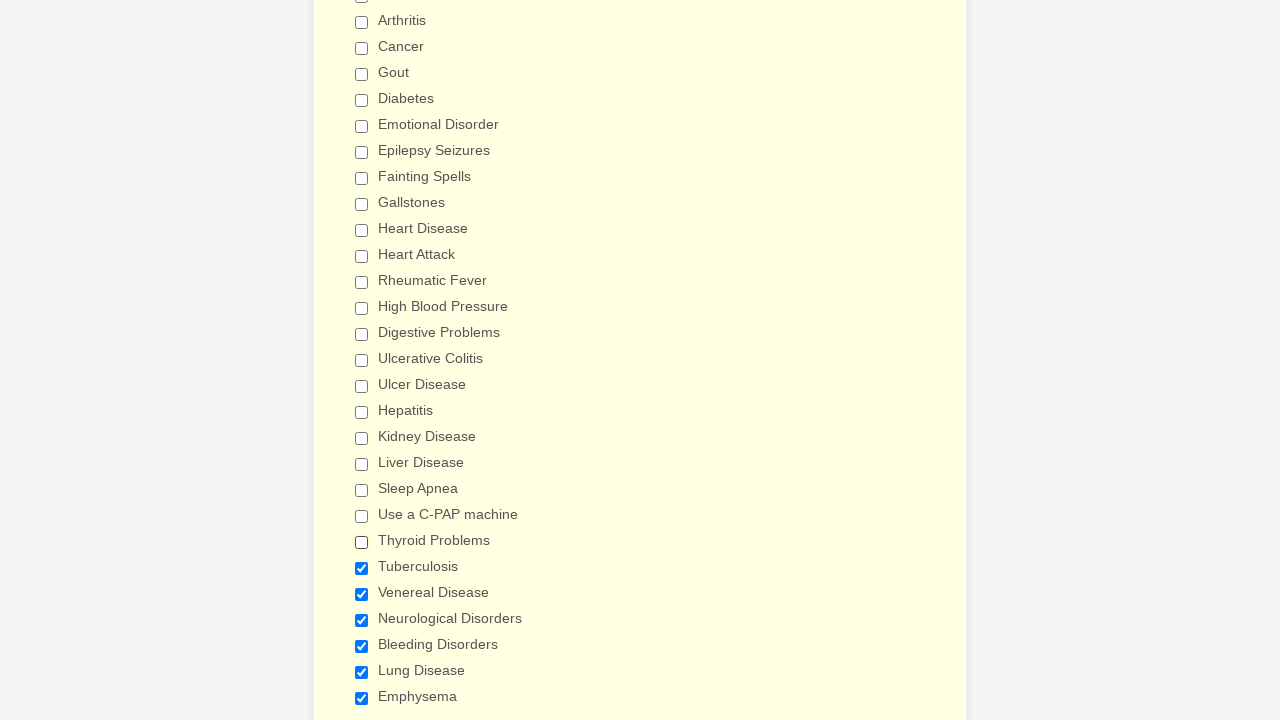

Clicked checkbox 23 to deselect it at (362, 568) on xpath=//div[@class='form-input-wide']//input[@type='checkbox'] >> nth=23
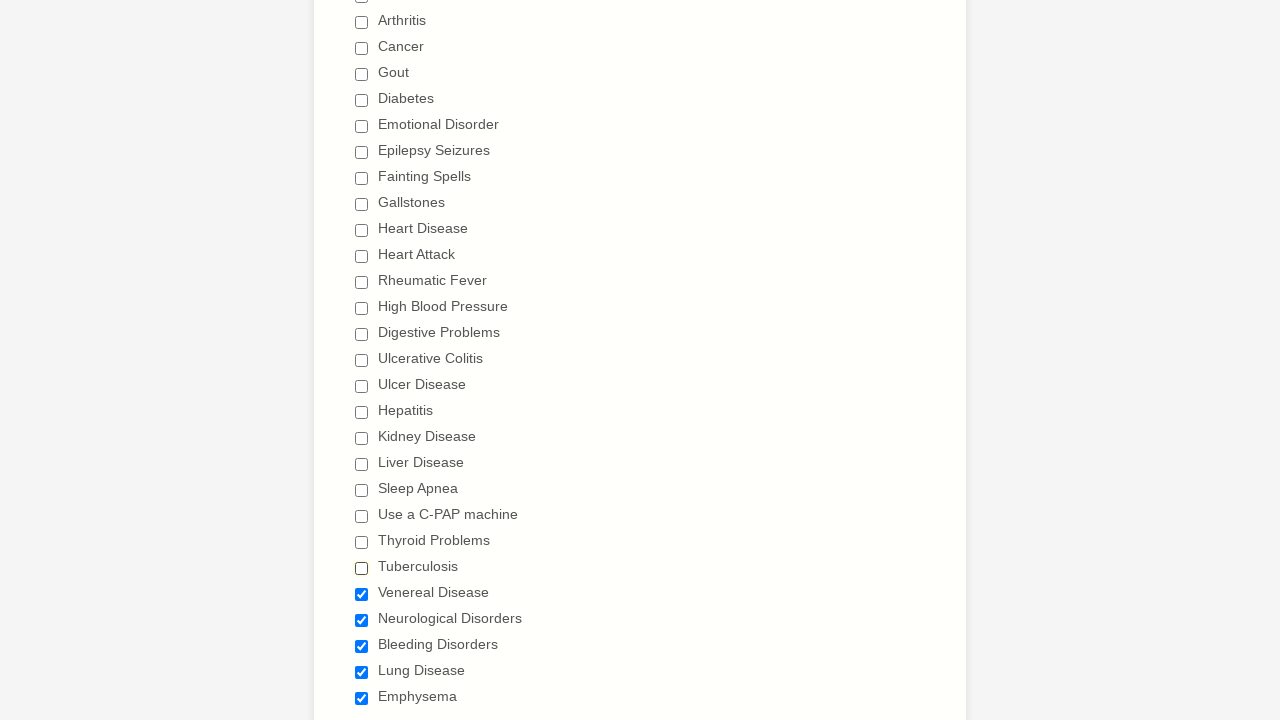

Verified checkbox 23 is deselected
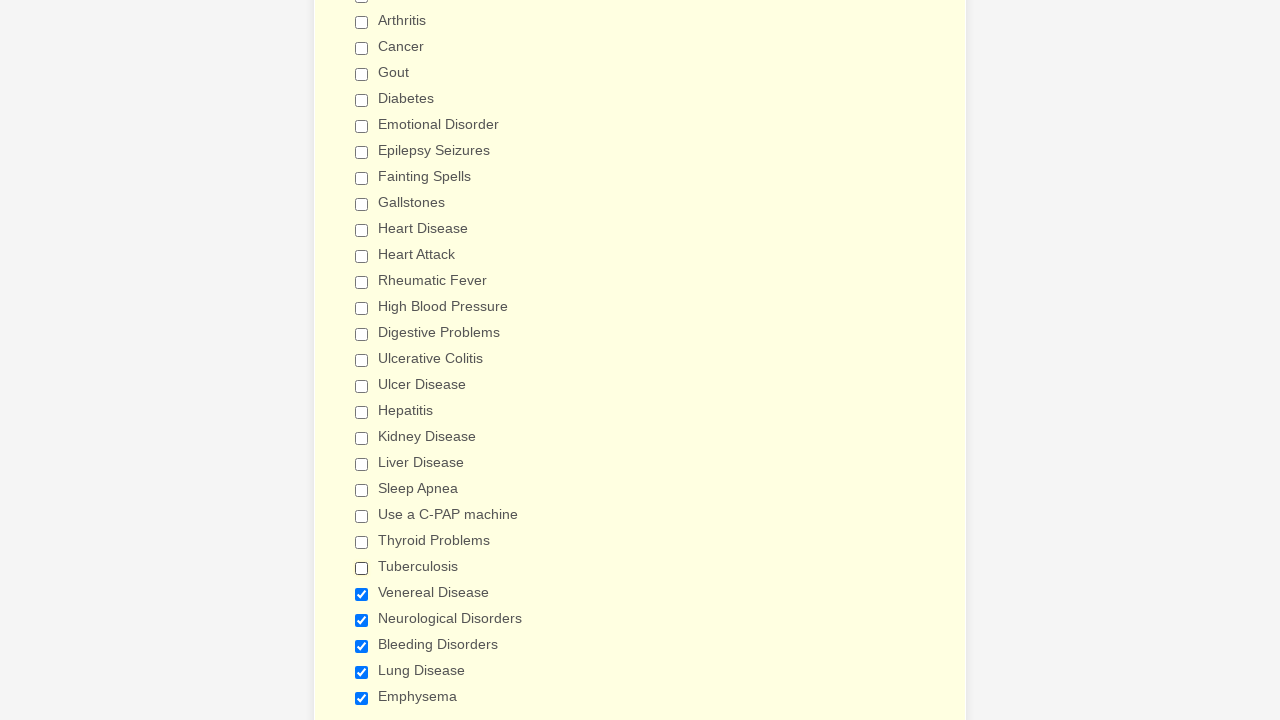

Clicked checkbox 24 to deselect it at (362, 594) on xpath=//div[@class='form-input-wide']//input[@type='checkbox'] >> nth=24
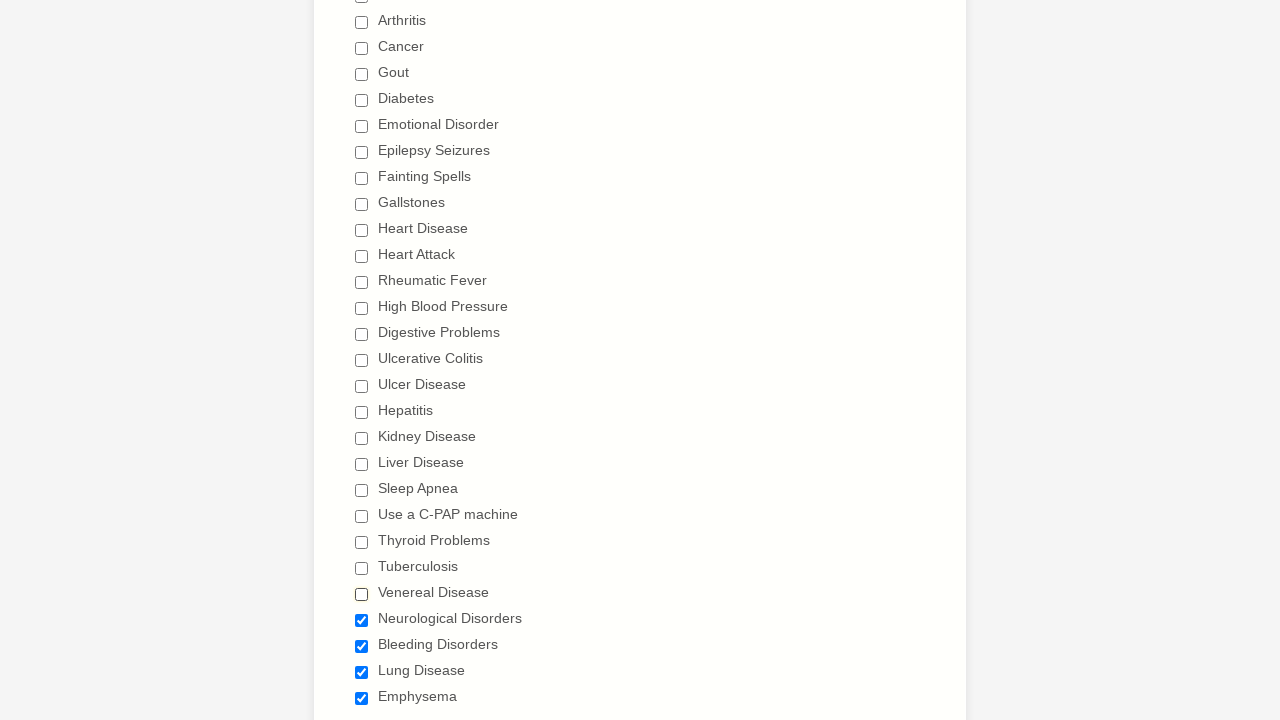

Verified checkbox 24 is deselected
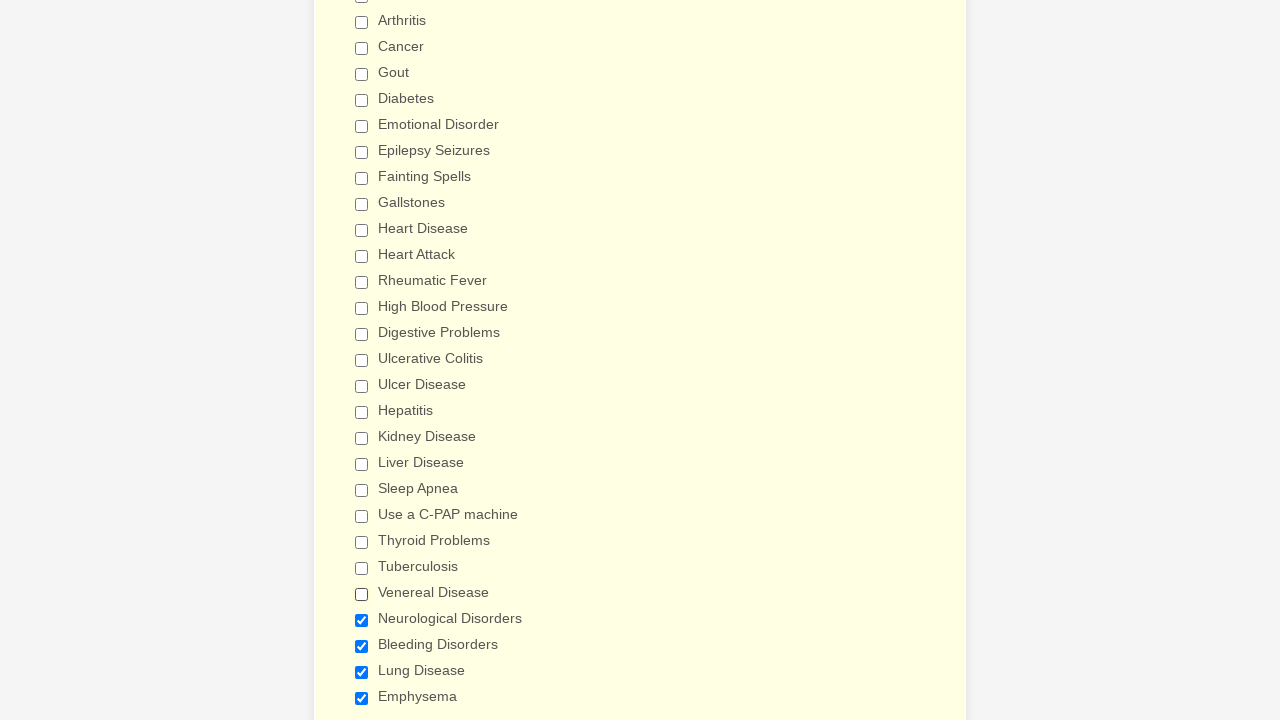

Clicked checkbox 25 to deselect it at (362, 620) on xpath=//div[@class='form-input-wide']//input[@type='checkbox'] >> nth=25
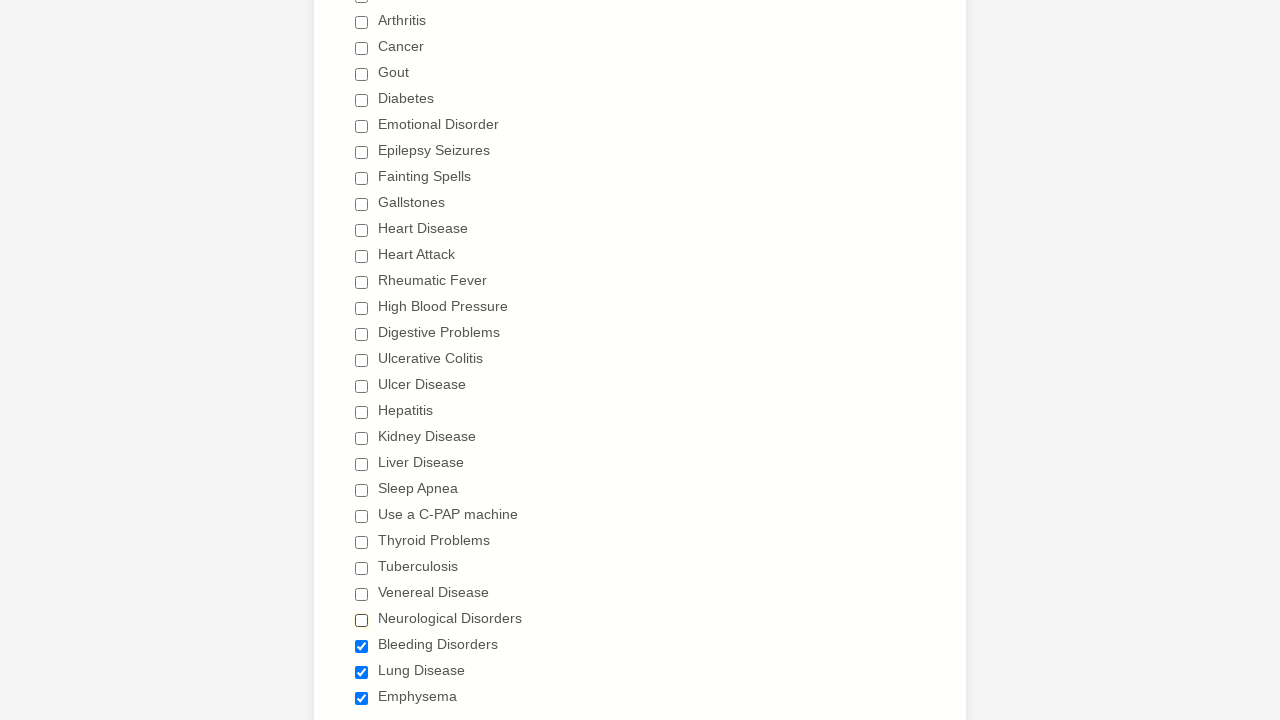

Verified checkbox 25 is deselected
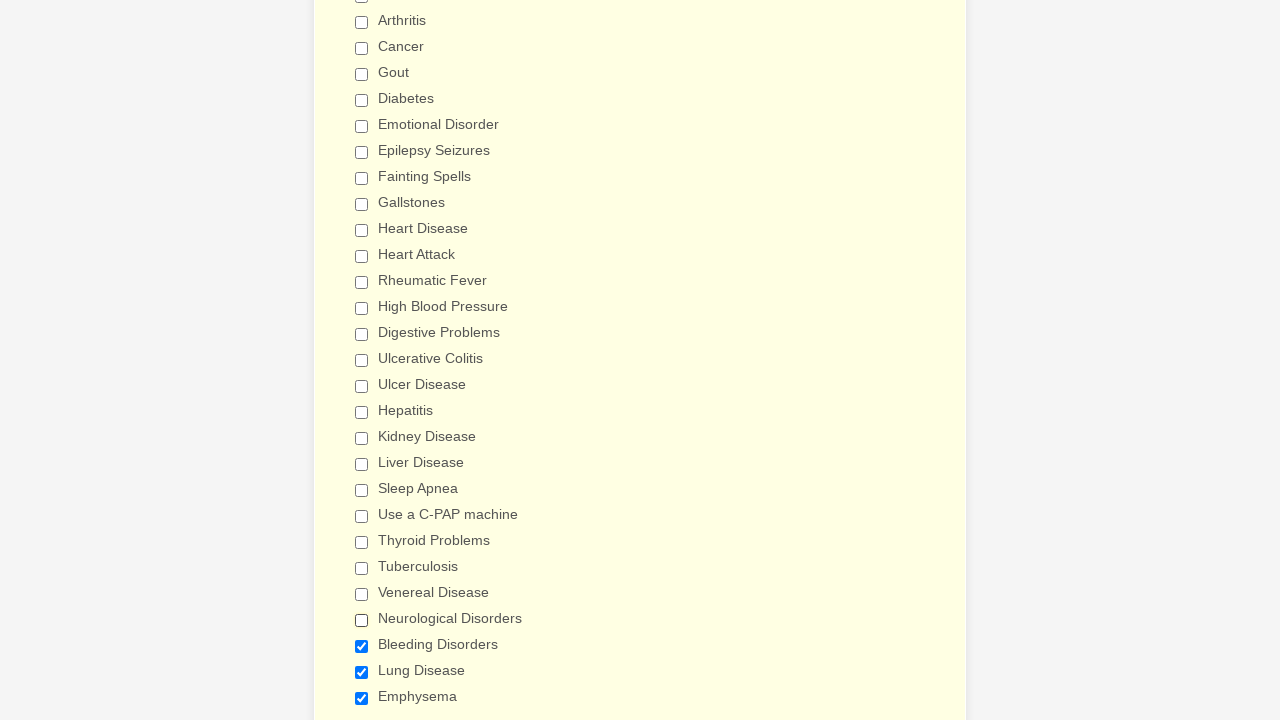

Clicked checkbox 26 to deselect it at (362, 646) on xpath=//div[@class='form-input-wide']//input[@type='checkbox'] >> nth=26
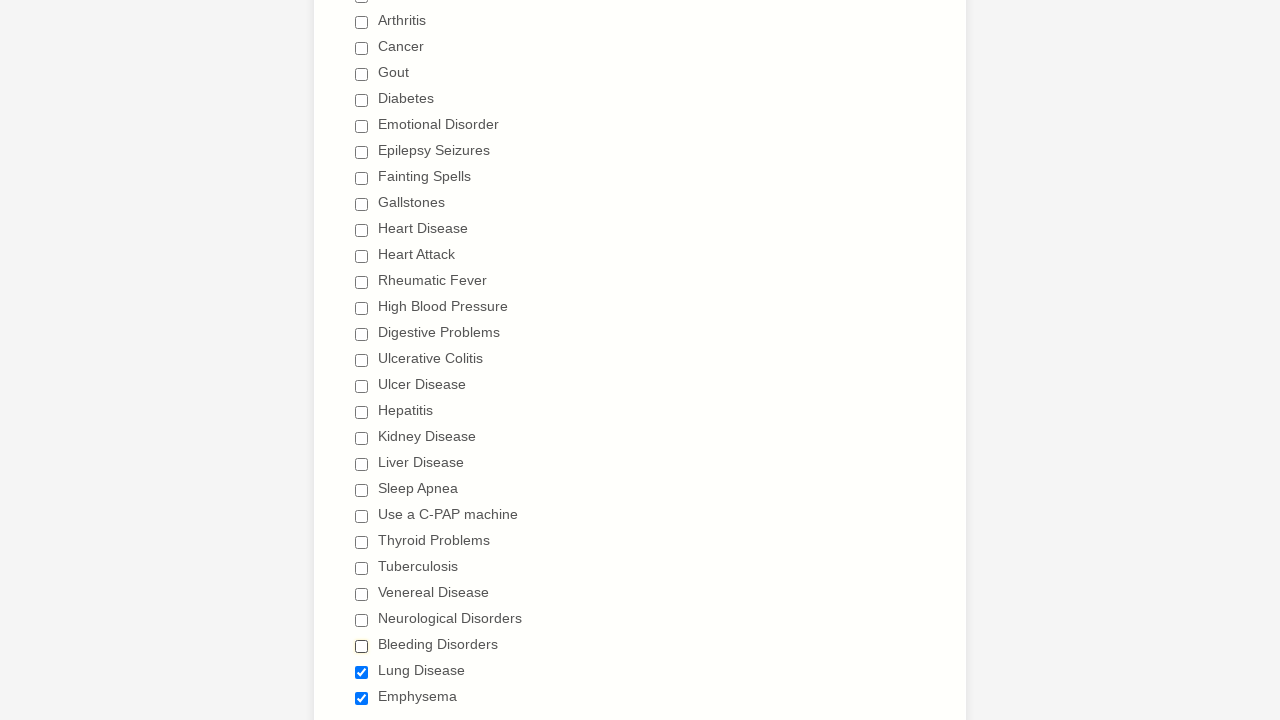

Verified checkbox 26 is deselected
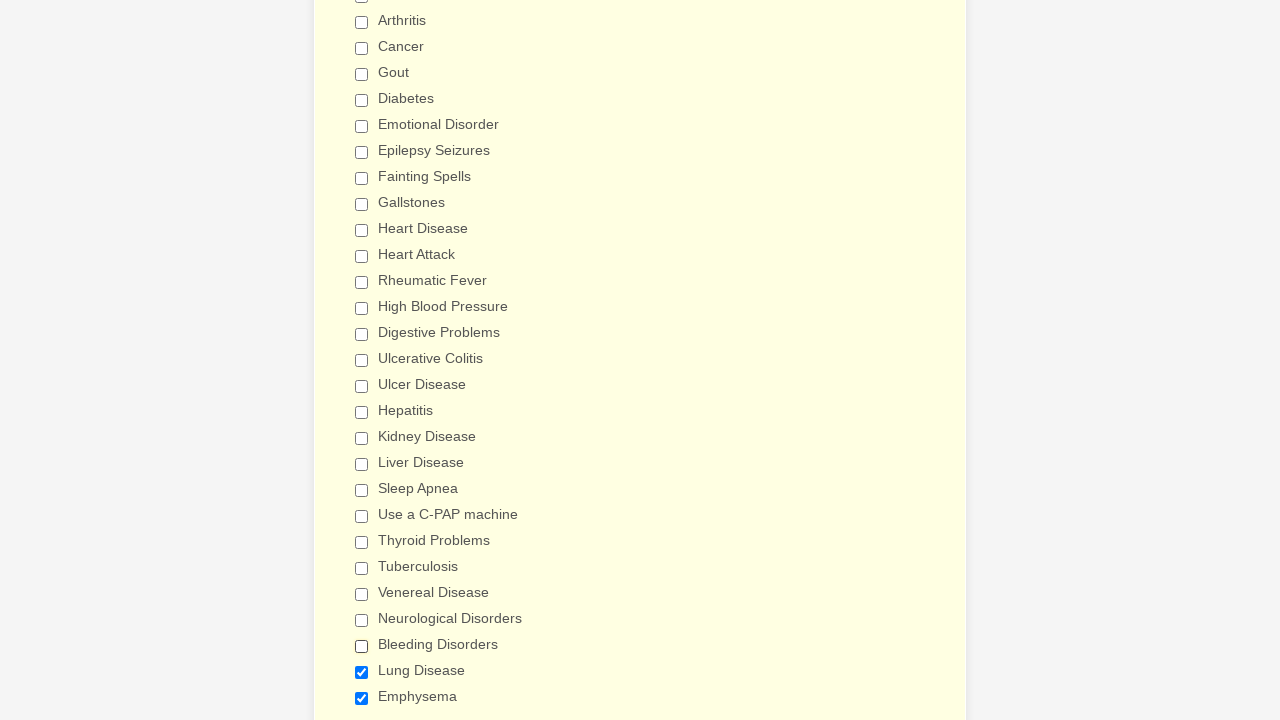

Clicked checkbox 27 to deselect it at (362, 672) on xpath=//div[@class='form-input-wide']//input[@type='checkbox'] >> nth=27
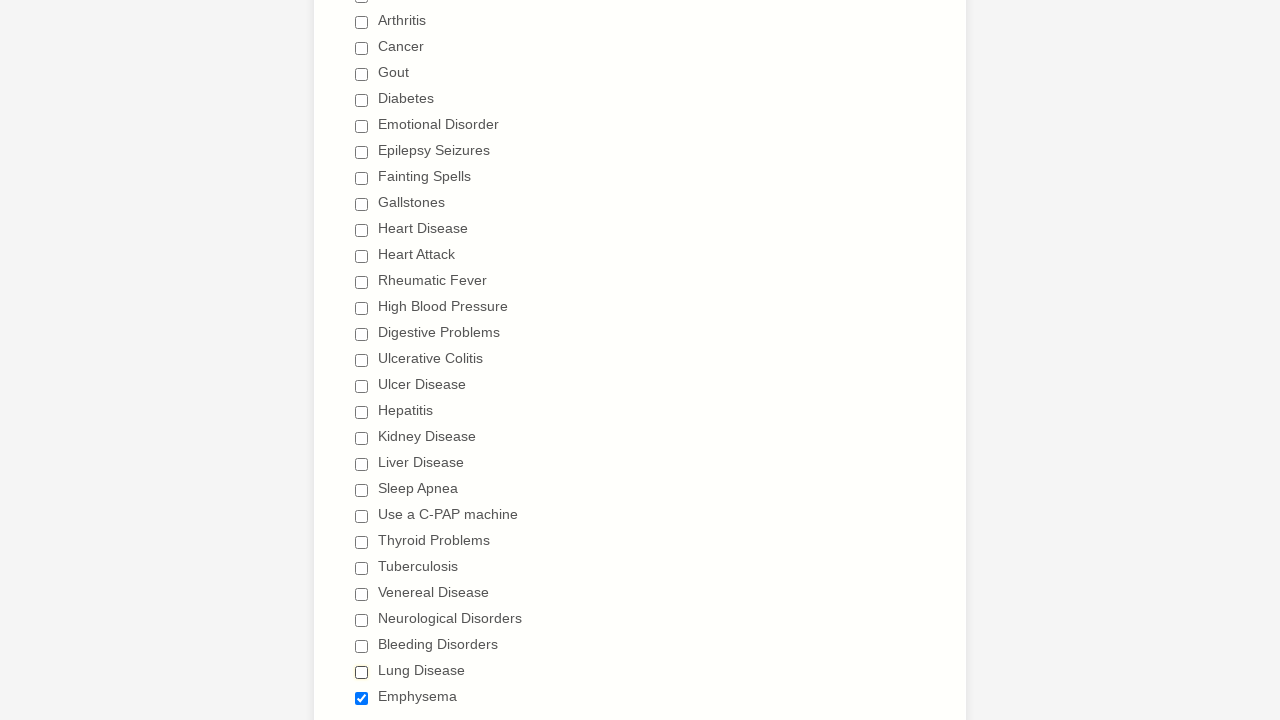

Verified checkbox 27 is deselected
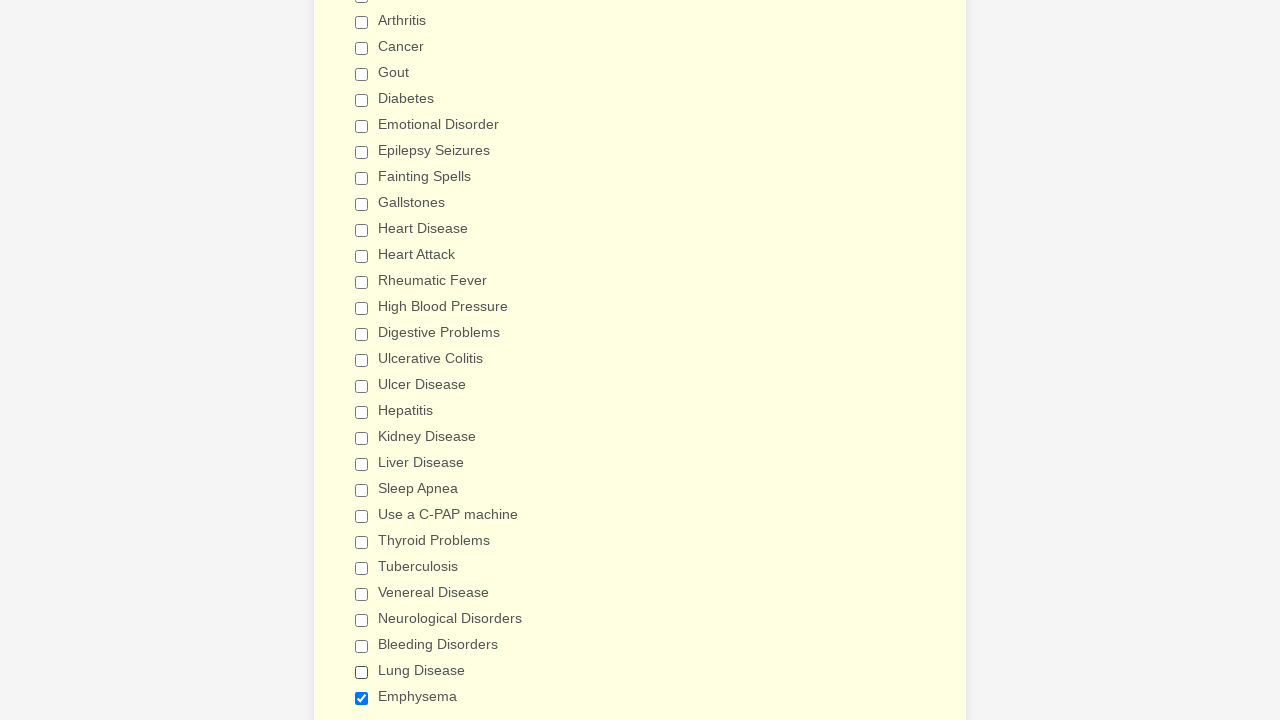

Clicked checkbox 28 to deselect it at (362, 698) on xpath=//div[@class='form-input-wide']//input[@type='checkbox'] >> nth=28
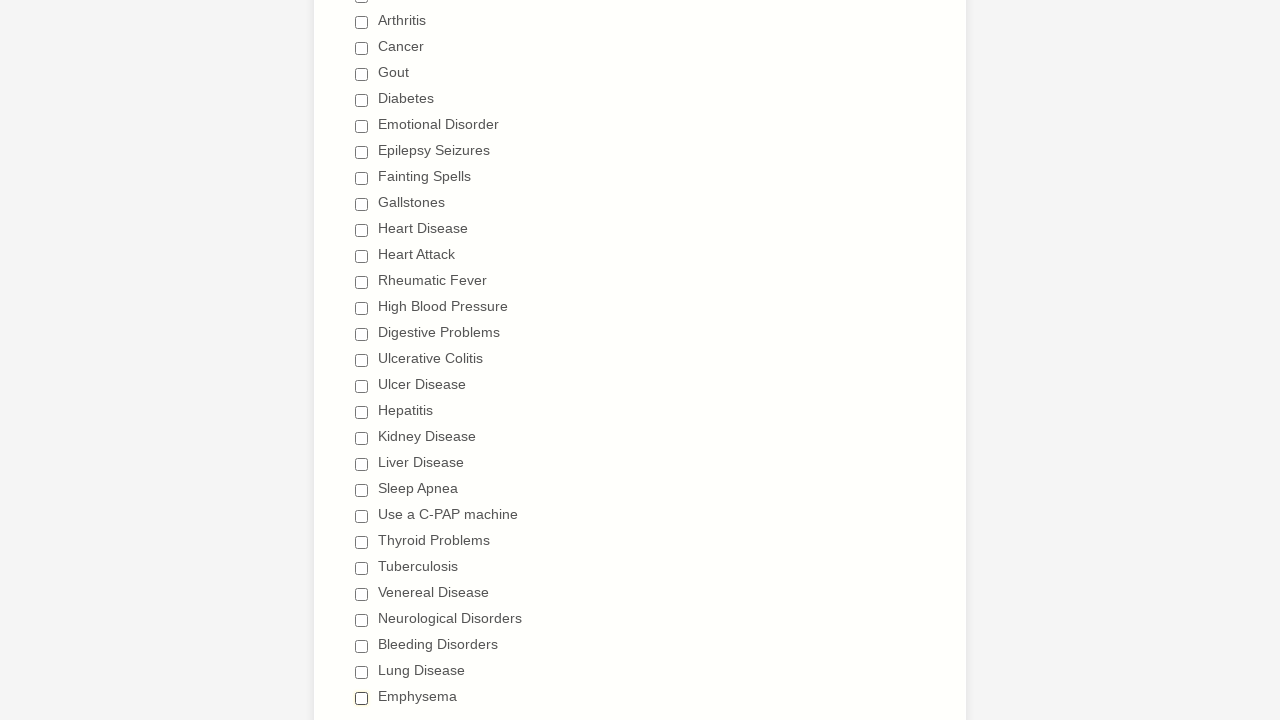

Verified checkbox 28 is deselected
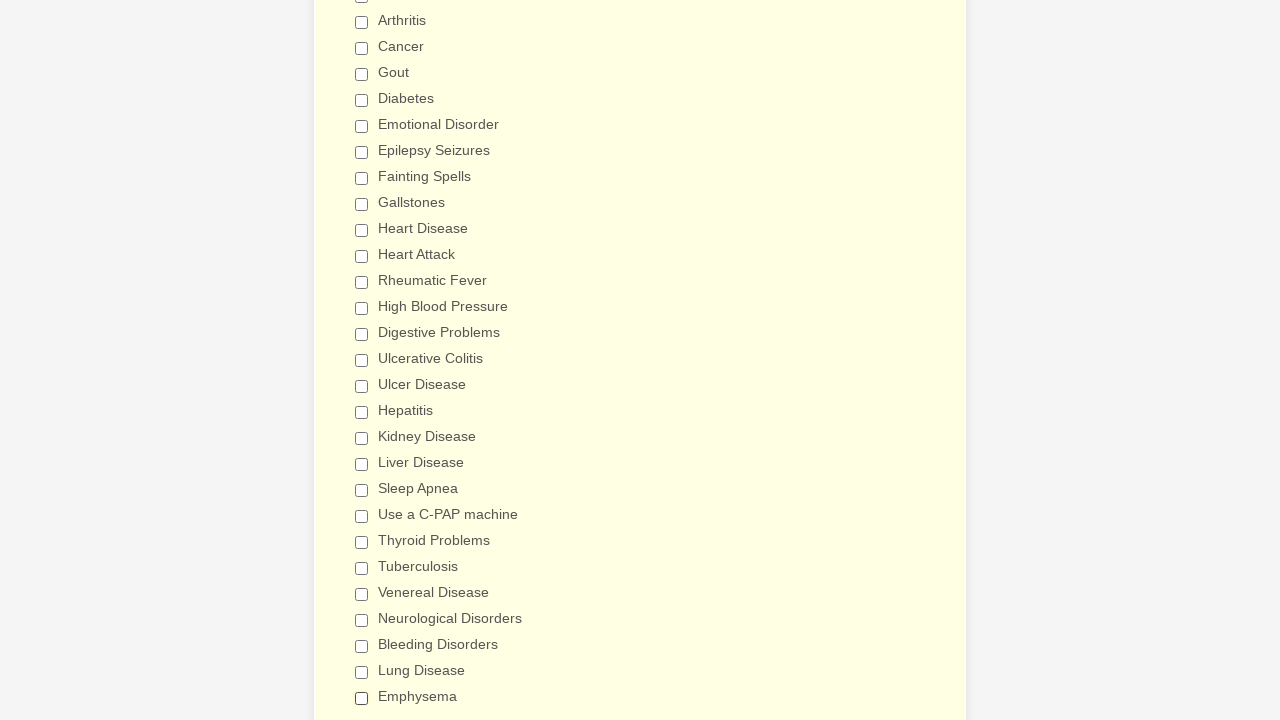

Verified checkbox 0 (not 'Heart Attack') is deselected
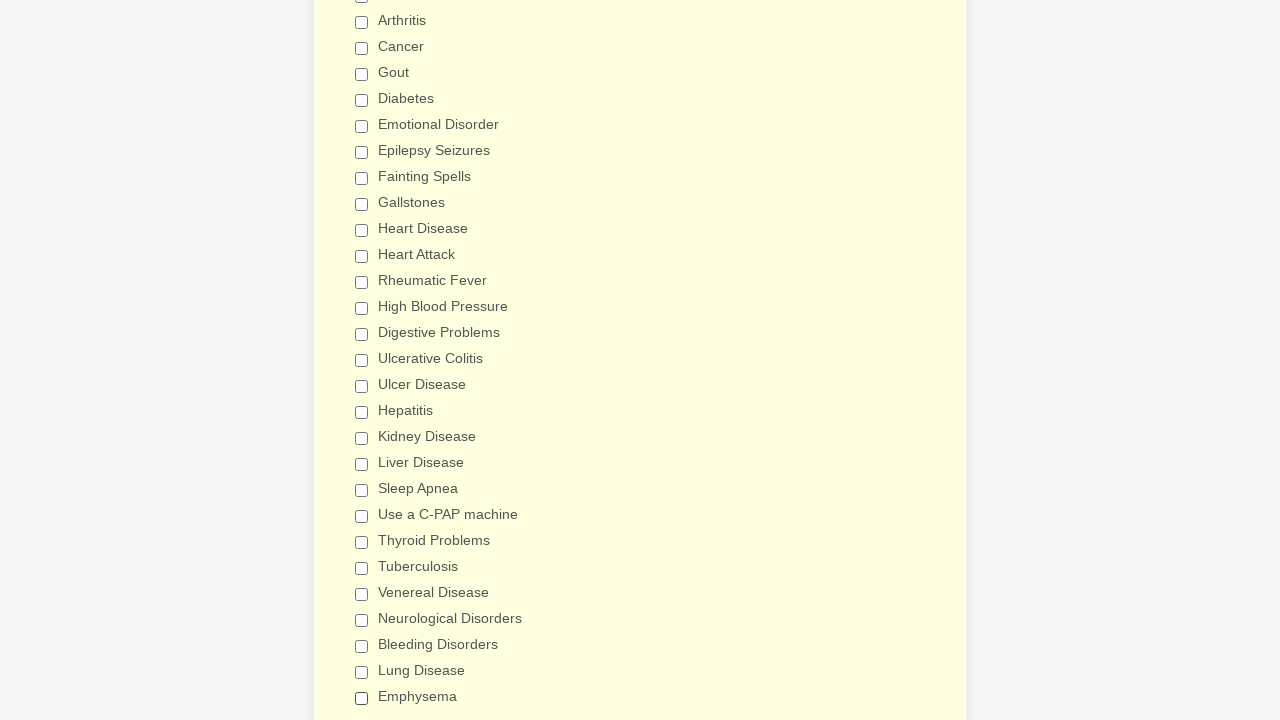

Verified checkbox 1 (not 'Heart Attack') is deselected
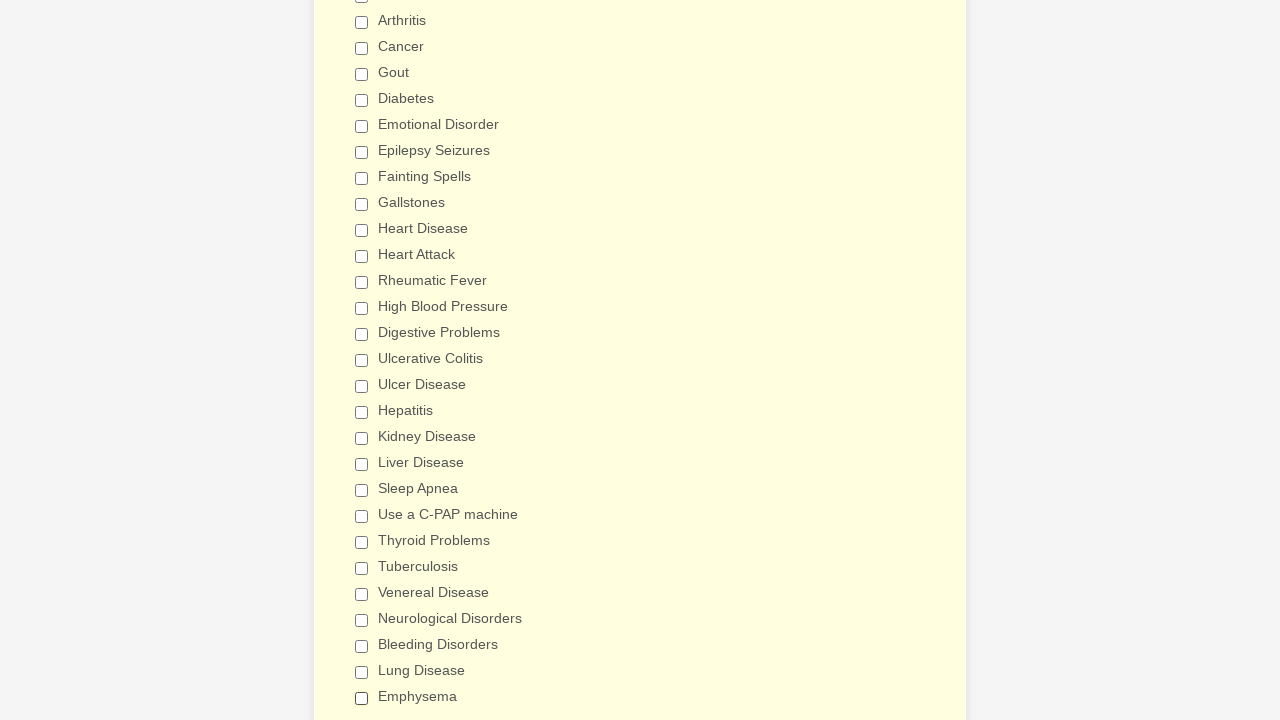

Verified checkbox 2 (not 'Heart Attack') is deselected
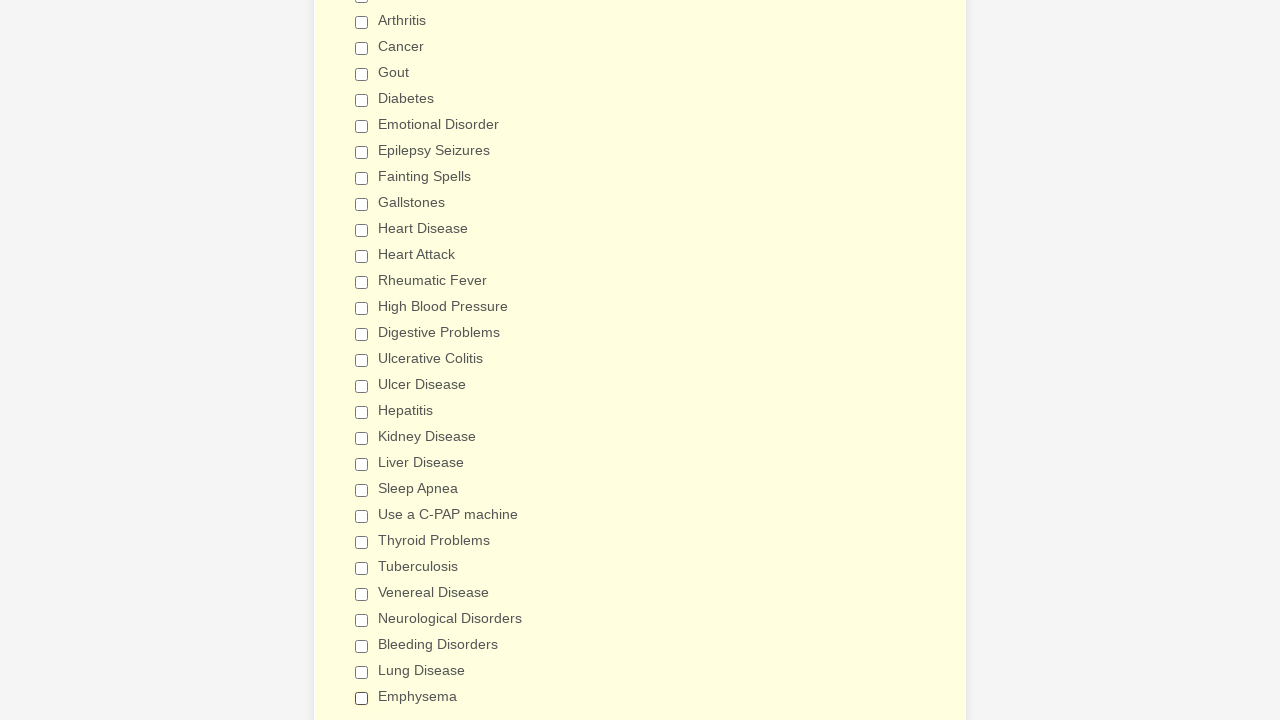

Verified checkbox 3 (not 'Heart Attack') is deselected
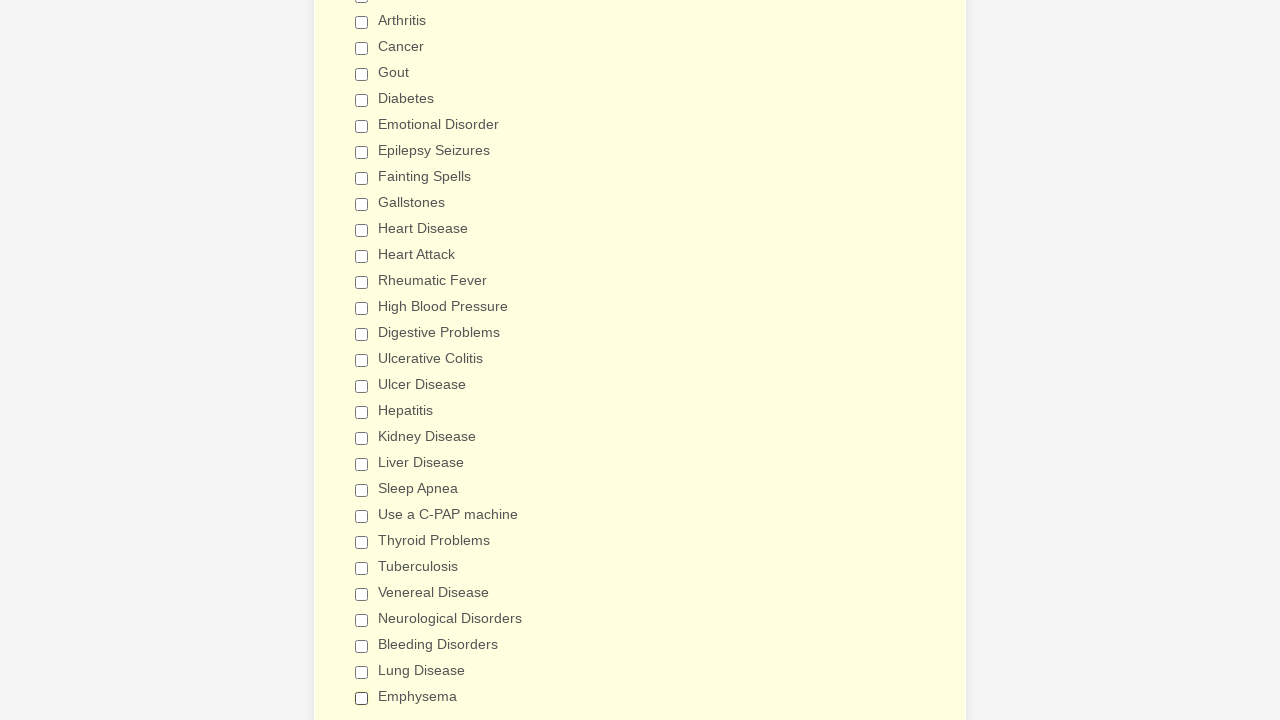

Verified checkbox 4 (not 'Heart Attack') is deselected
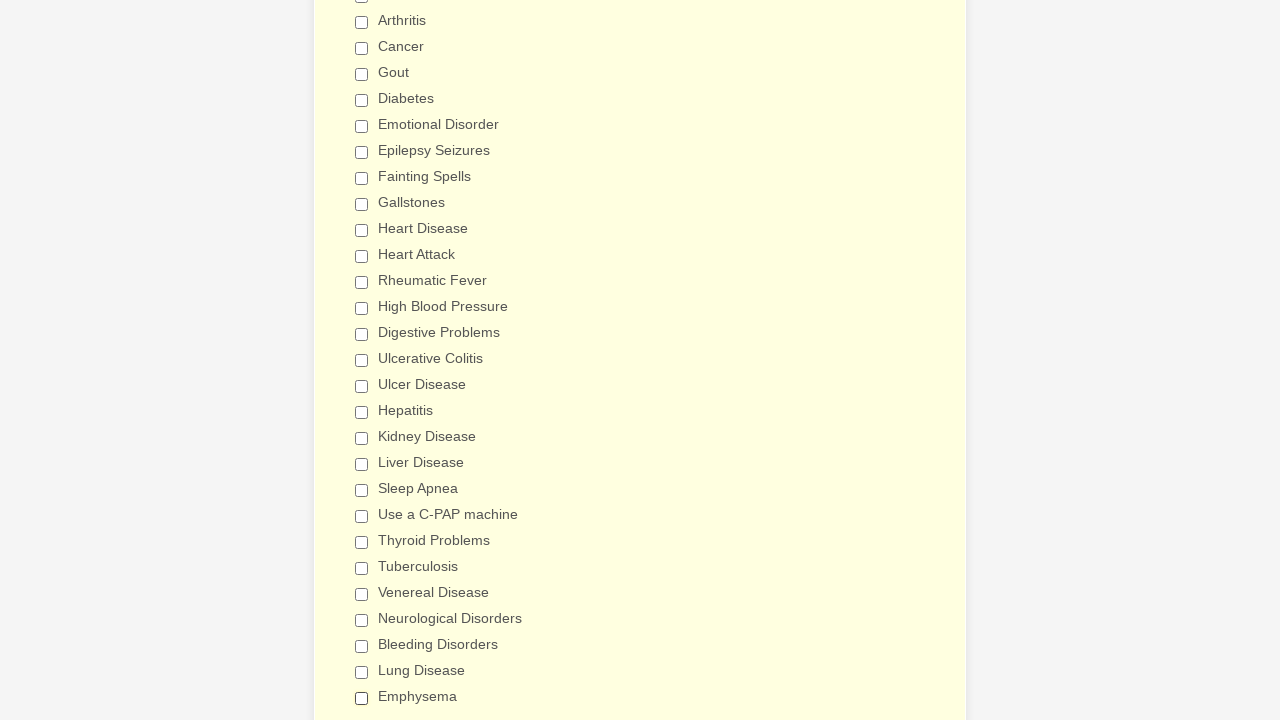

Verified checkbox 5 (not 'Heart Attack') is deselected
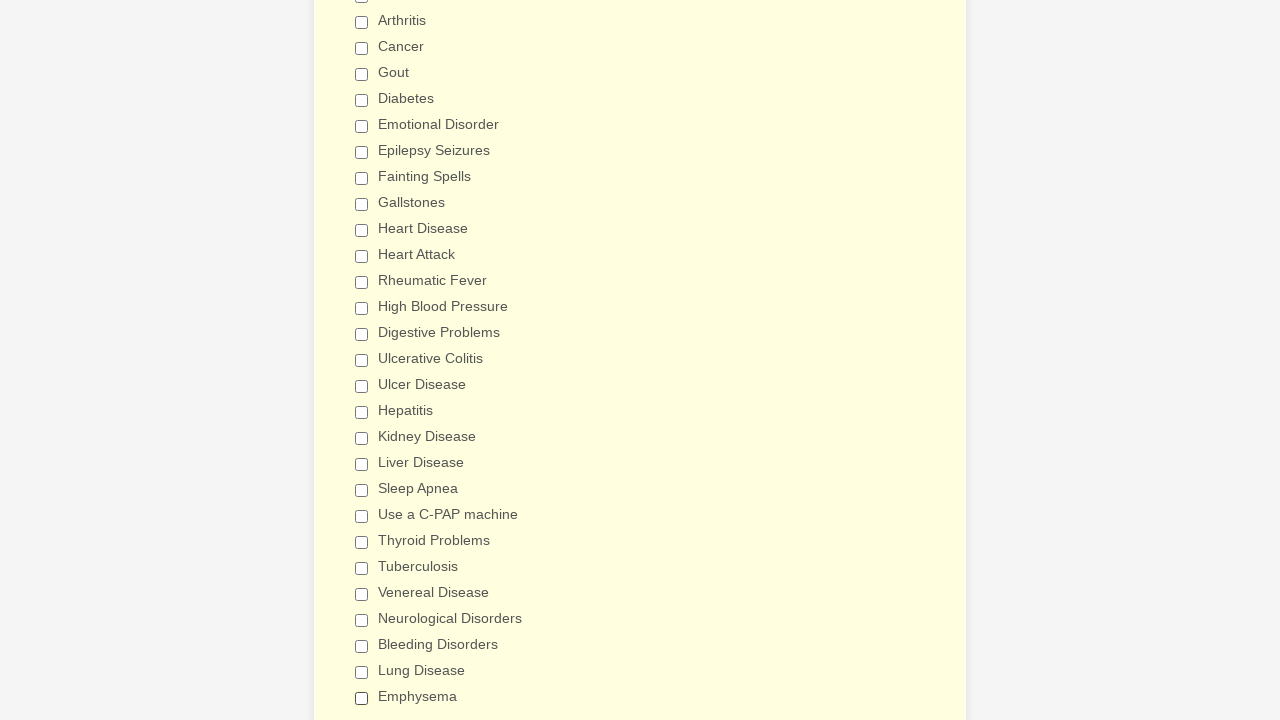

Verified checkbox 6 (not 'Heart Attack') is deselected
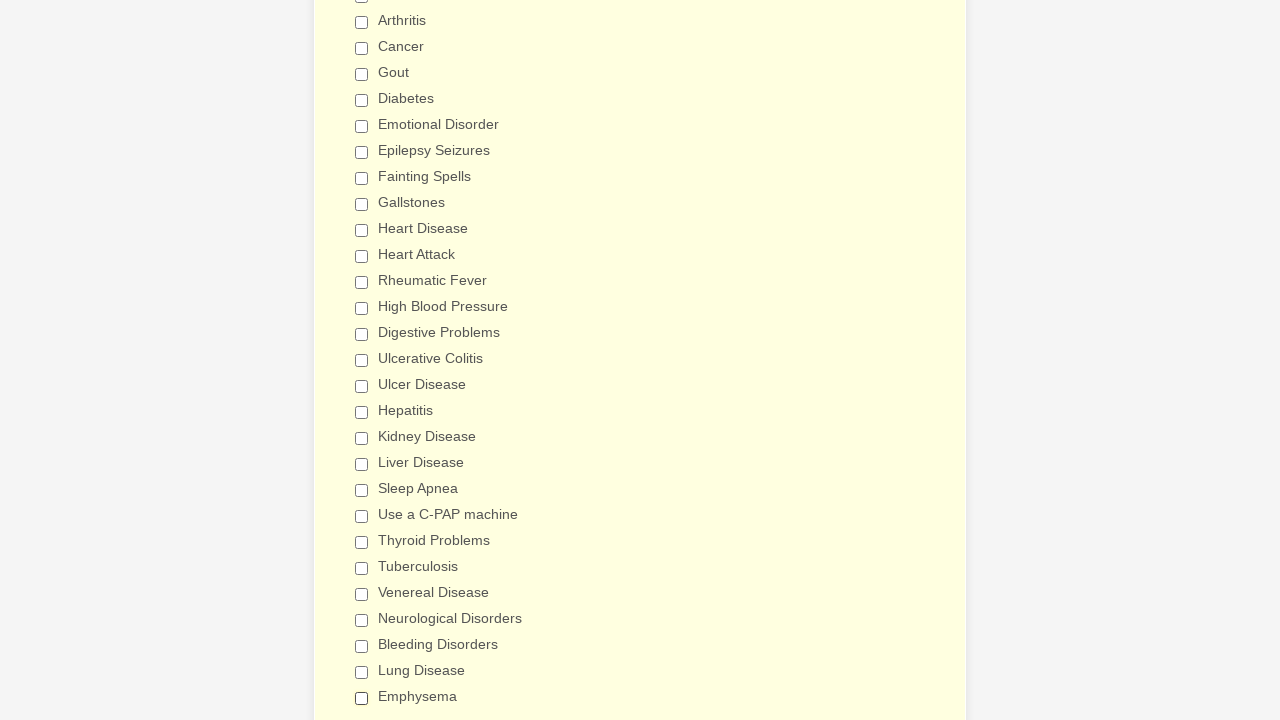

Verified checkbox 7 (not 'Heart Attack') is deselected
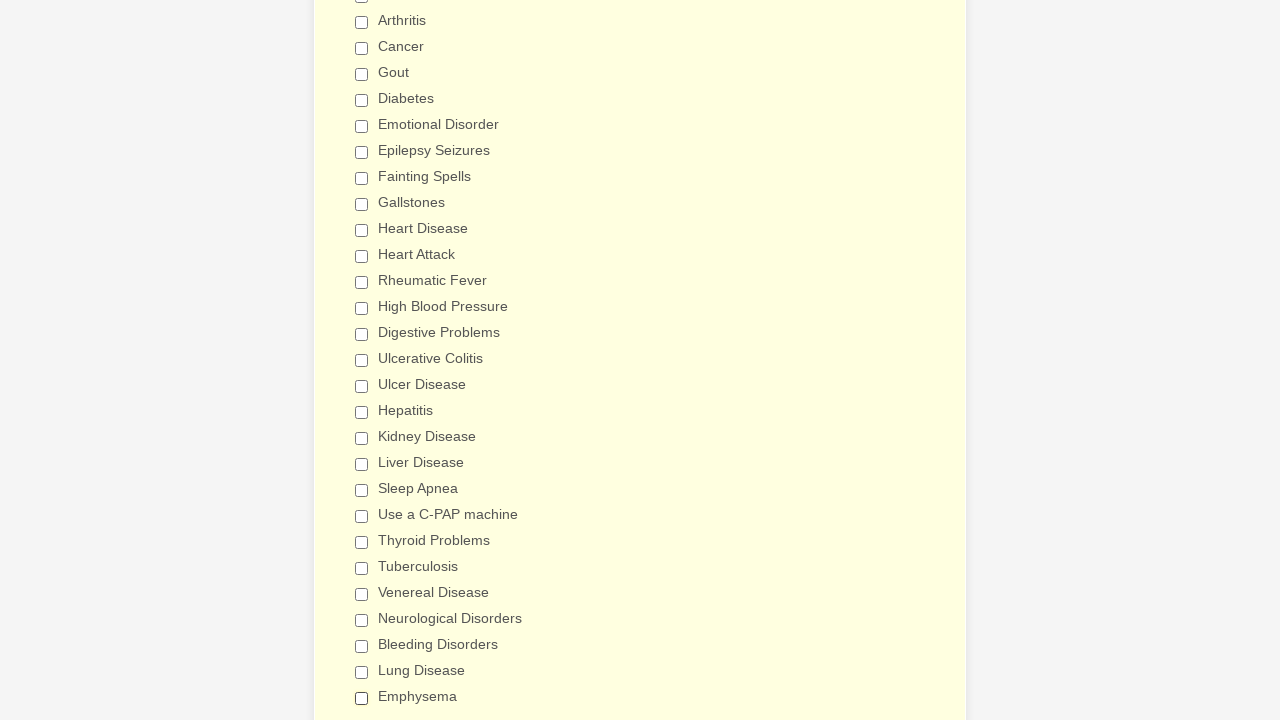

Verified checkbox 8 (not 'Heart Attack') is deselected
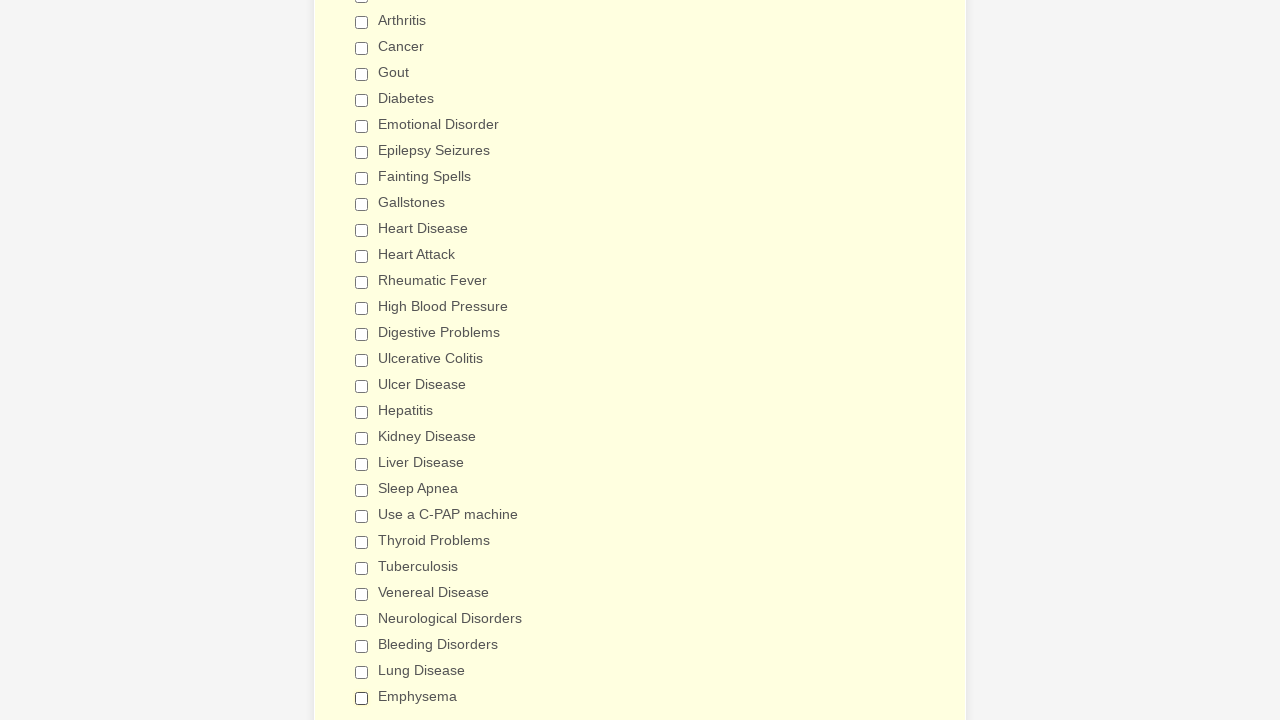

Verified checkbox 9 (not 'Heart Attack') is deselected
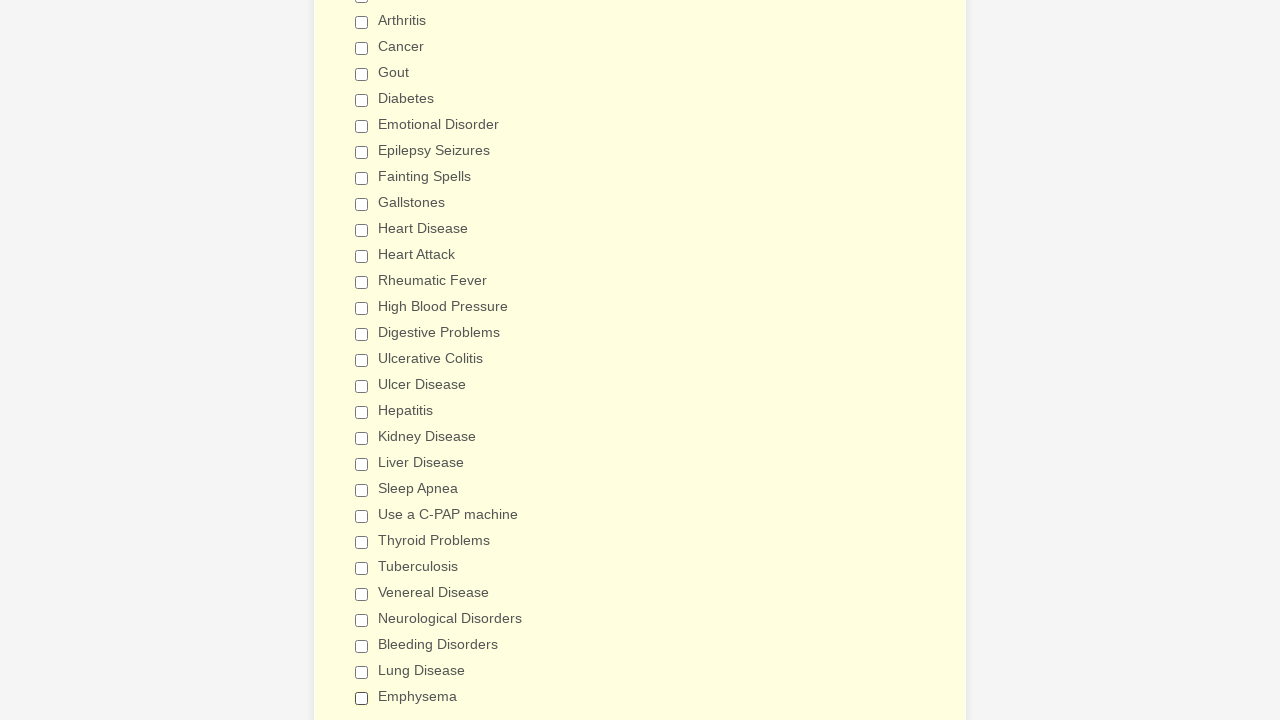

Verified checkbox 10 (not 'Heart Attack') is deselected
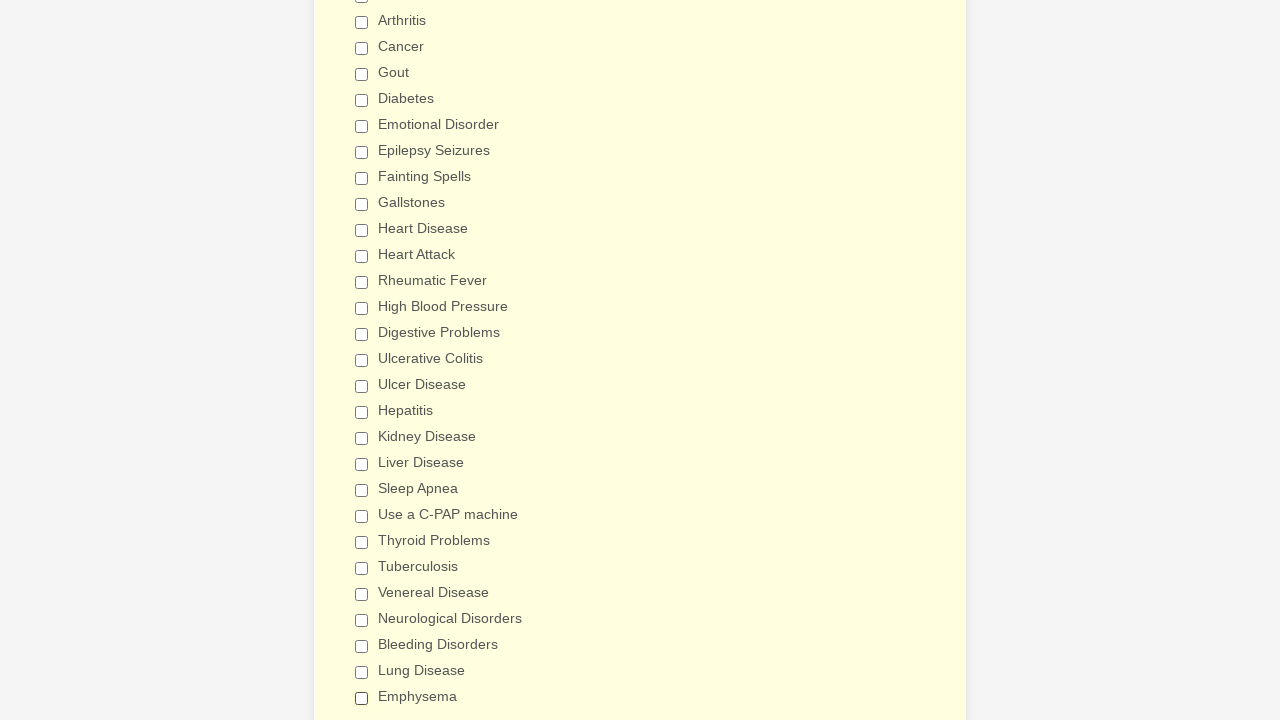

Clicked 'Heart Attack' checkbox to select it at (362, 256) on xpath=//div[@class='form-input-wide']//input[@type='checkbox'] >> nth=11
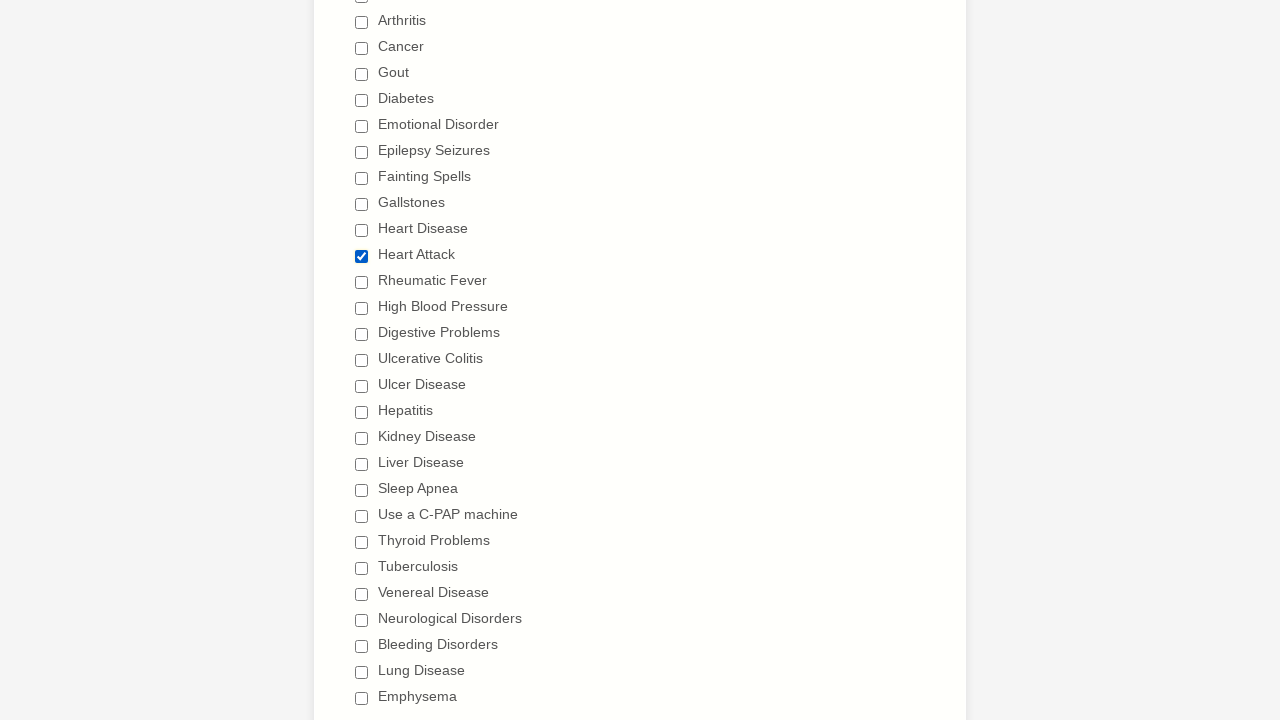

Waited 1 second for checkbox interaction to complete
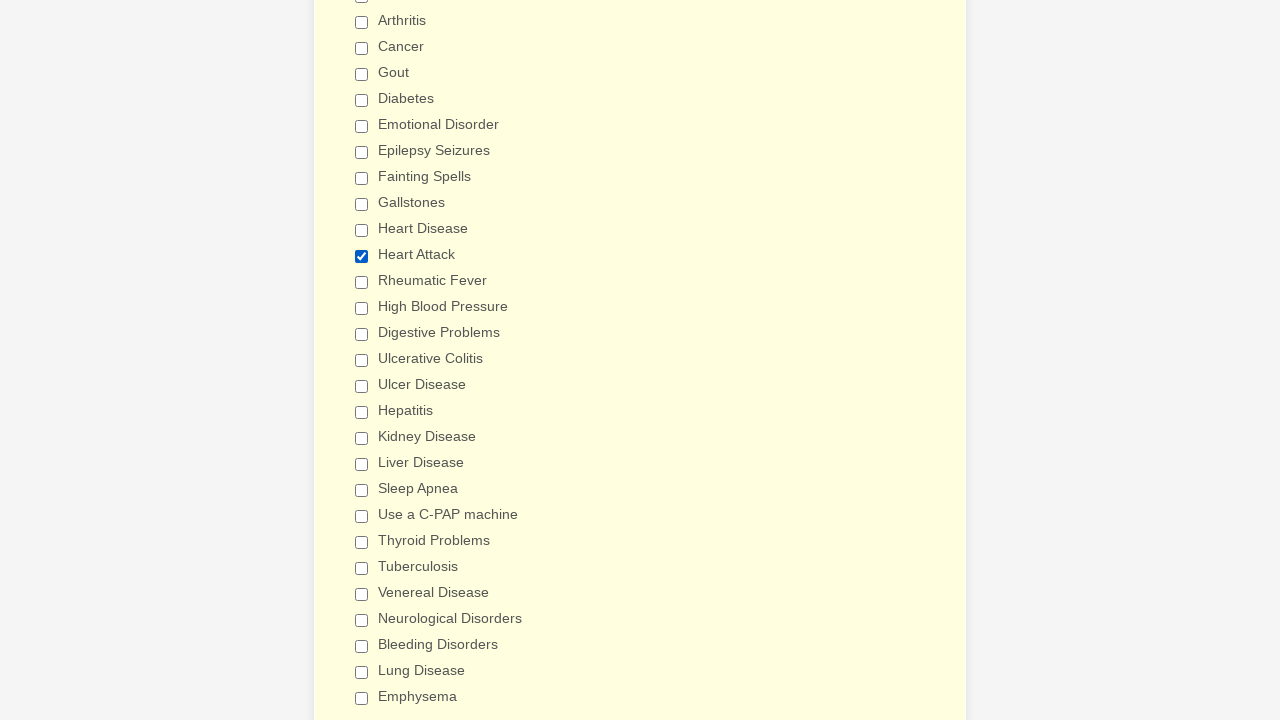

Verified 'Heart Attack' checkbox is selected
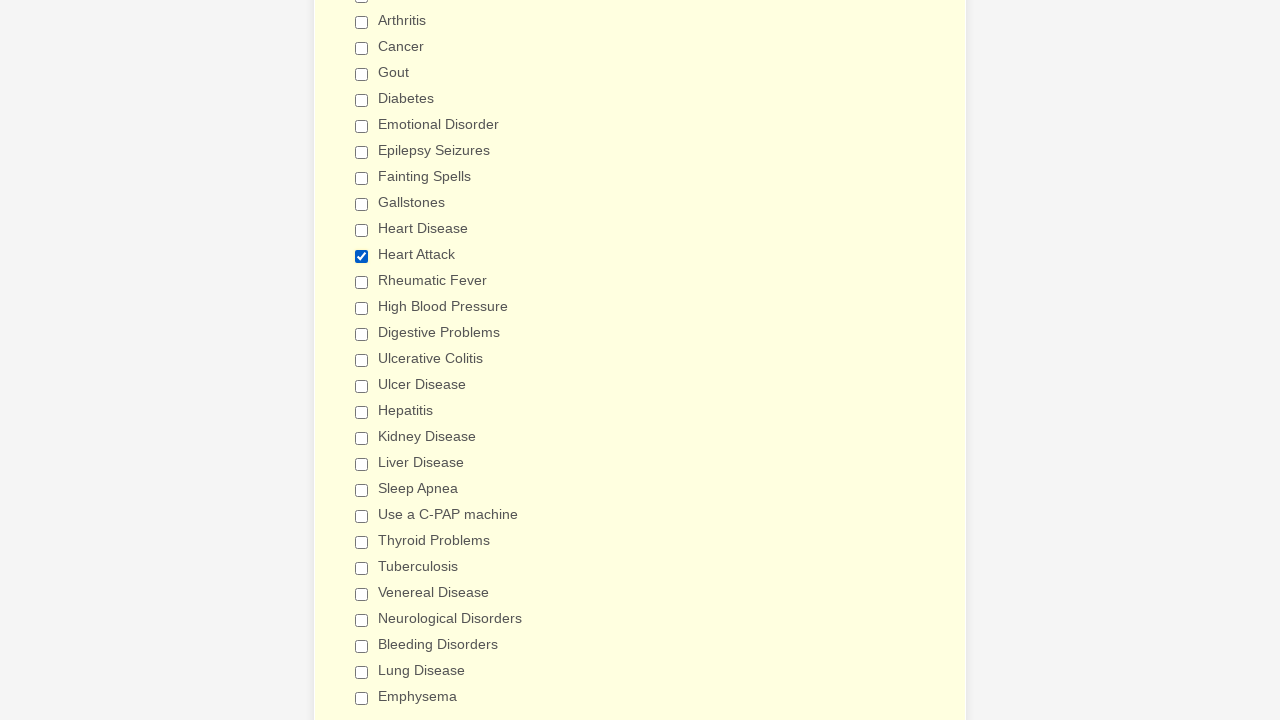

Verified checkbox 12 (not 'Heart Attack') is deselected
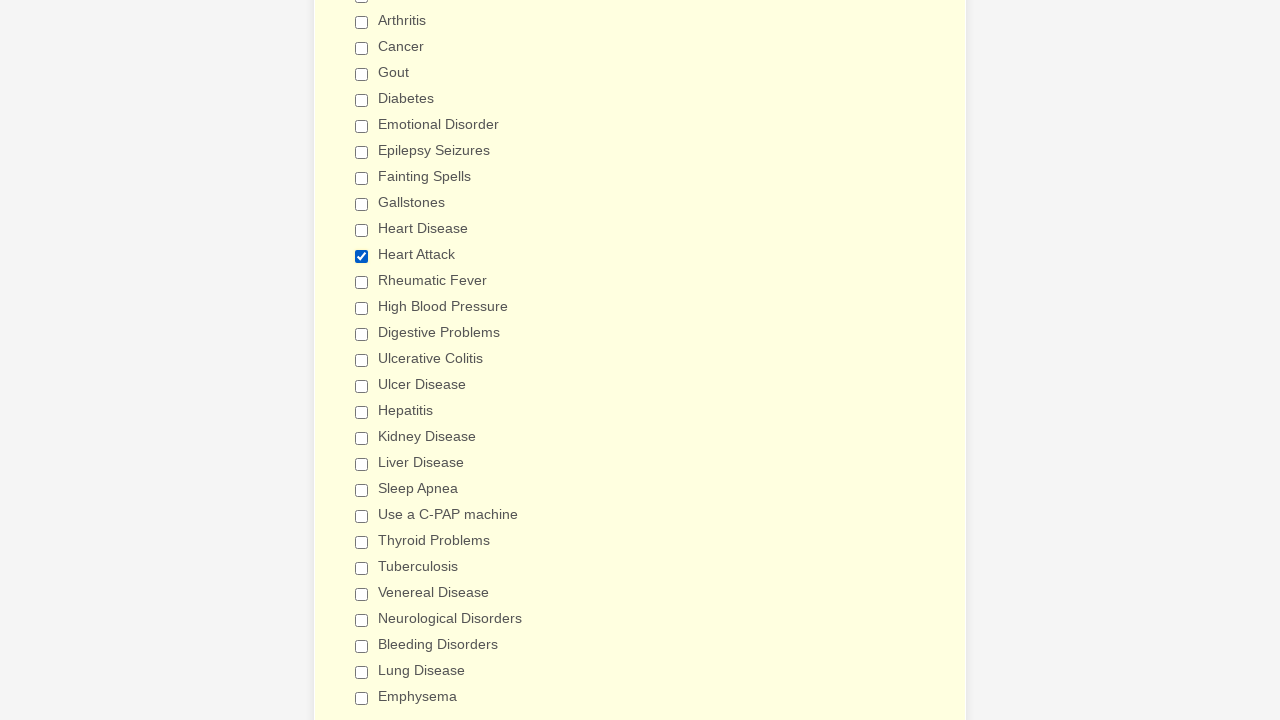

Verified checkbox 13 (not 'Heart Attack') is deselected
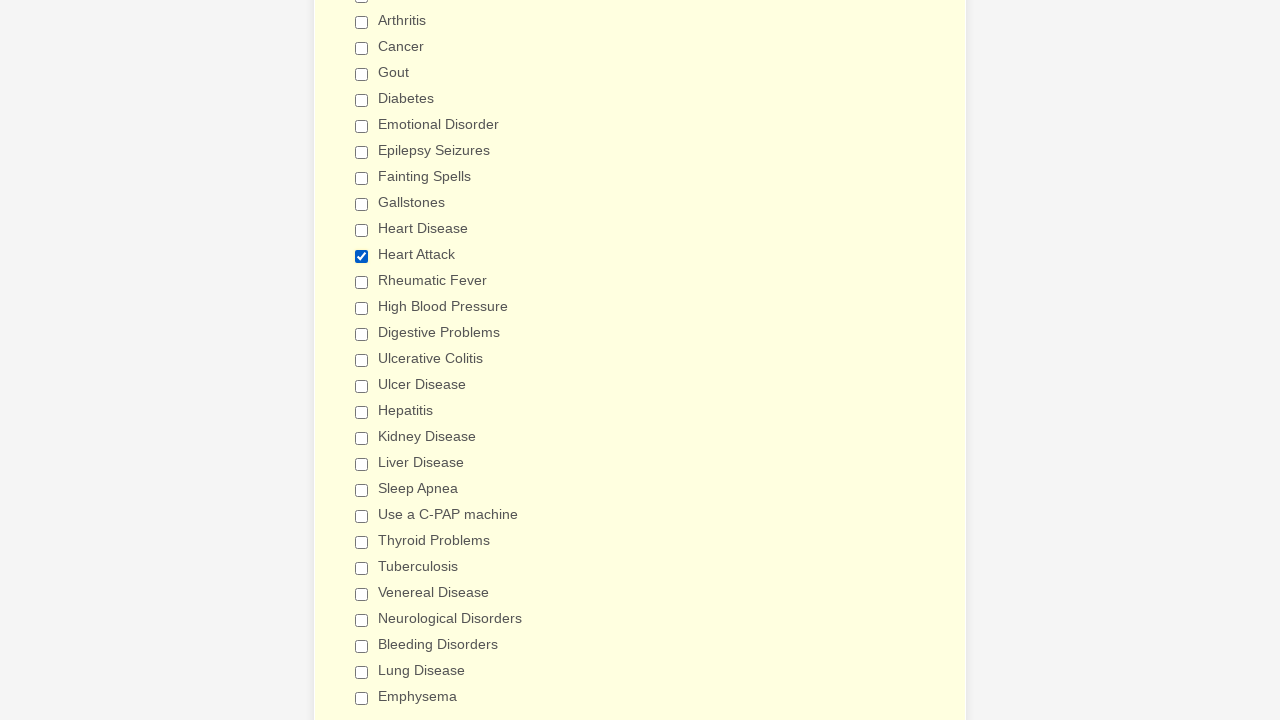

Verified checkbox 14 (not 'Heart Attack') is deselected
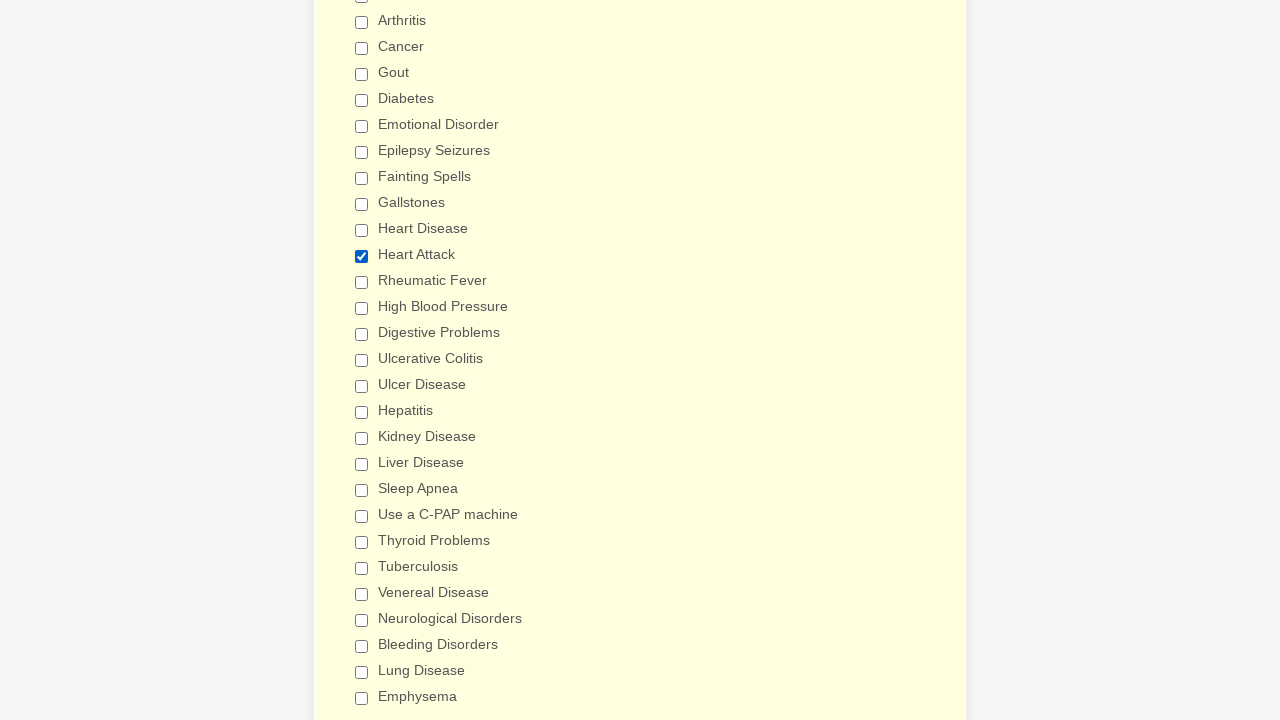

Verified checkbox 15 (not 'Heart Attack') is deselected
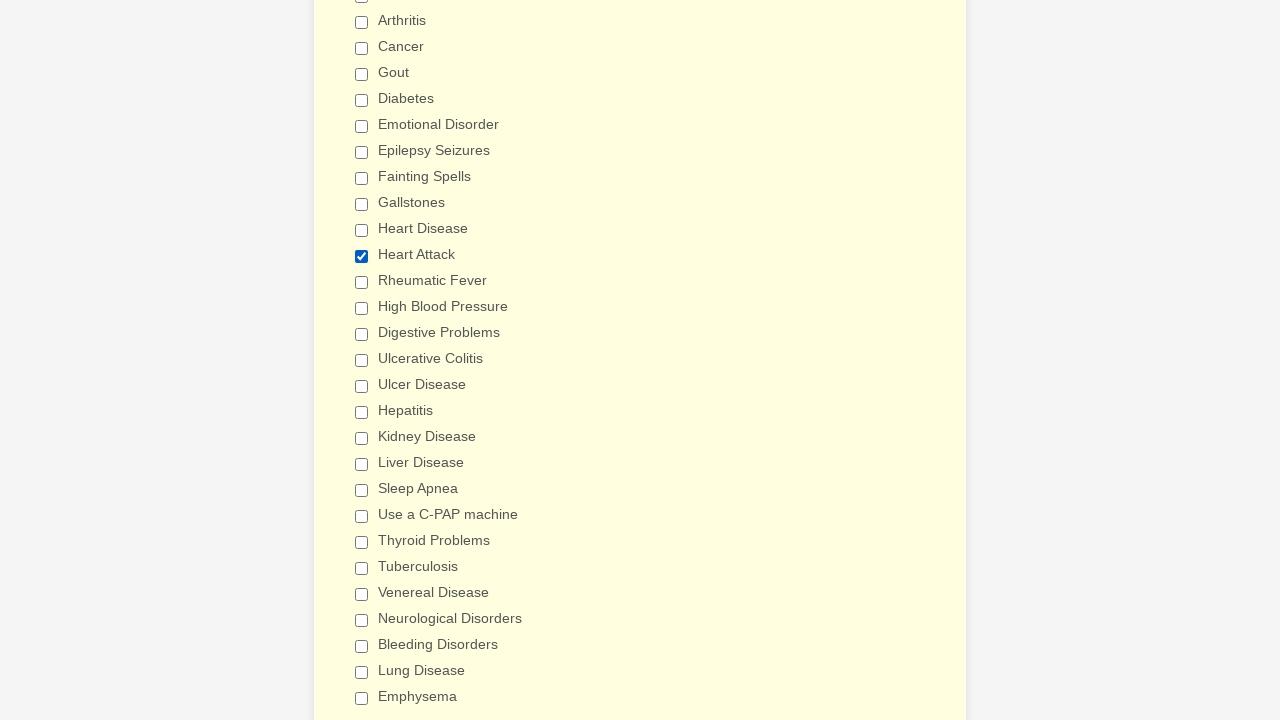

Verified checkbox 16 (not 'Heart Attack') is deselected
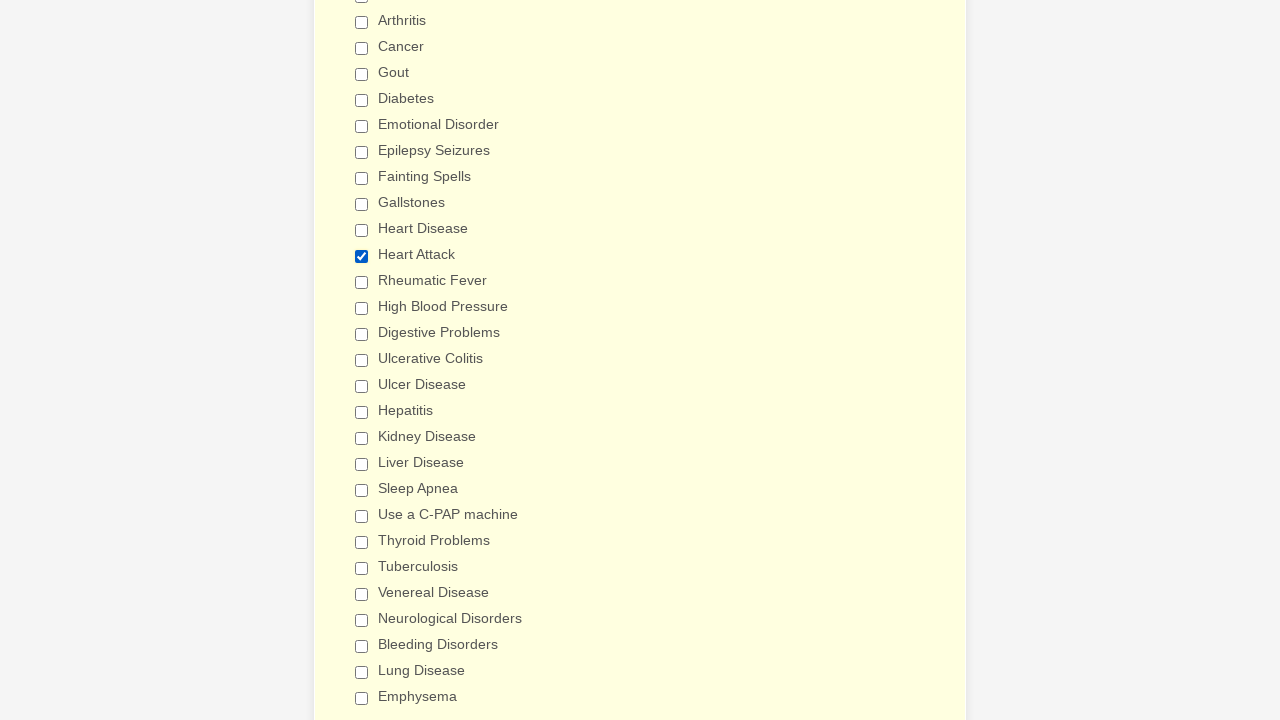

Verified checkbox 17 (not 'Heart Attack') is deselected
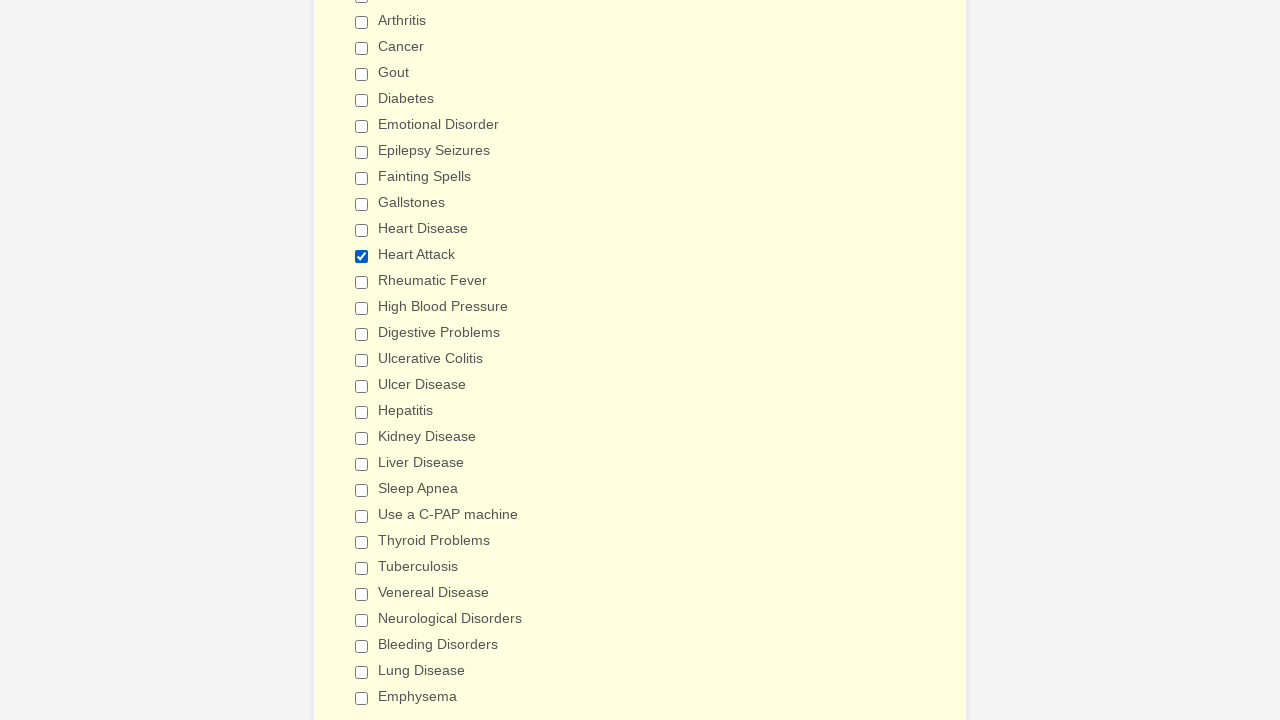

Verified checkbox 18 (not 'Heart Attack') is deselected
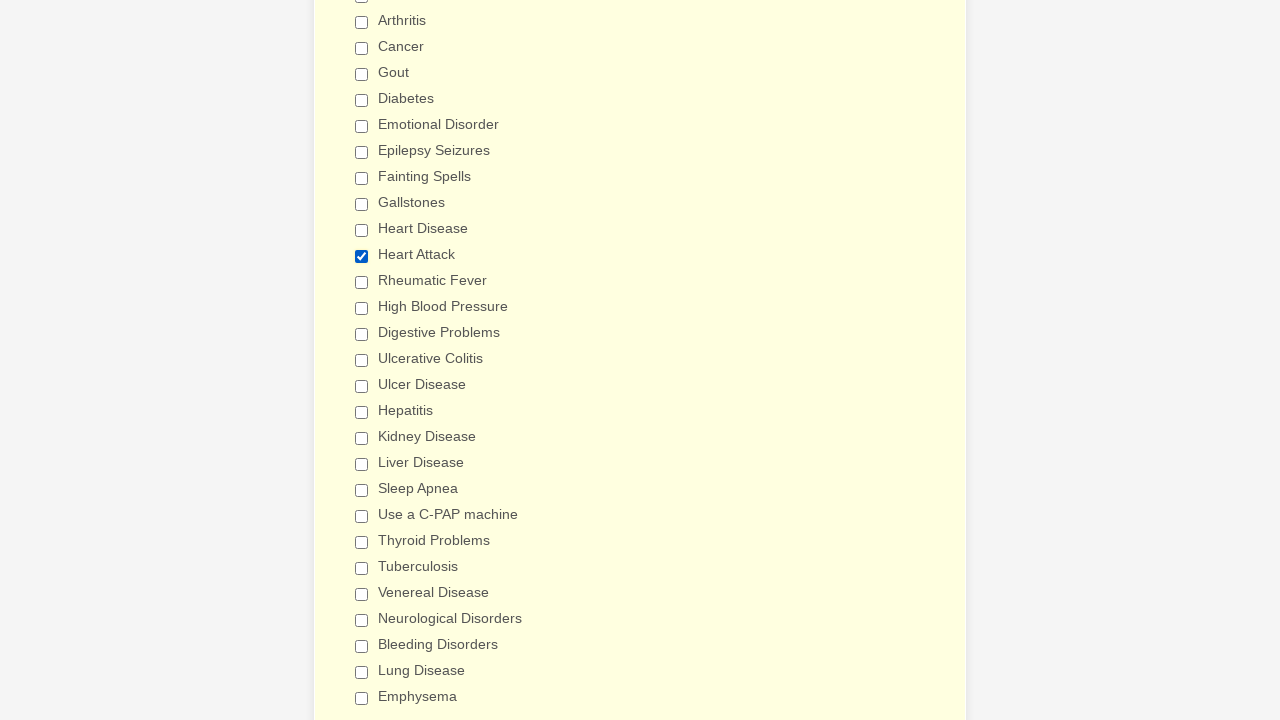

Verified checkbox 19 (not 'Heart Attack') is deselected
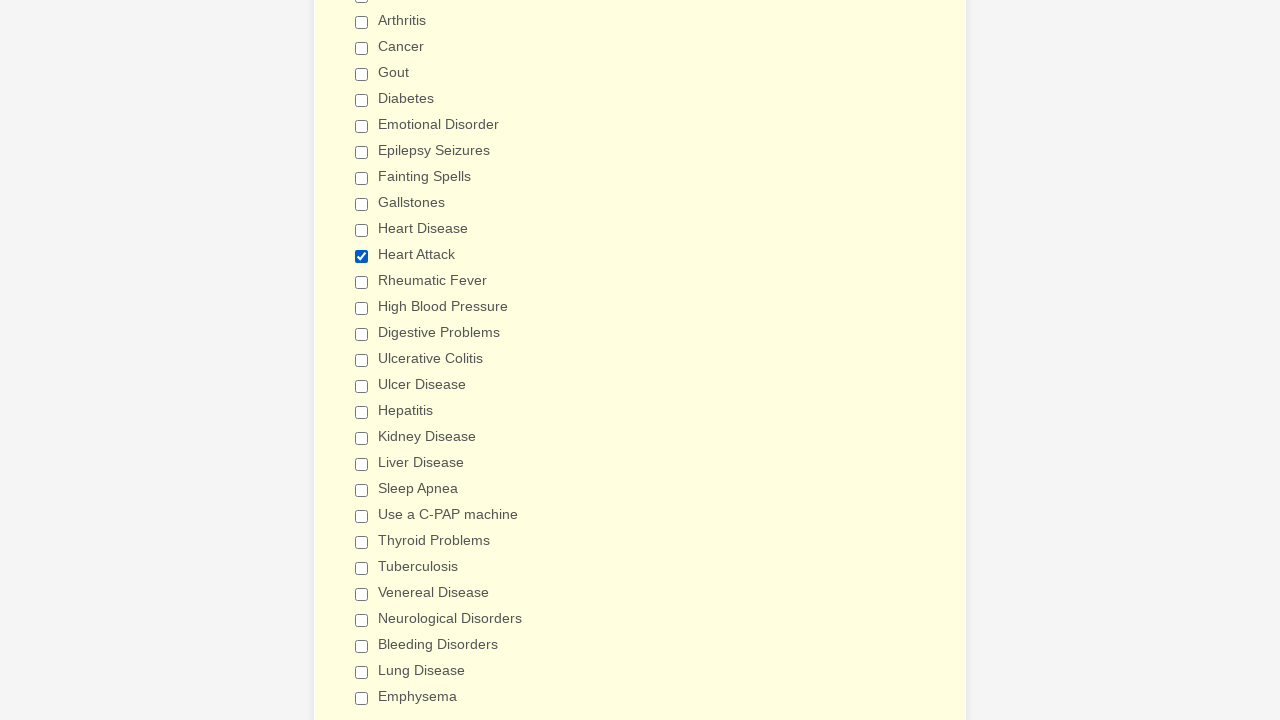

Verified checkbox 20 (not 'Heart Attack') is deselected
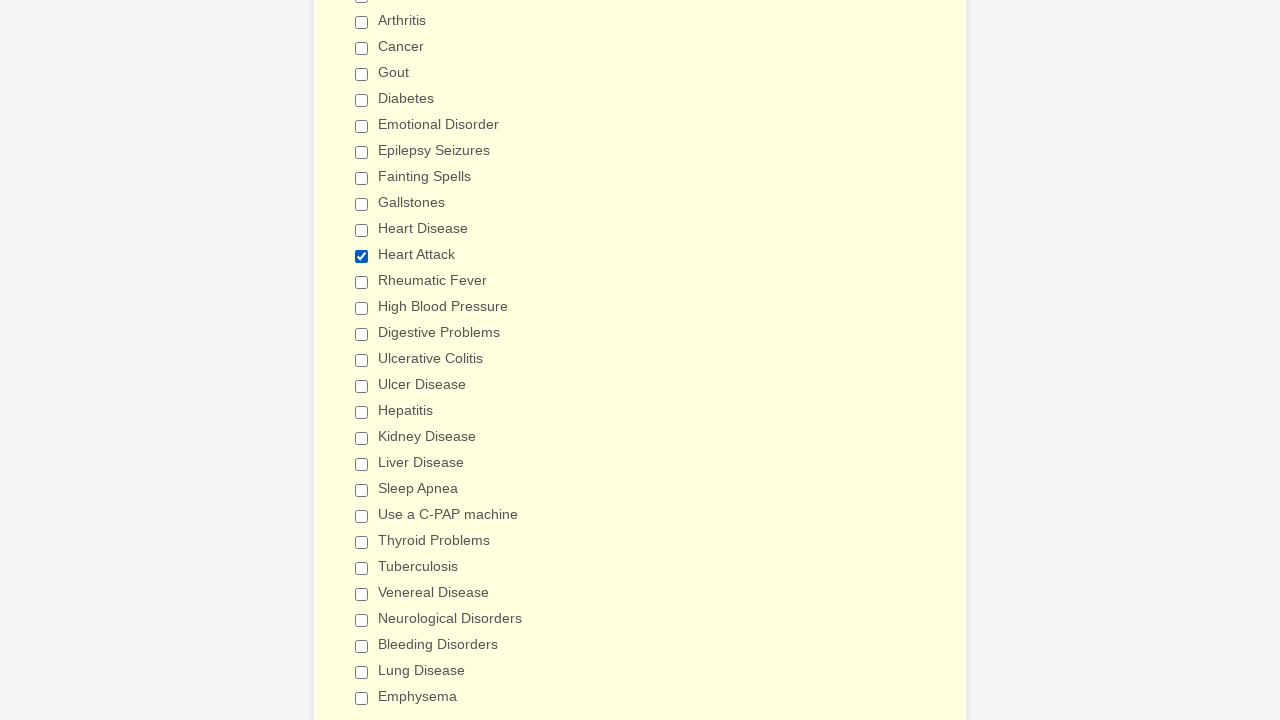

Verified checkbox 21 (not 'Heart Attack') is deselected
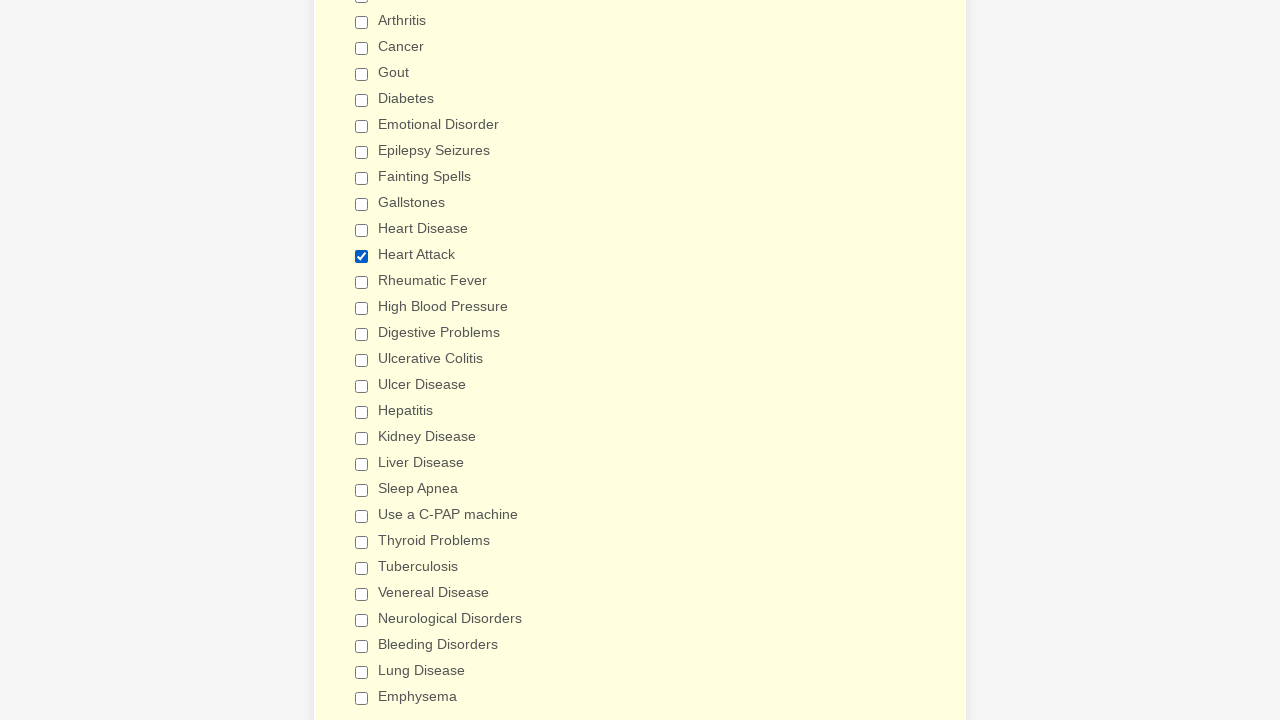

Verified checkbox 22 (not 'Heart Attack') is deselected
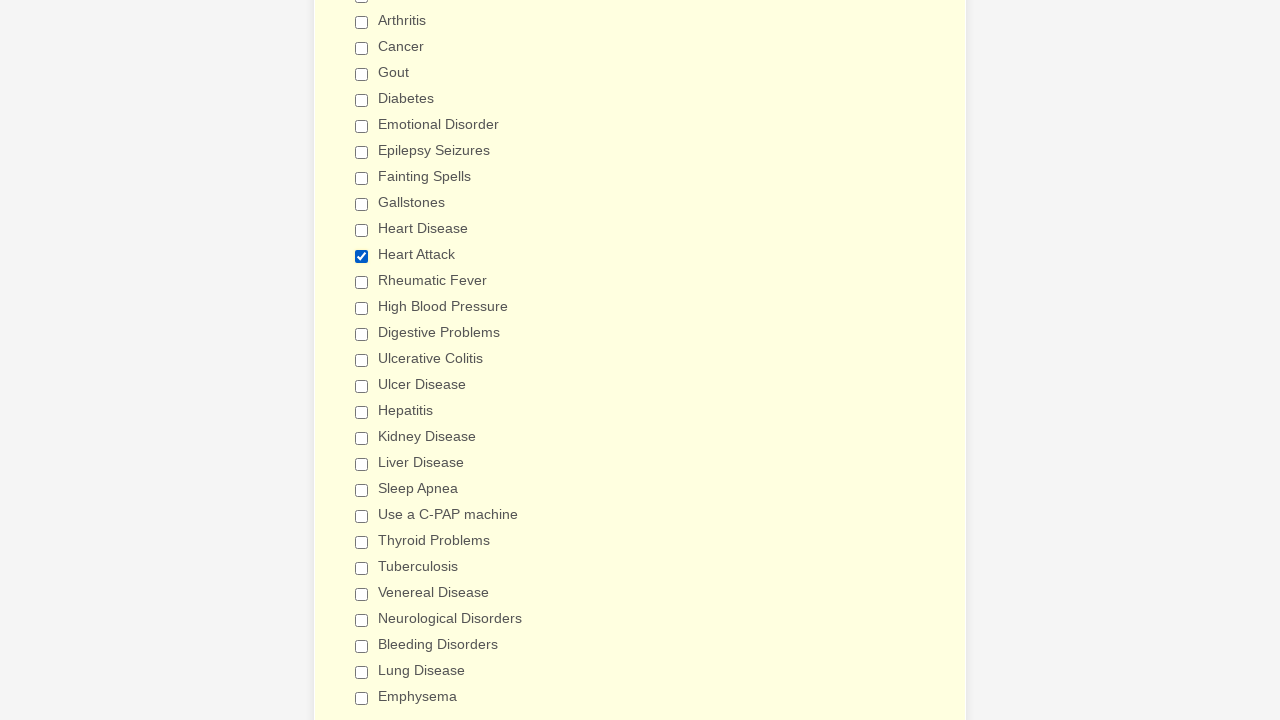

Verified checkbox 23 (not 'Heart Attack') is deselected
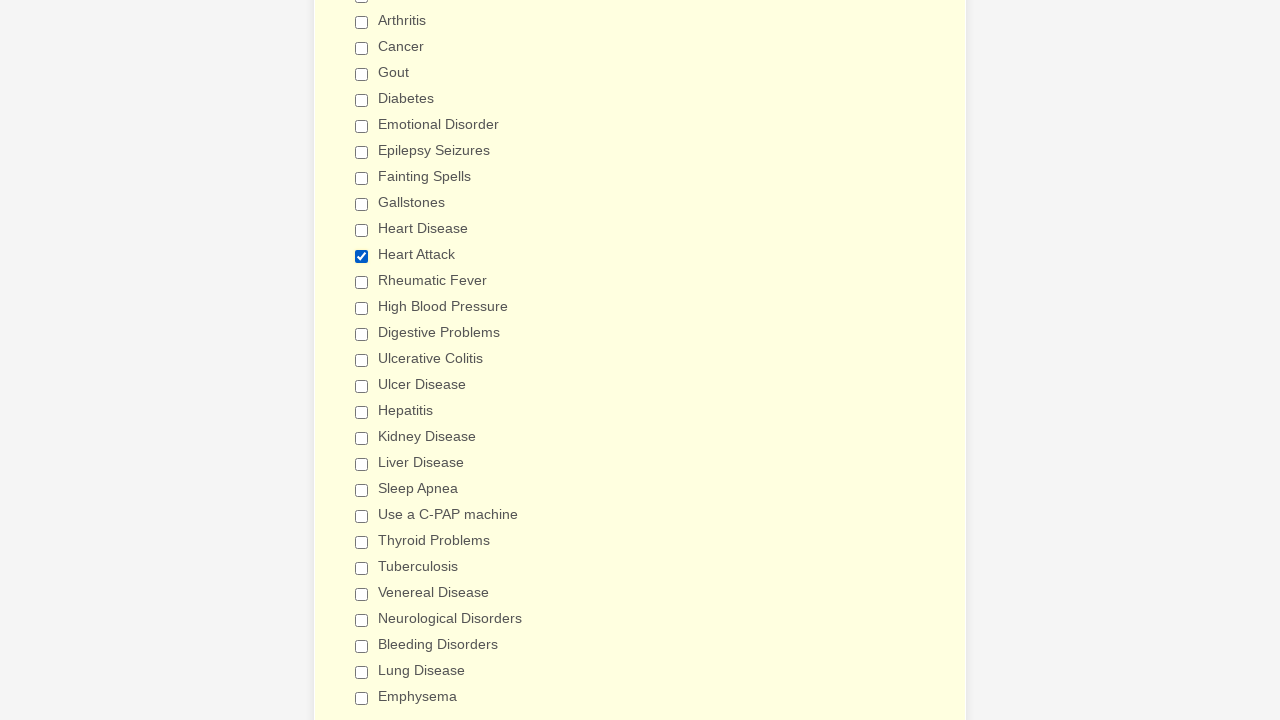

Verified checkbox 24 (not 'Heart Attack') is deselected
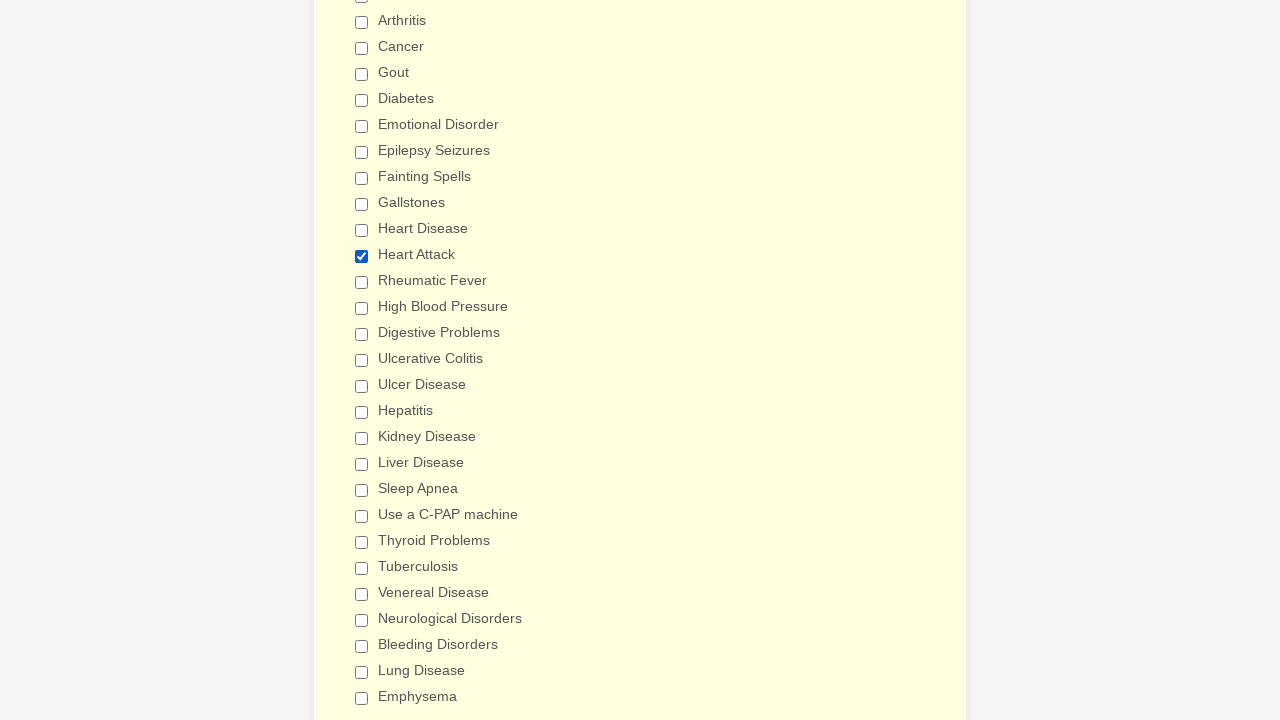

Verified checkbox 25 (not 'Heart Attack') is deselected
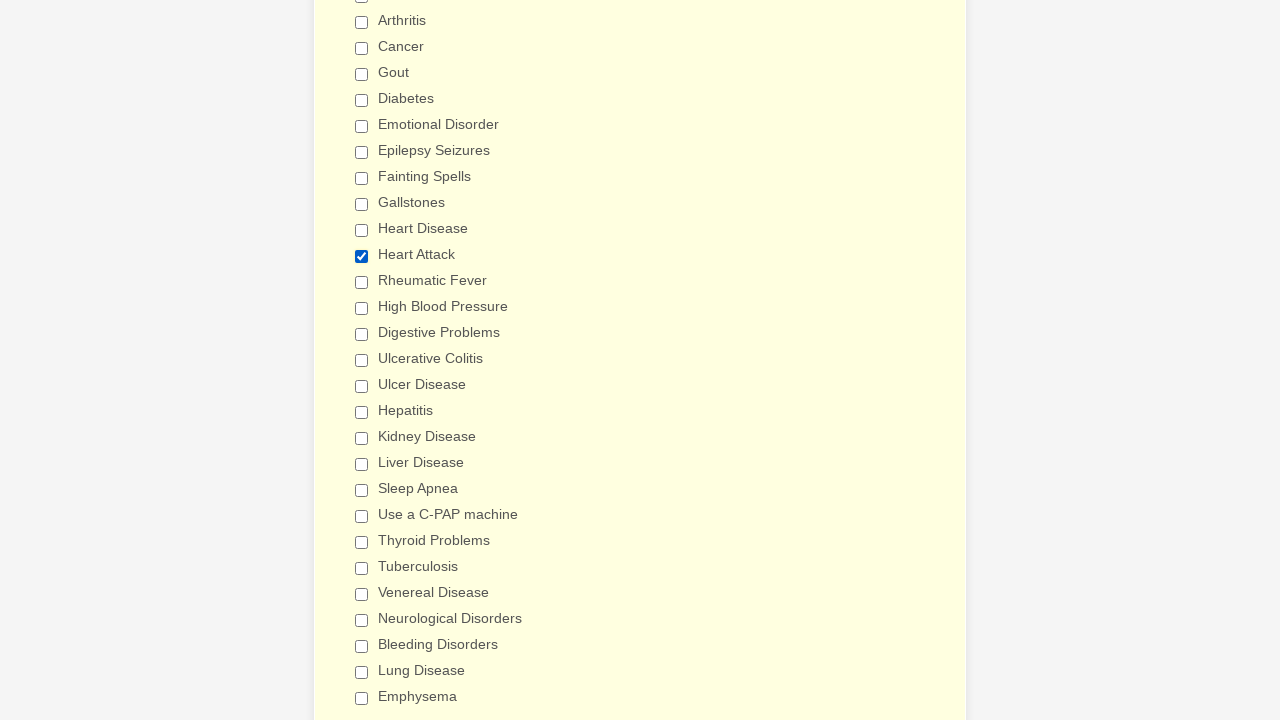

Verified checkbox 26 (not 'Heart Attack') is deselected
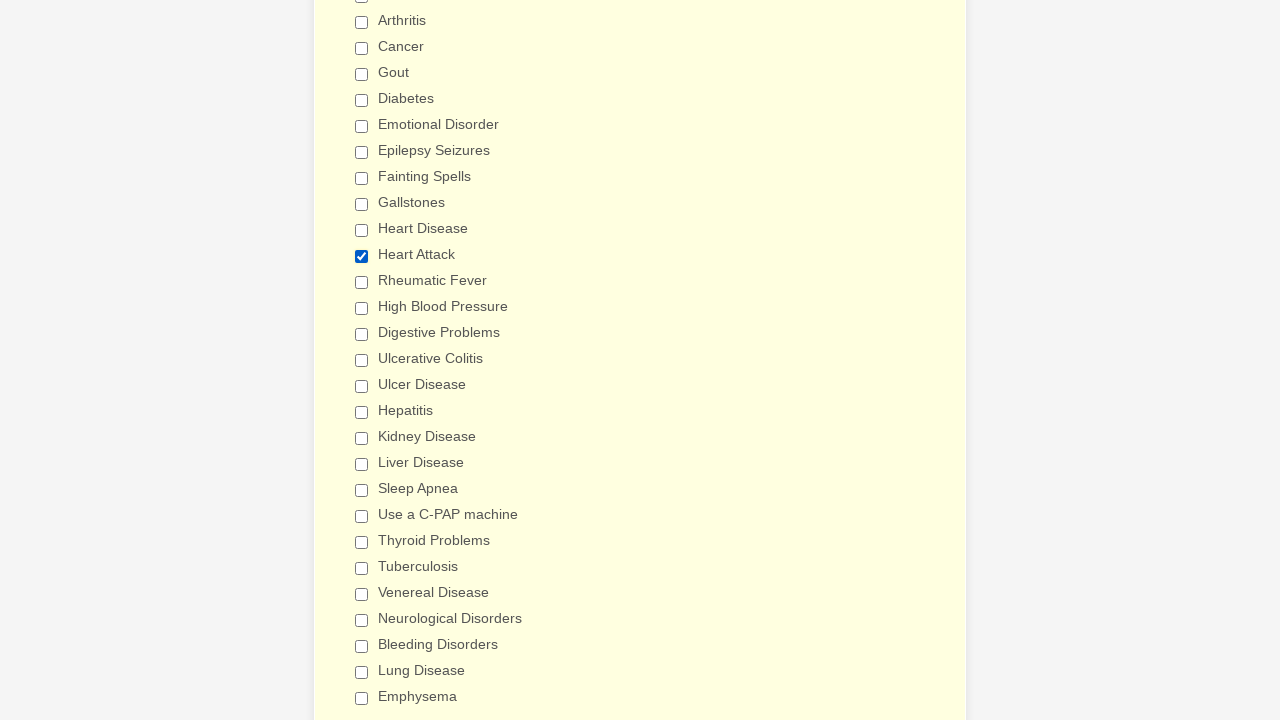

Verified checkbox 27 (not 'Heart Attack') is deselected
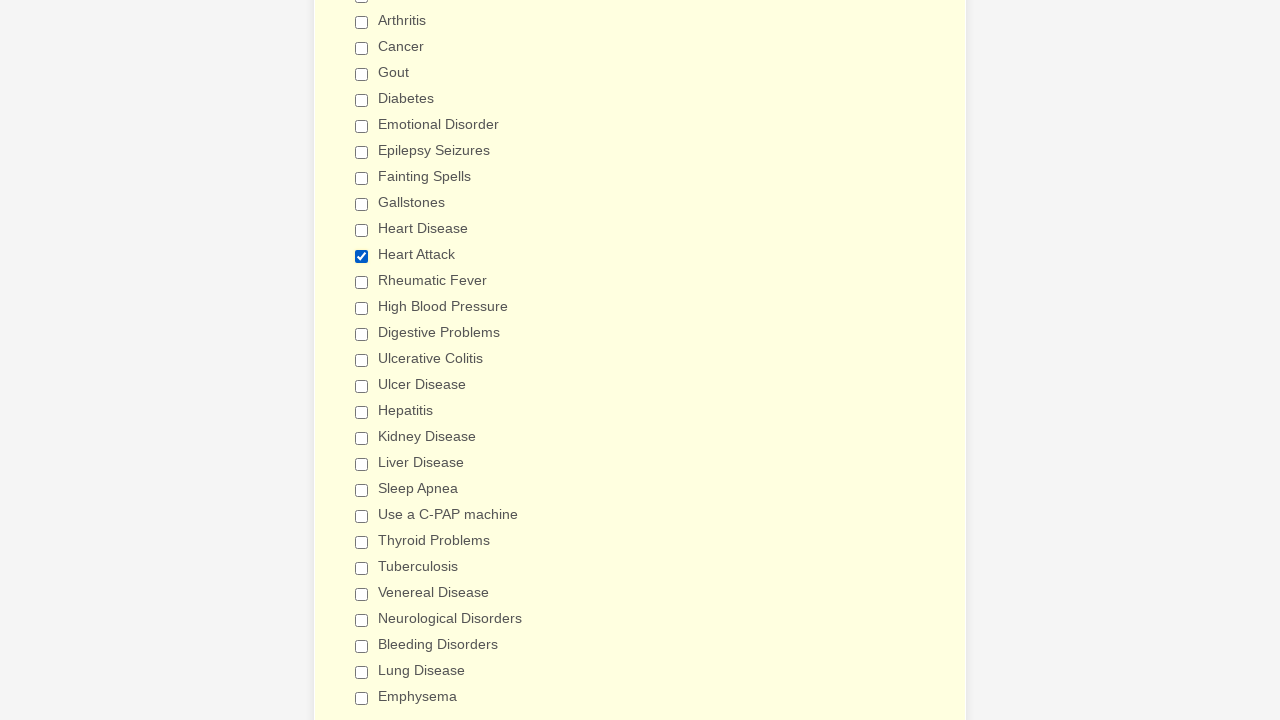

Verified checkbox 28 (not 'Heart Attack') is deselected
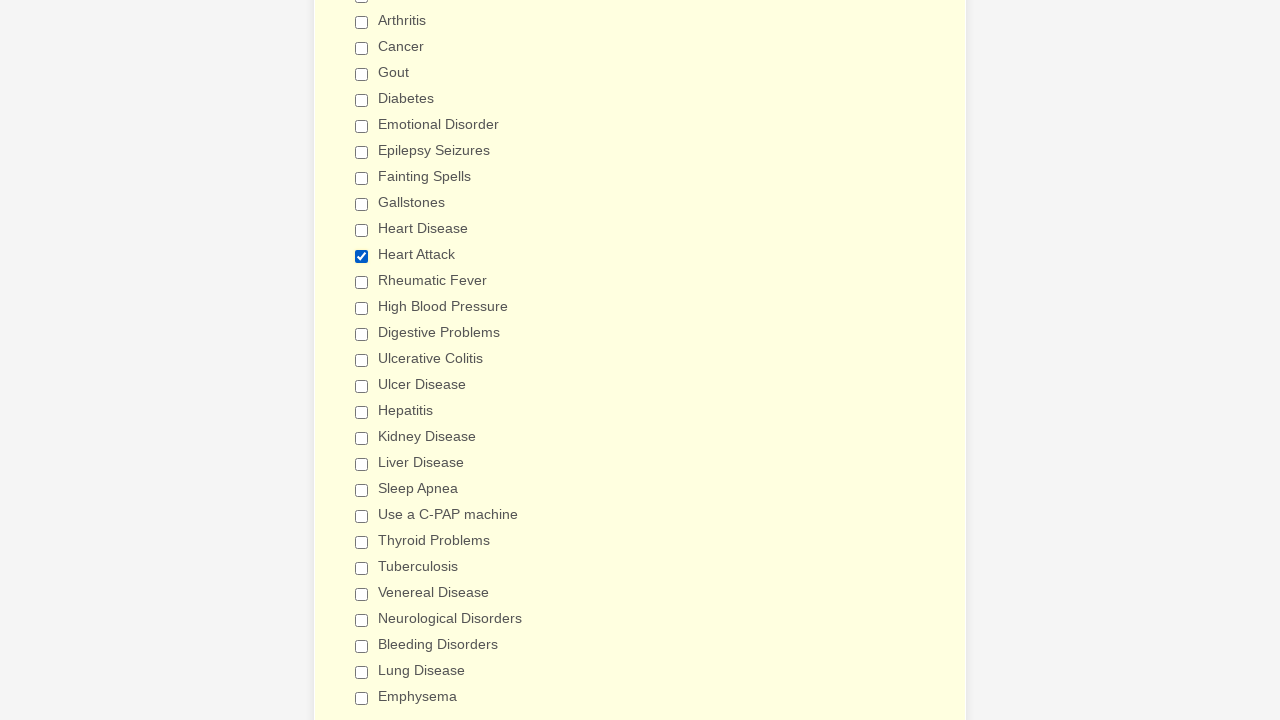

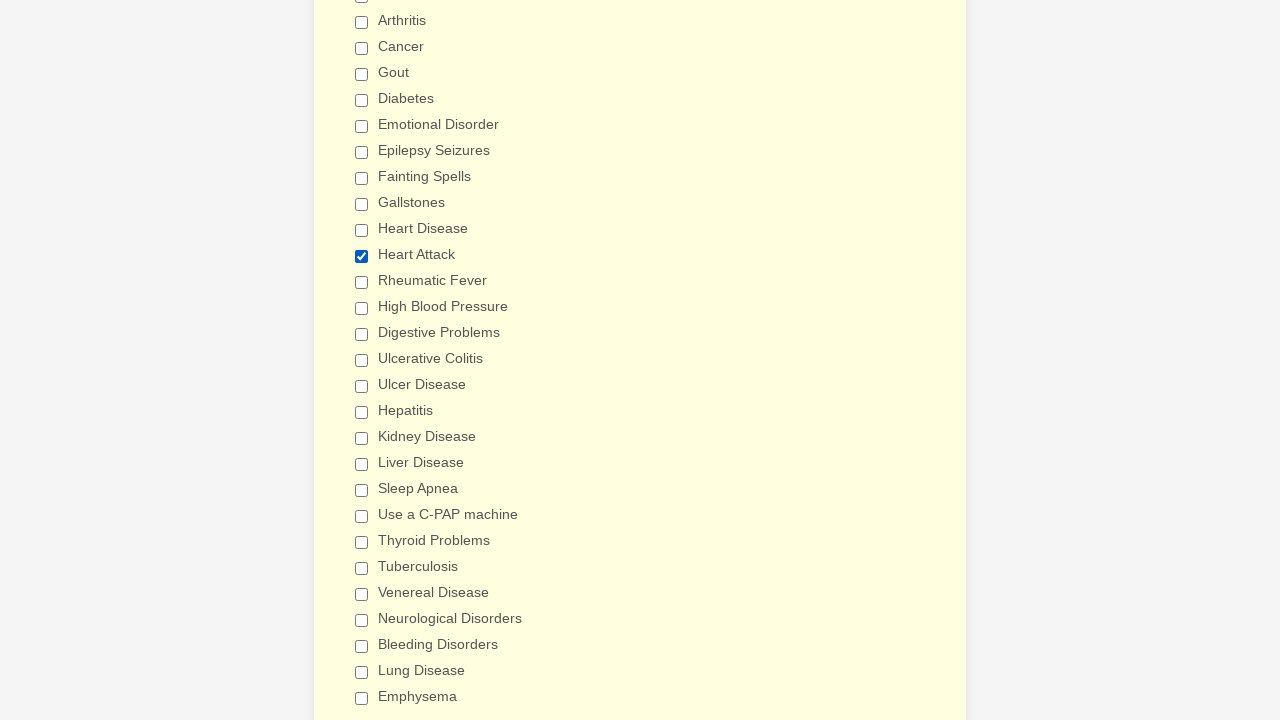